Tests filling a large form by entering the same text value into all input fields and then clicking the submit button.

Starting URL: http://suninjuly.github.io/huge_form.html

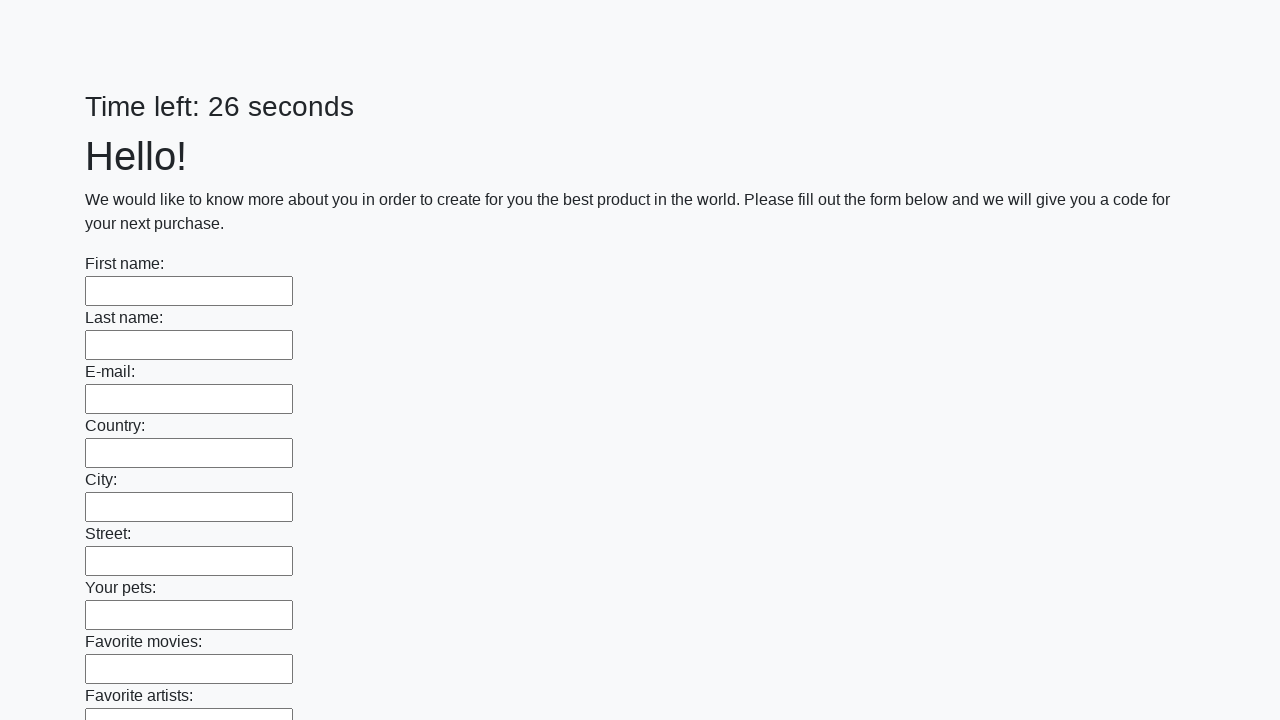

Located all input elements on the form
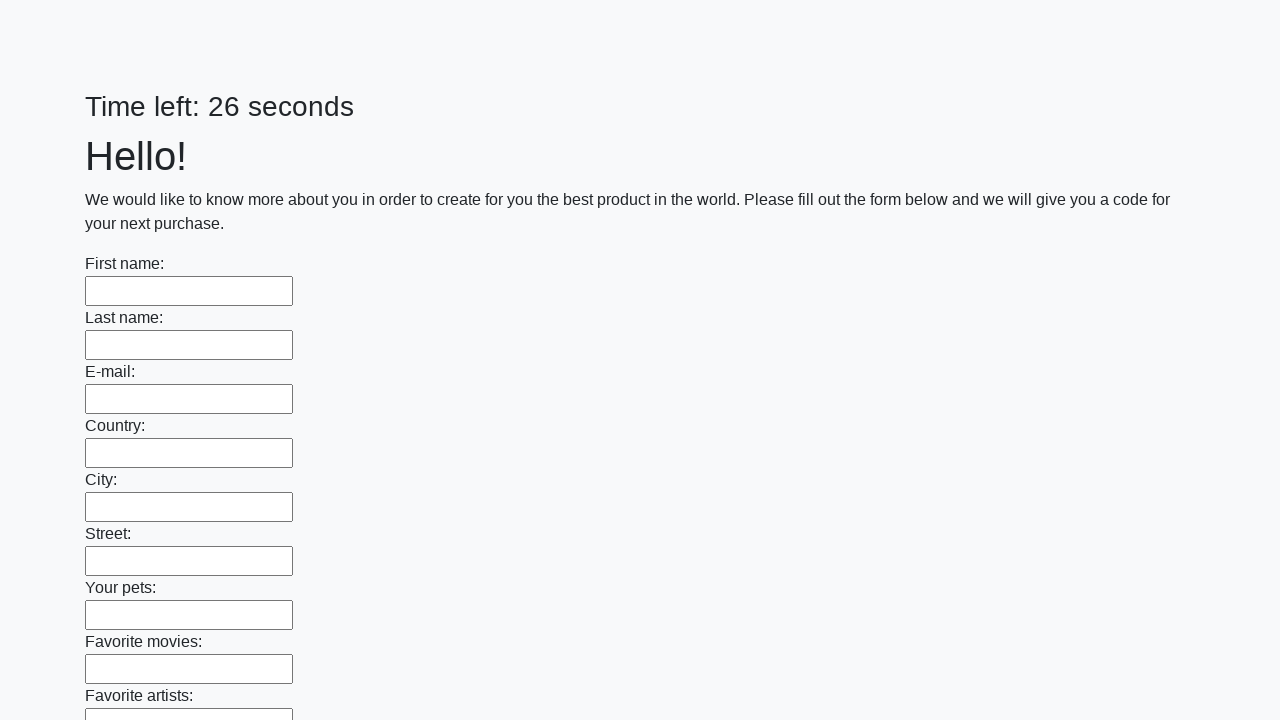

Filled input field with 'Мой ответ' on input >> nth=0
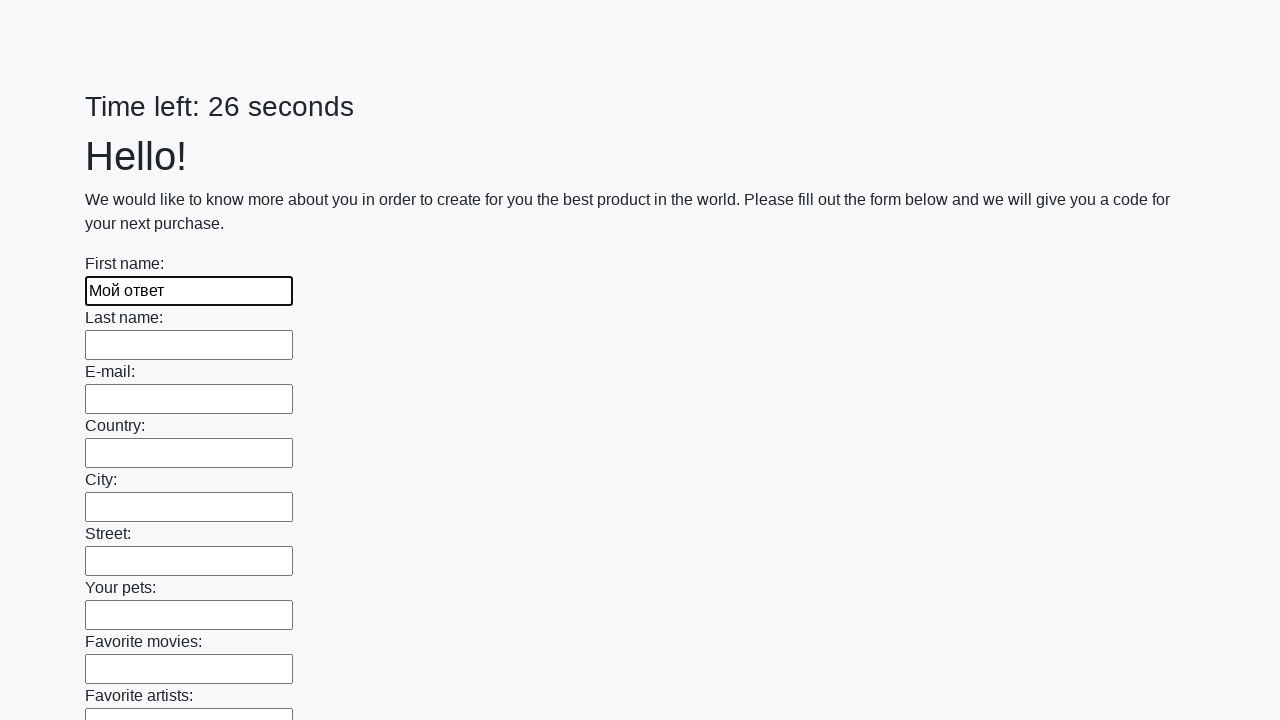

Filled input field with 'Мой ответ' on input >> nth=1
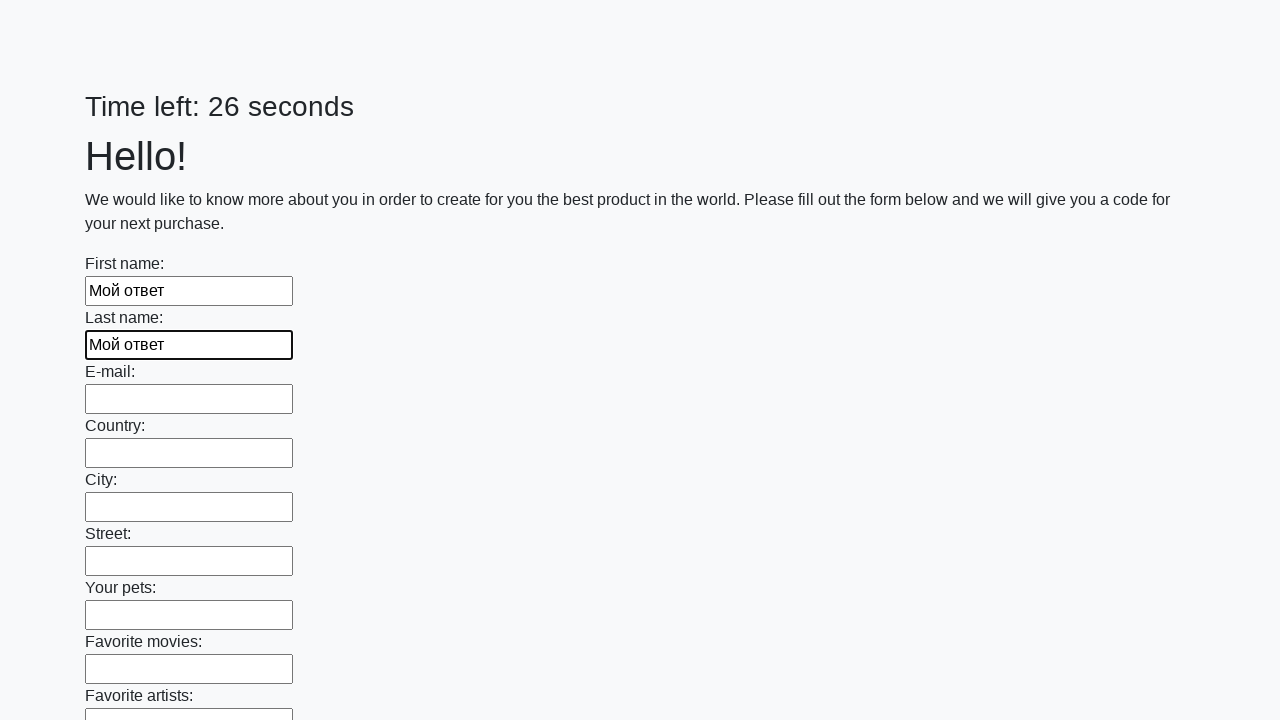

Filled input field with 'Мой ответ' on input >> nth=2
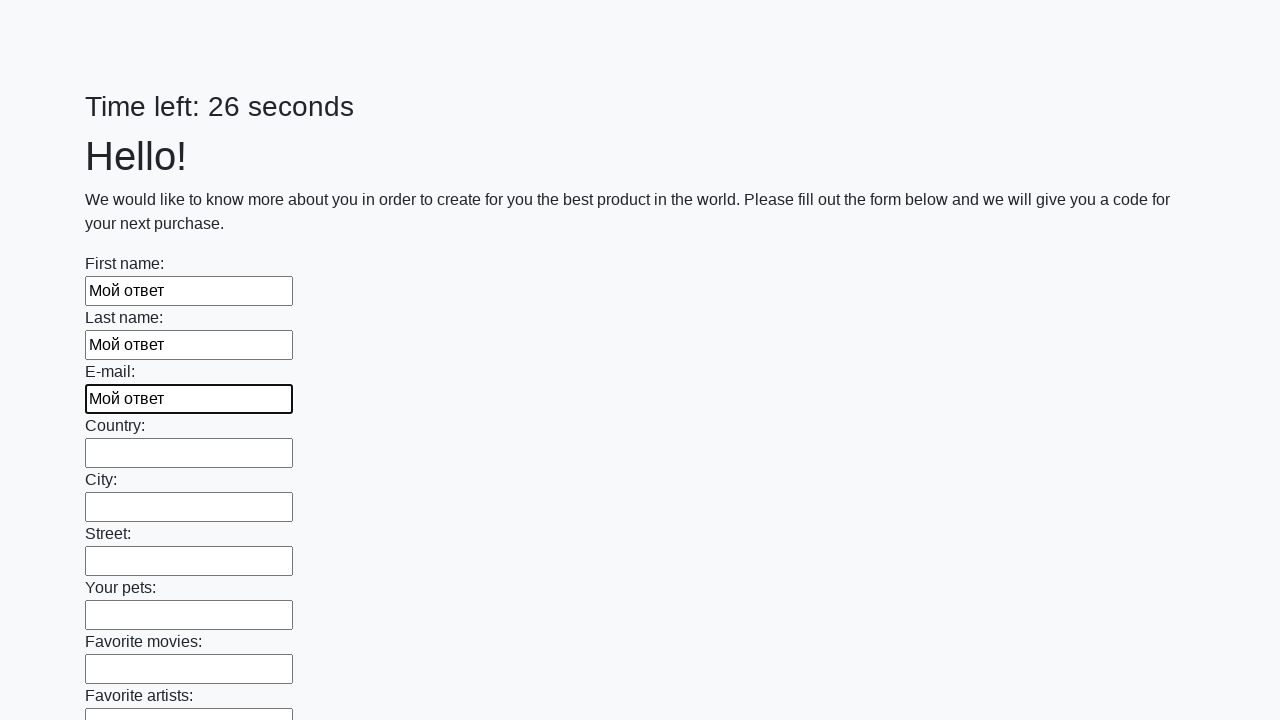

Filled input field with 'Мой ответ' on input >> nth=3
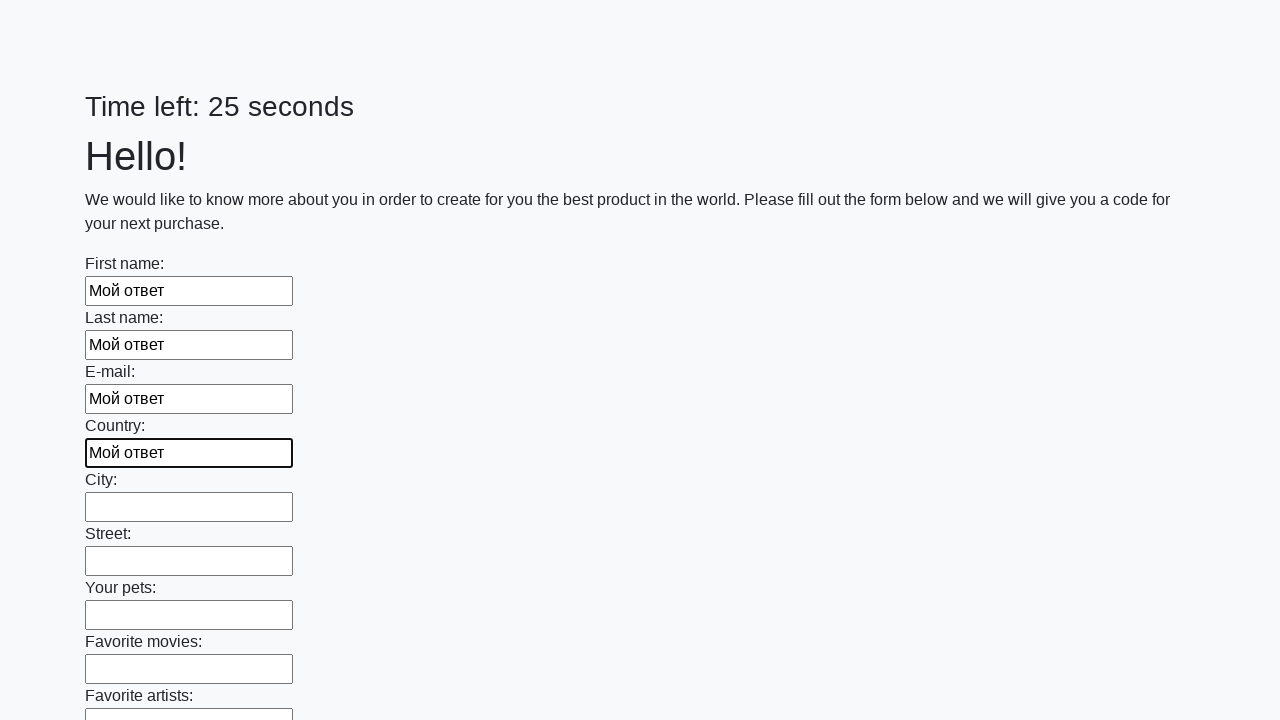

Filled input field with 'Мой ответ' on input >> nth=4
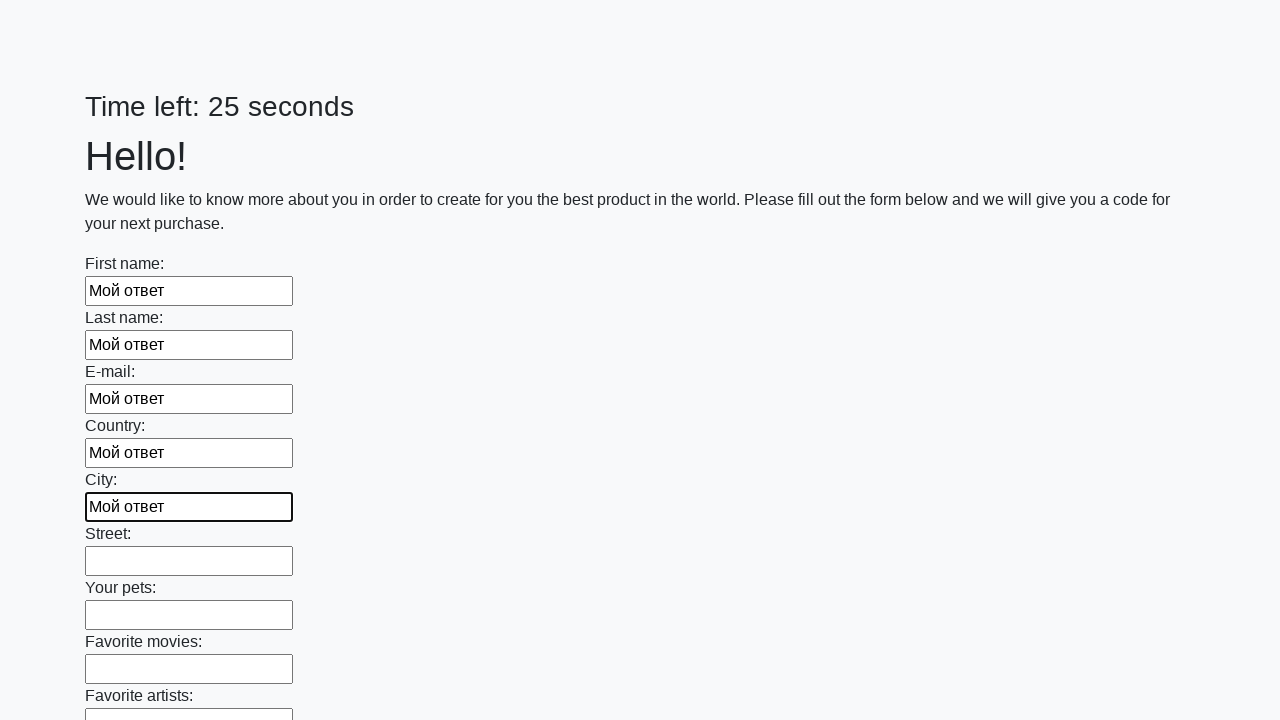

Filled input field with 'Мой ответ' on input >> nth=5
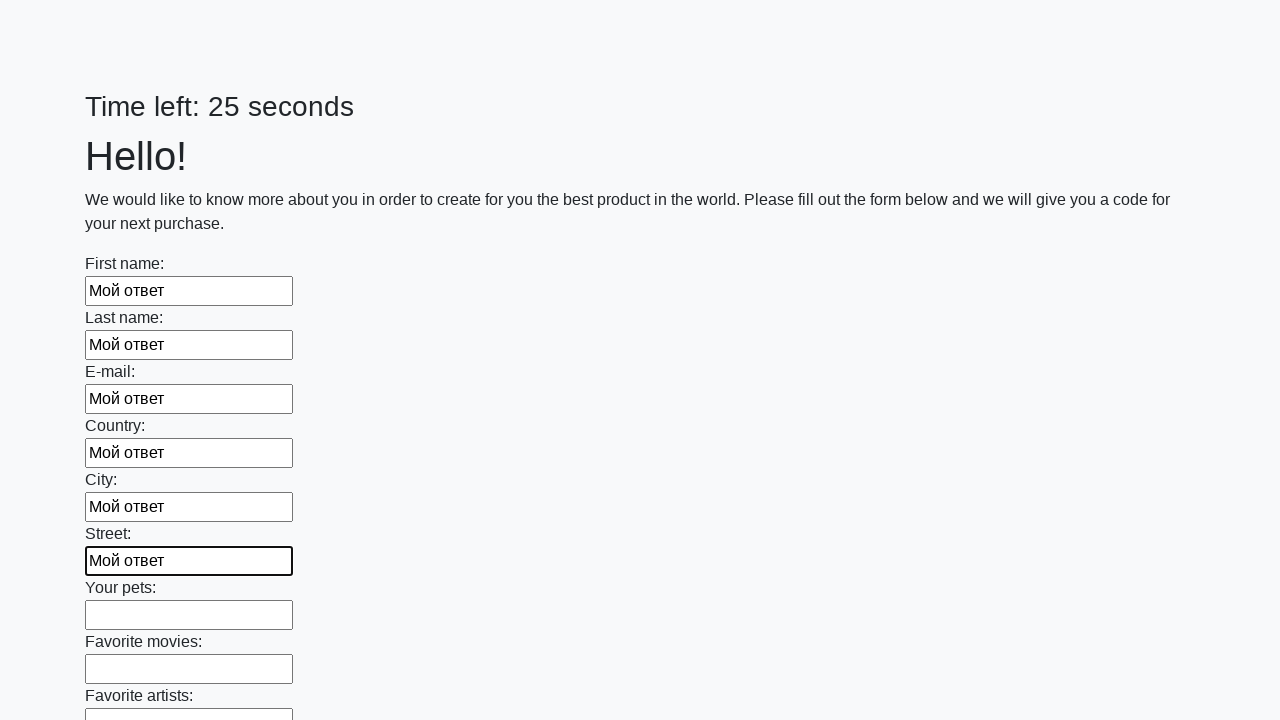

Filled input field with 'Мой ответ' on input >> nth=6
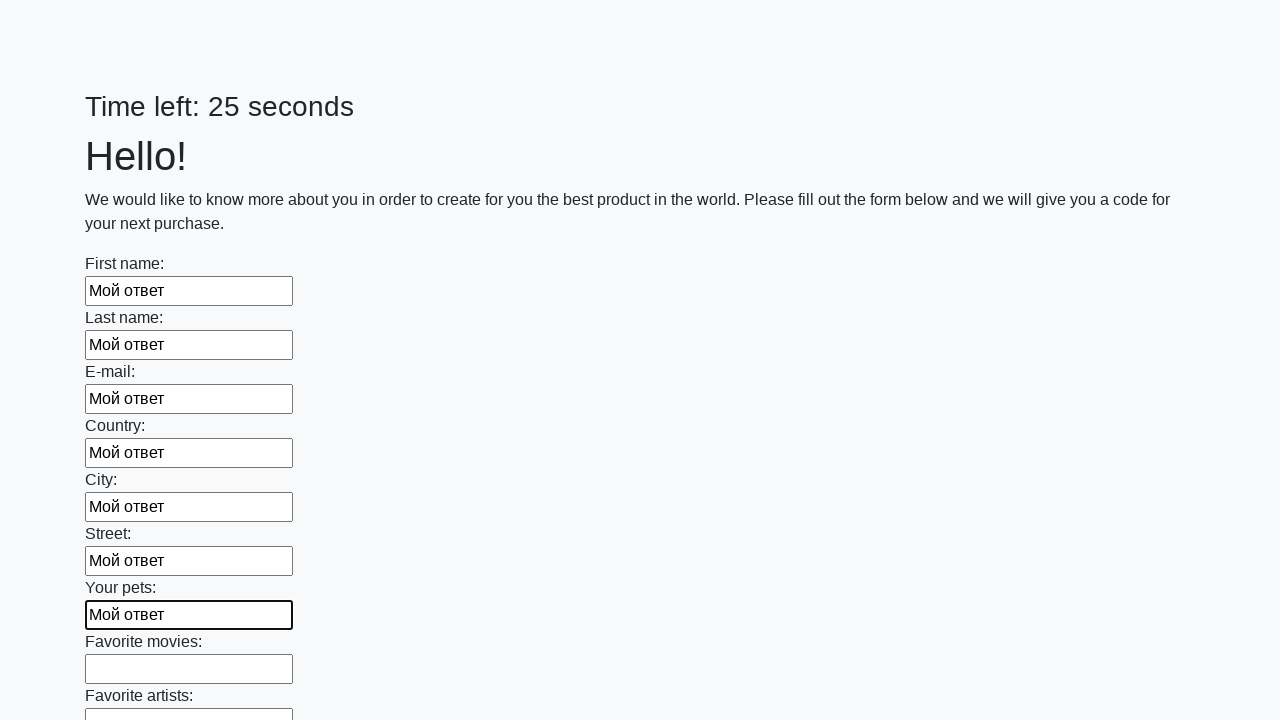

Filled input field with 'Мой ответ' on input >> nth=7
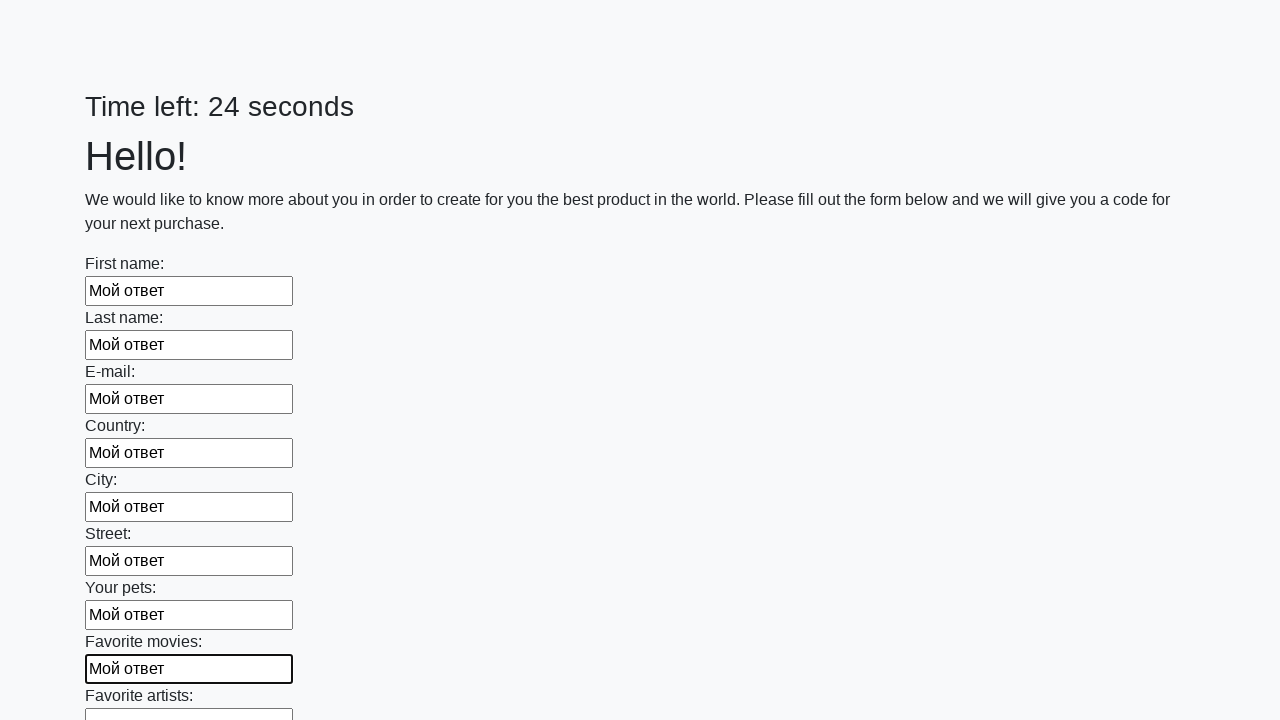

Filled input field with 'Мой ответ' on input >> nth=8
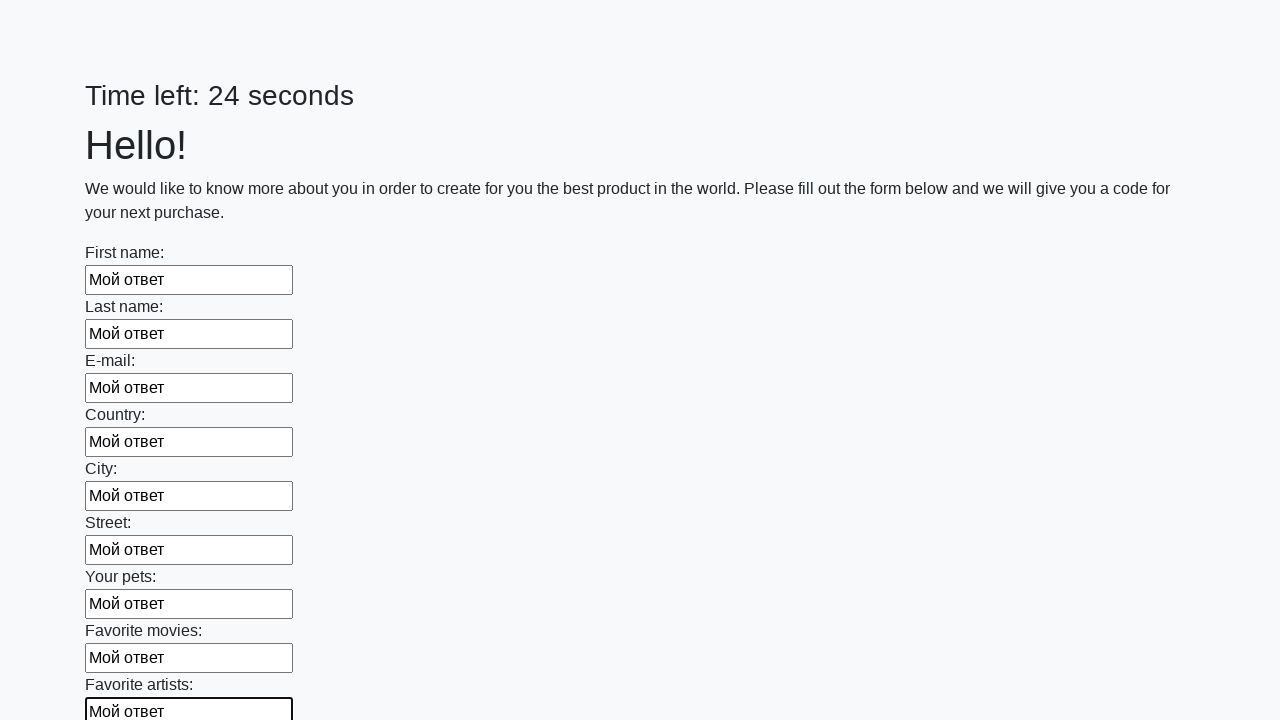

Filled input field with 'Мой ответ' on input >> nth=9
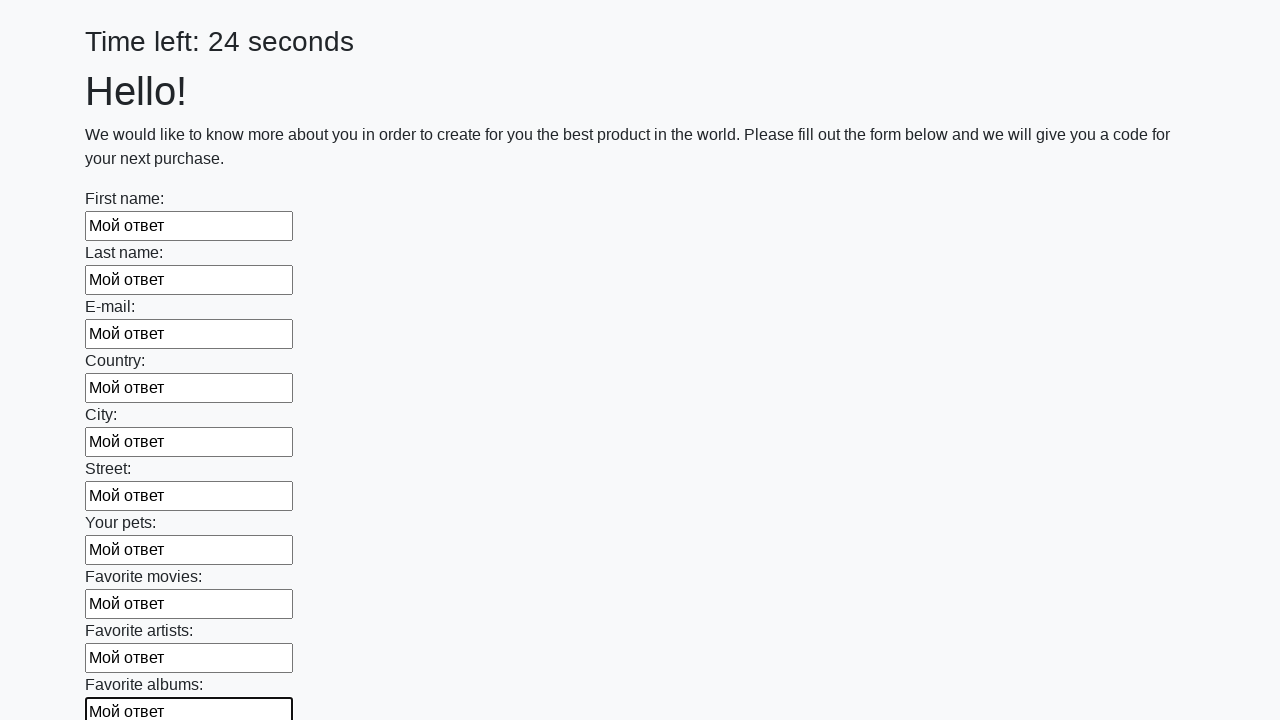

Filled input field with 'Мой ответ' on input >> nth=10
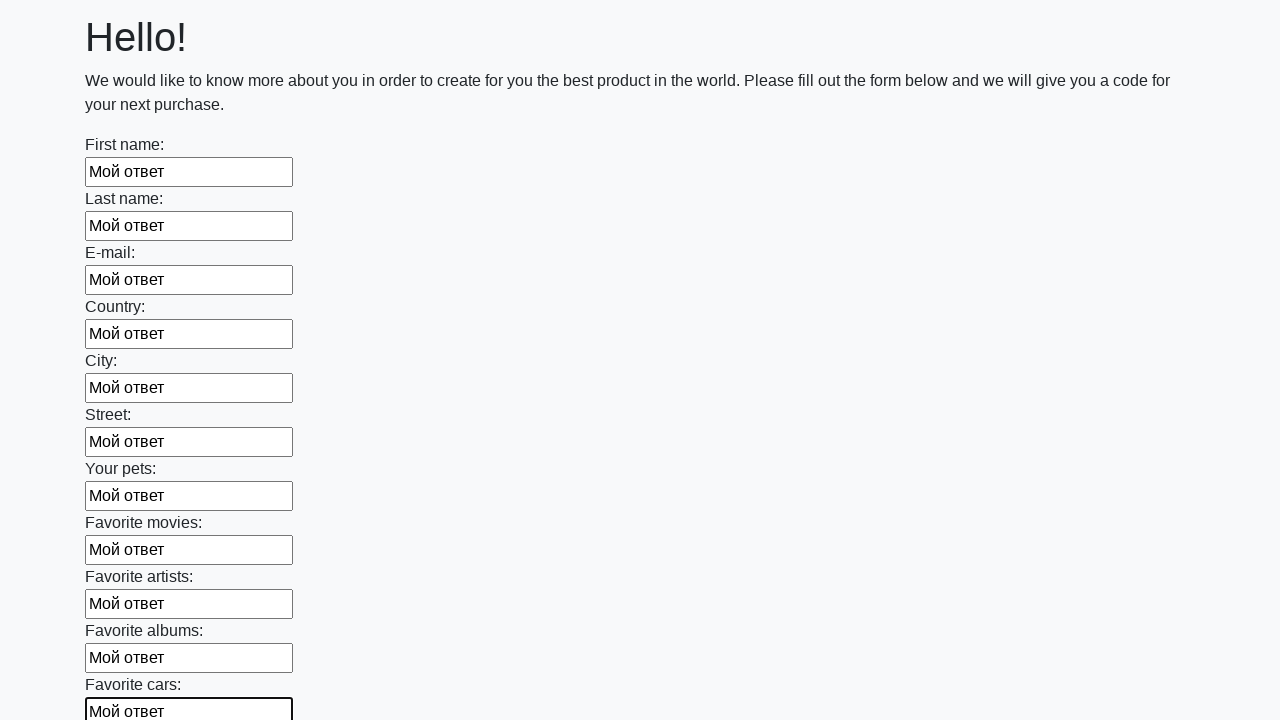

Filled input field with 'Мой ответ' on input >> nth=11
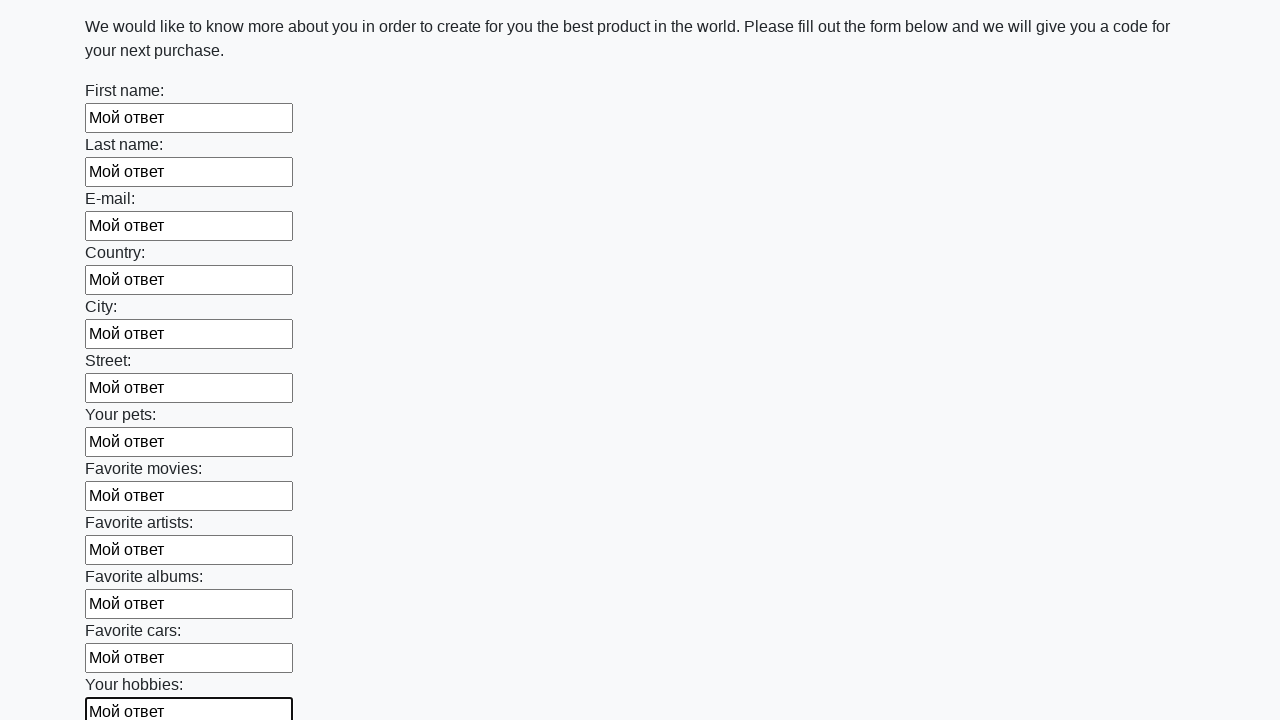

Filled input field with 'Мой ответ' on input >> nth=12
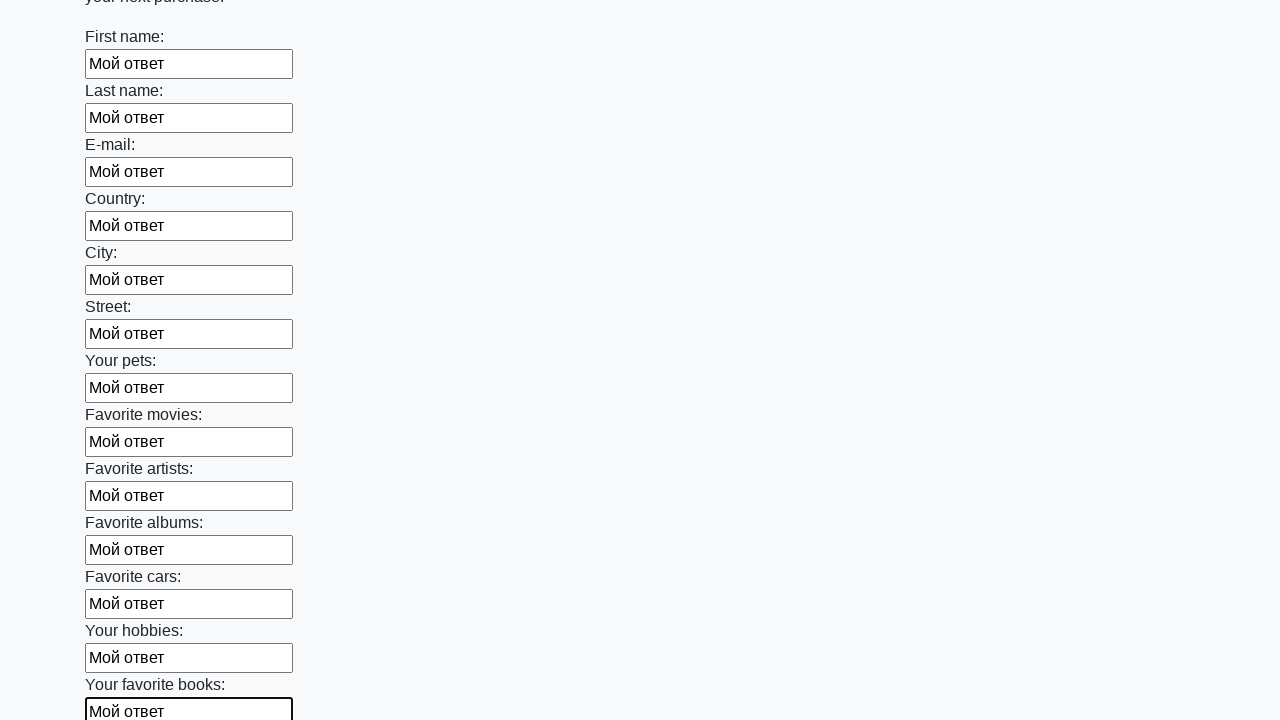

Filled input field with 'Мой ответ' on input >> nth=13
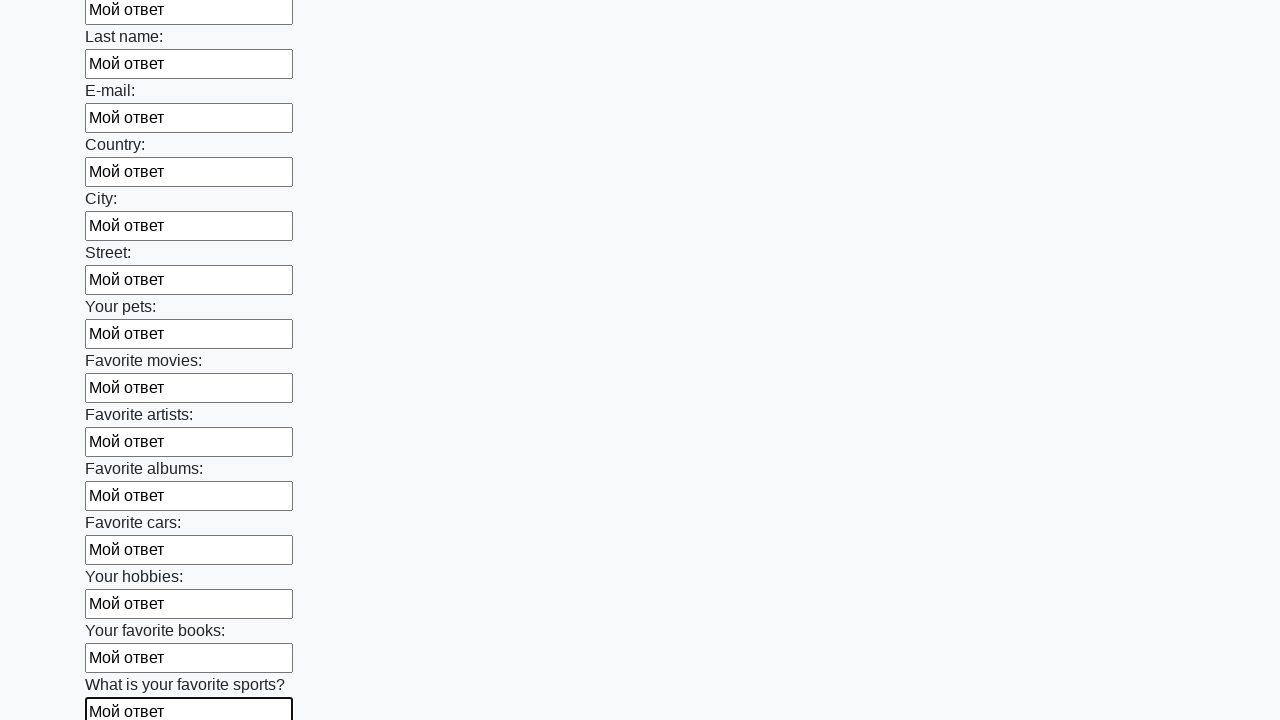

Filled input field with 'Мой ответ' on input >> nth=14
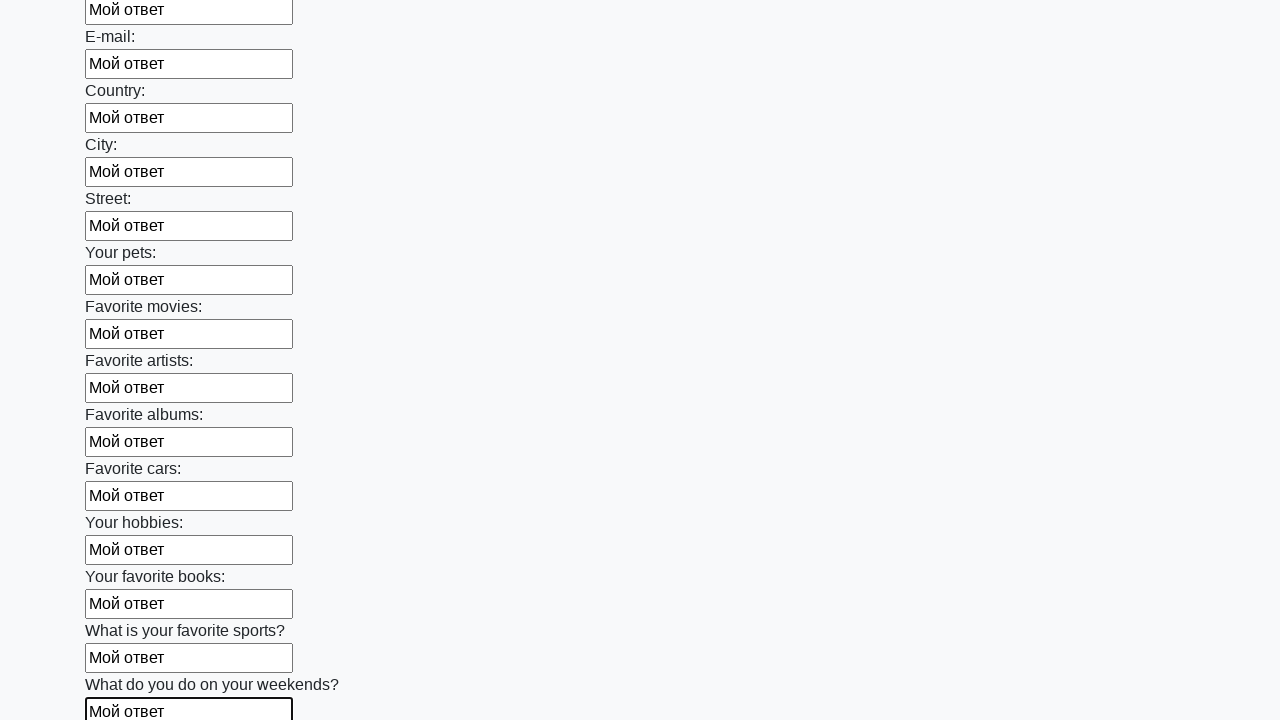

Filled input field with 'Мой ответ' on input >> nth=15
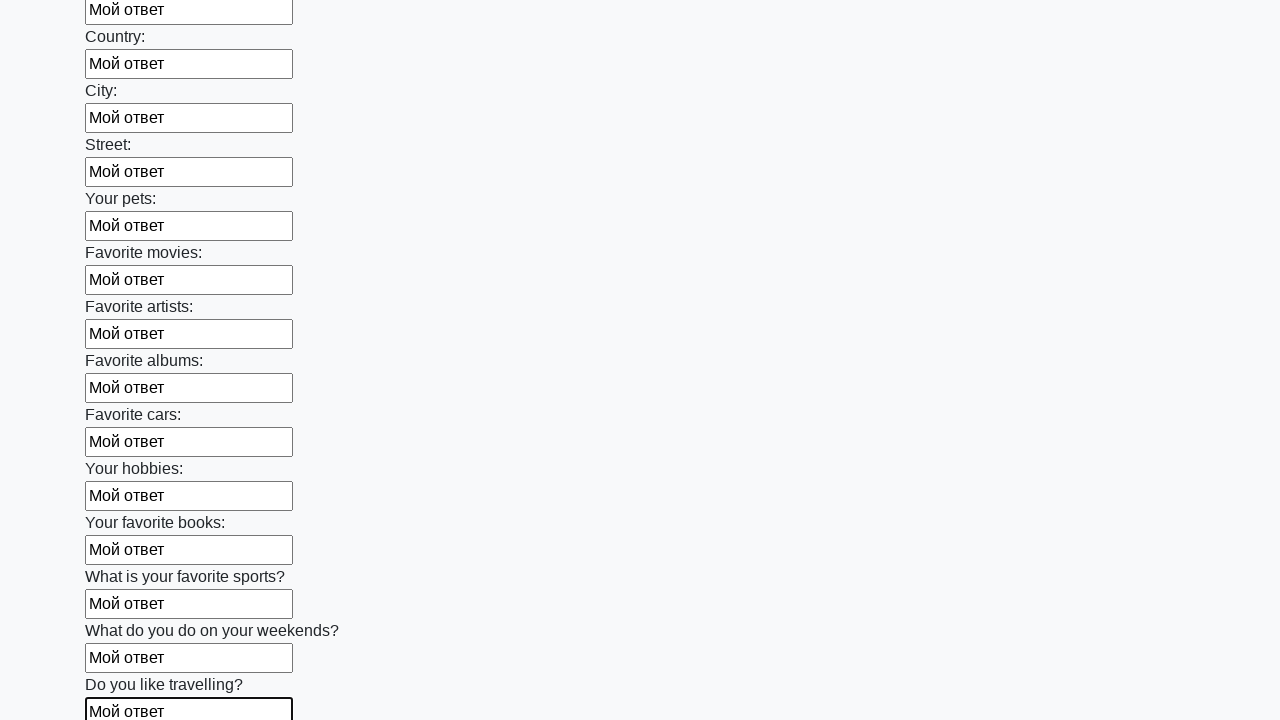

Filled input field with 'Мой ответ' on input >> nth=16
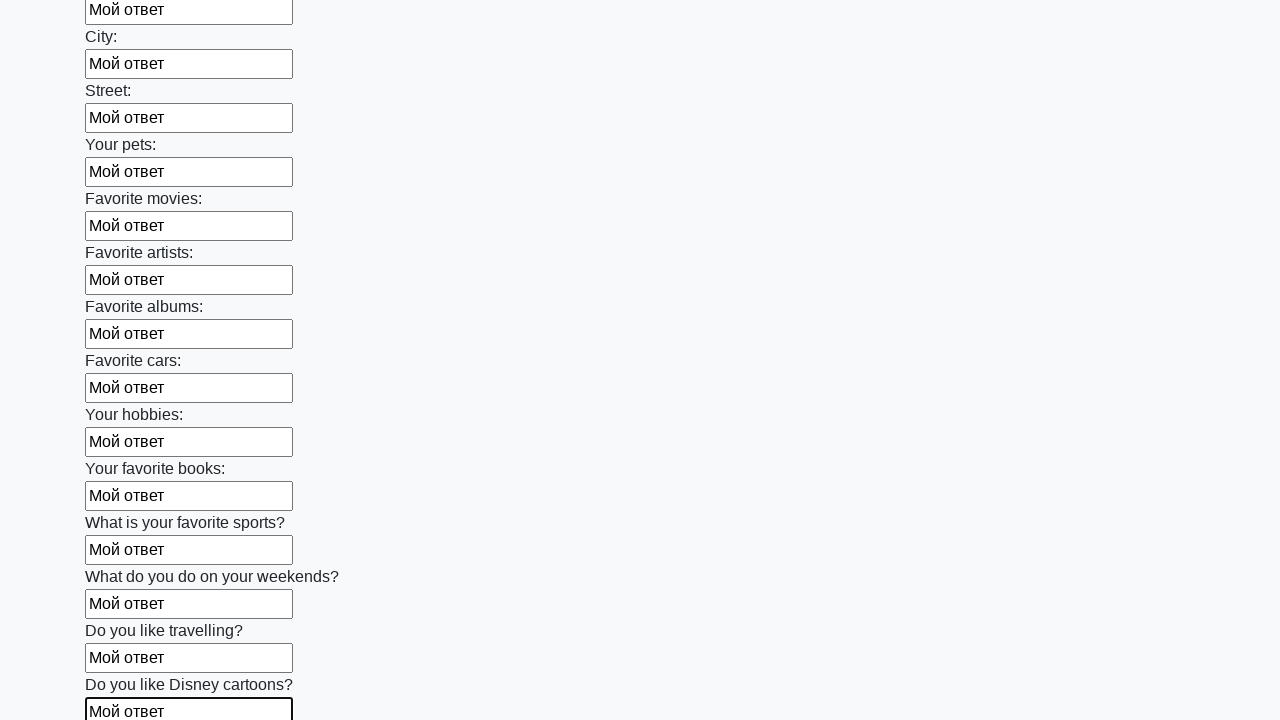

Filled input field with 'Мой ответ' on input >> nth=17
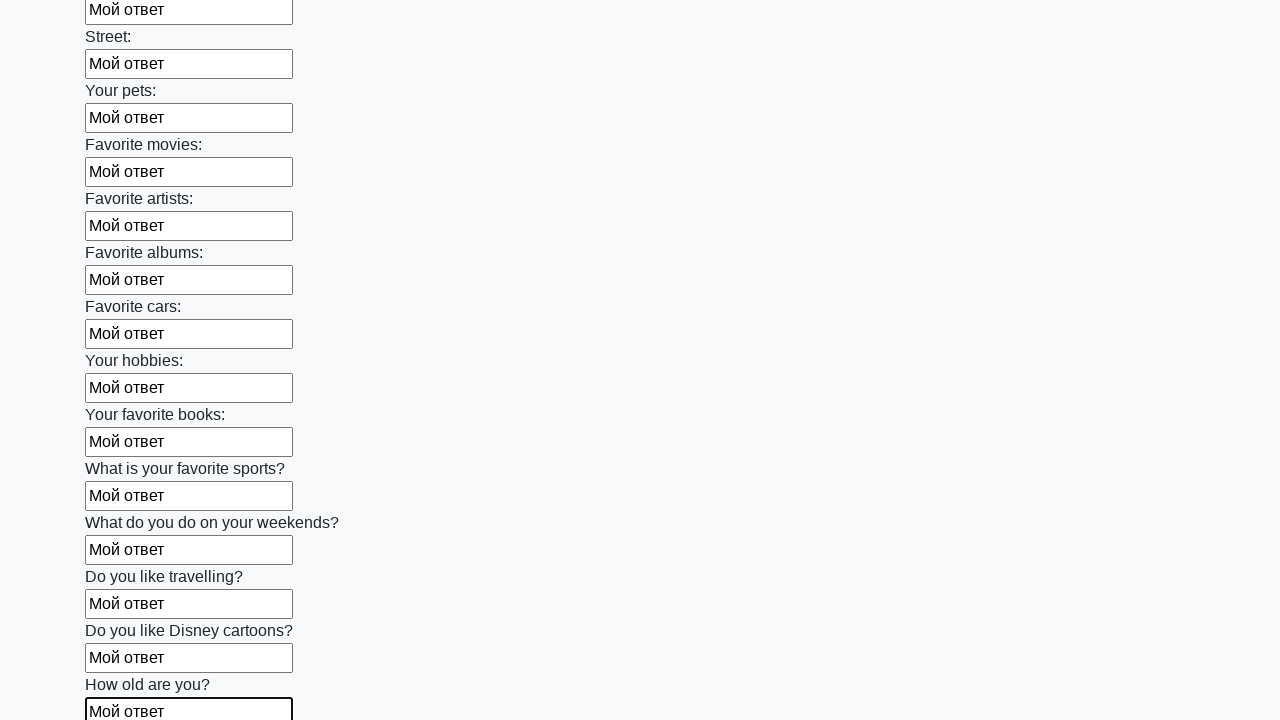

Filled input field with 'Мой ответ' on input >> nth=18
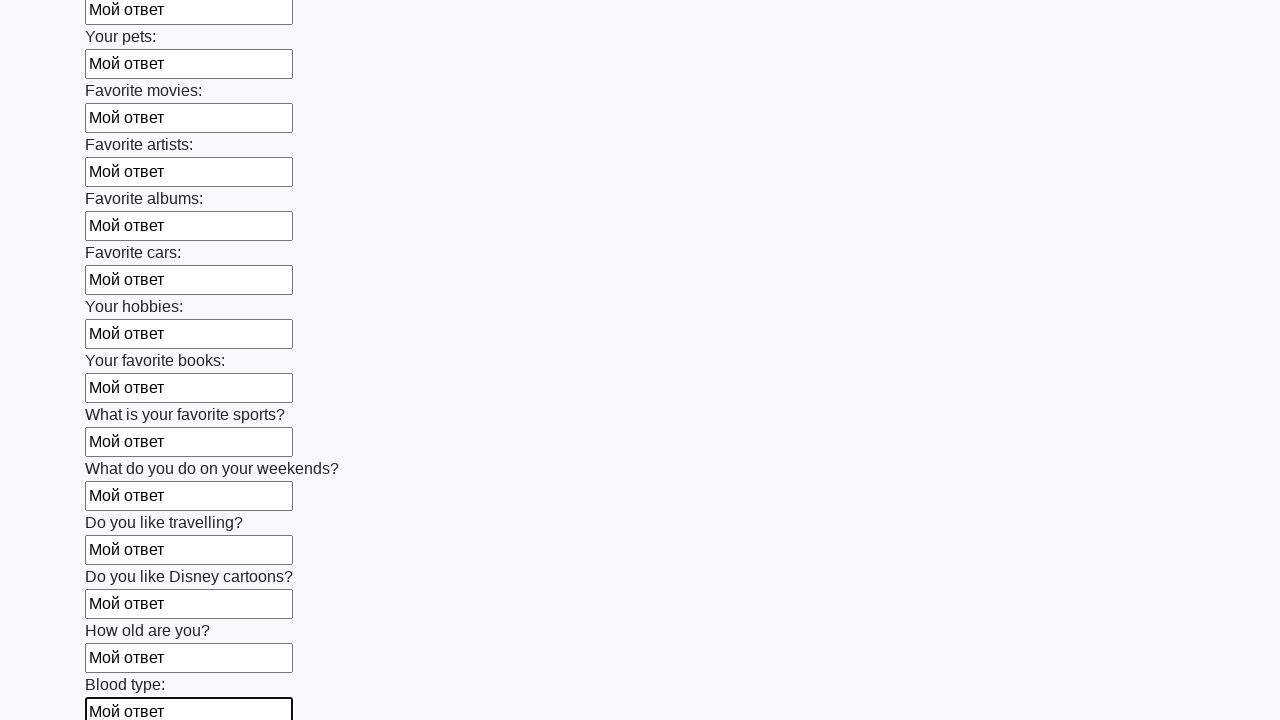

Filled input field with 'Мой ответ' on input >> nth=19
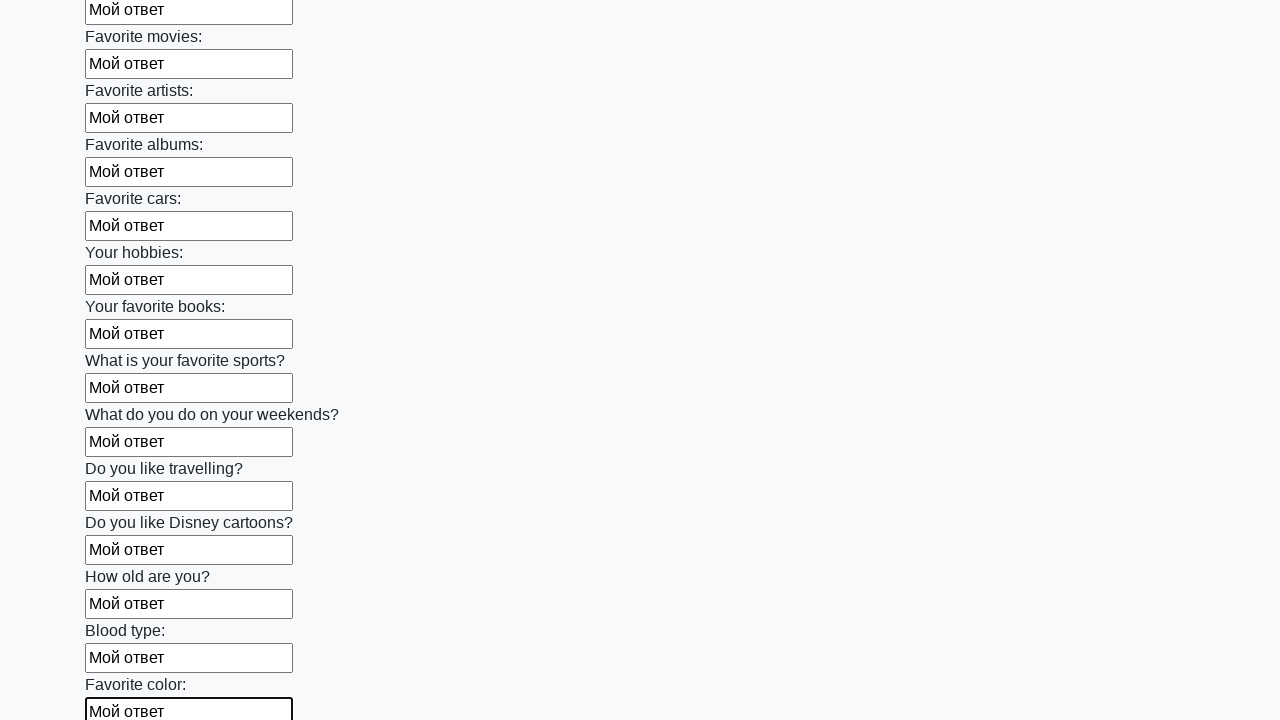

Filled input field with 'Мой ответ' on input >> nth=20
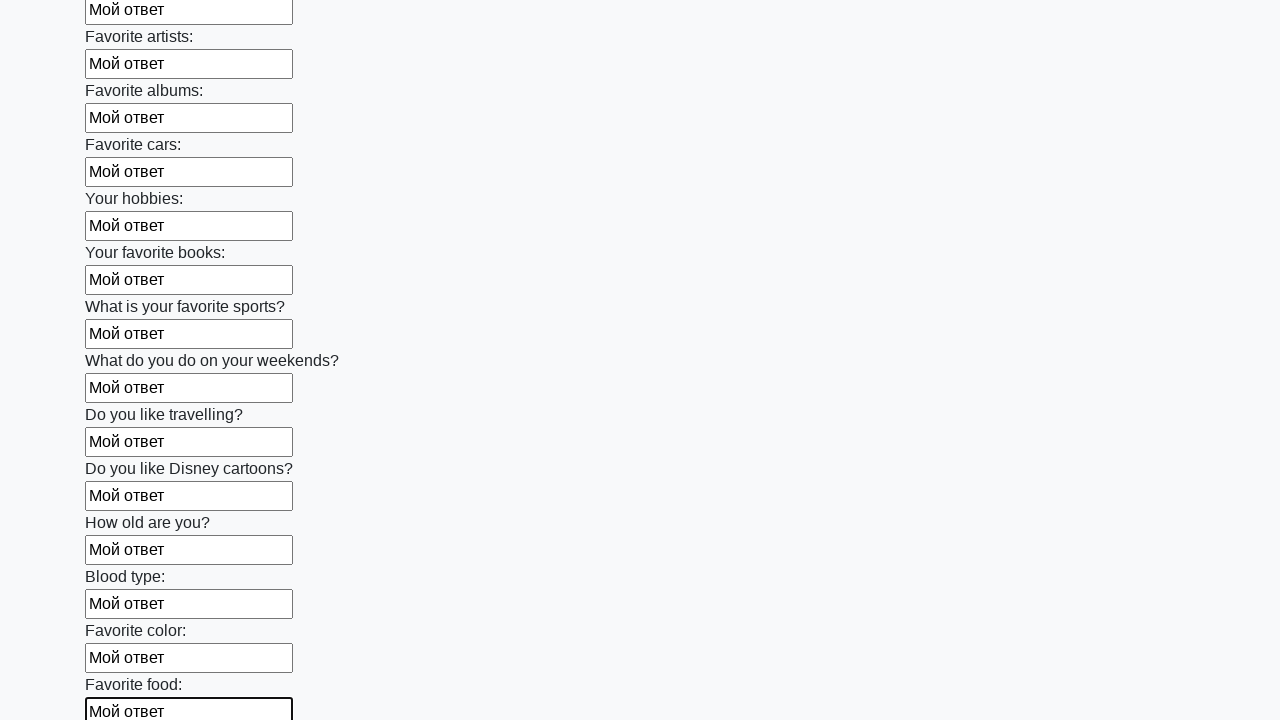

Filled input field with 'Мой ответ' on input >> nth=21
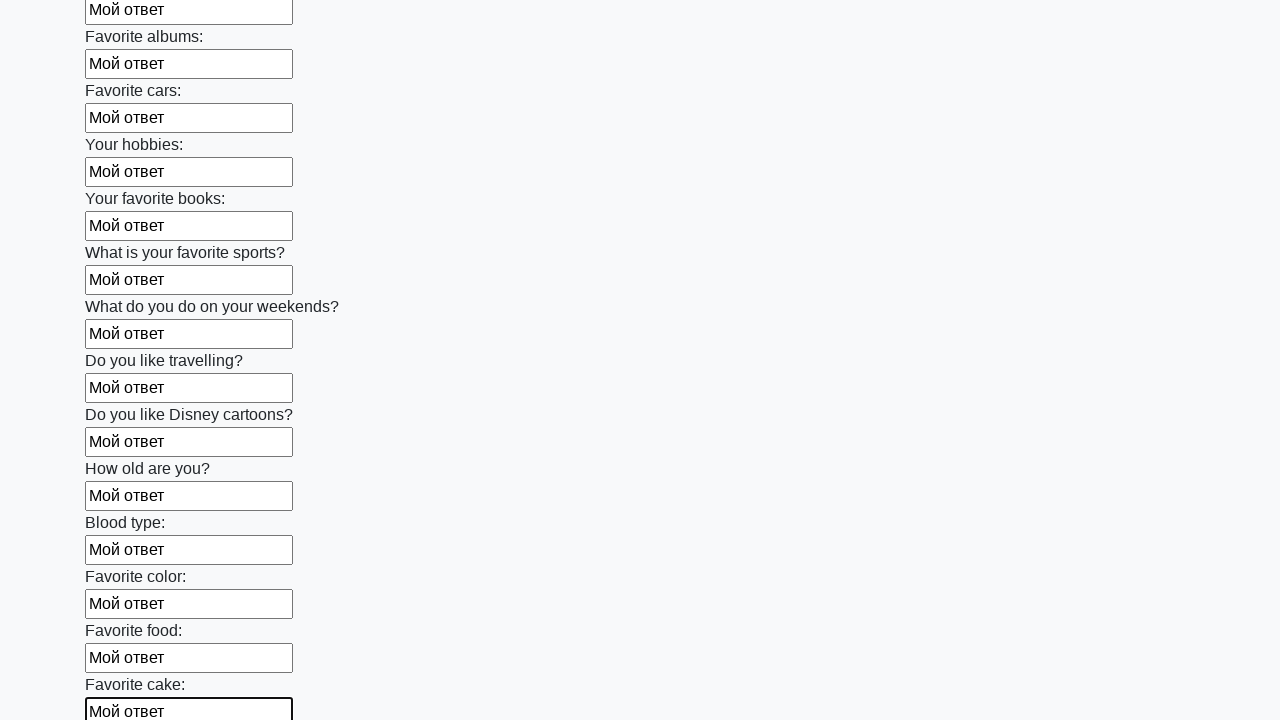

Filled input field with 'Мой ответ' on input >> nth=22
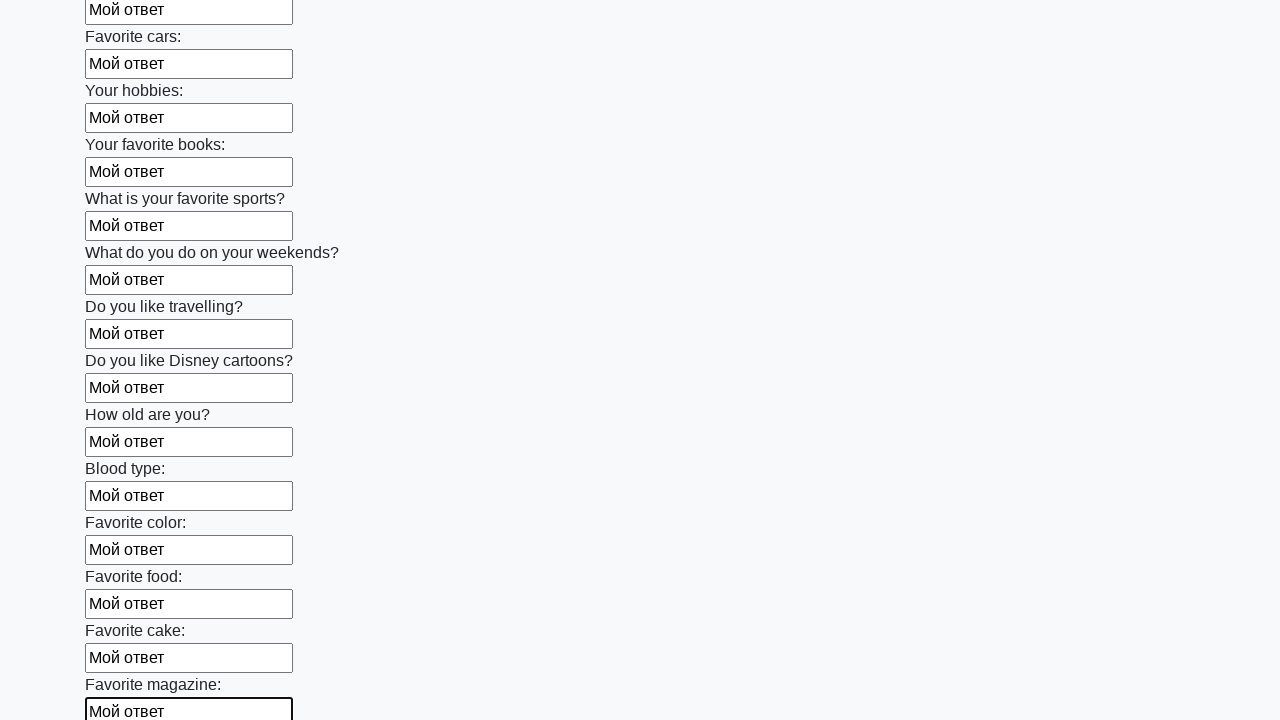

Filled input field with 'Мой ответ' on input >> nth=23
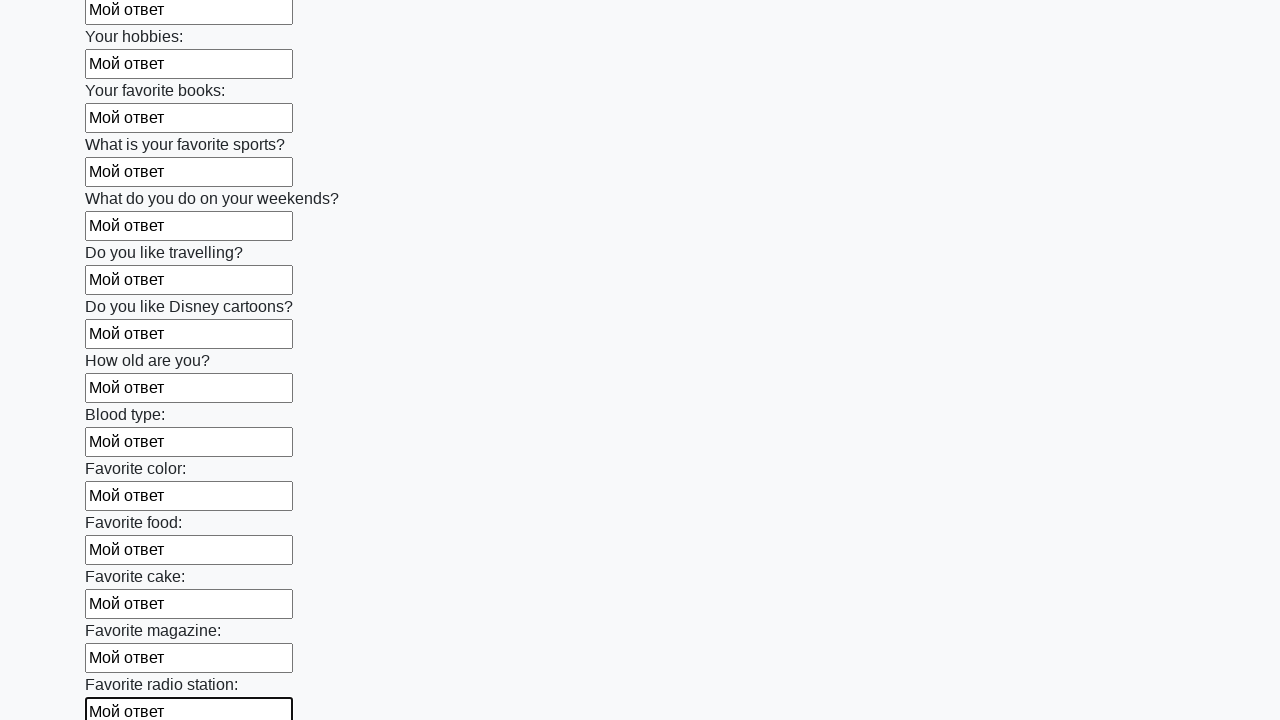

Filled input field with 'Мой ответ' on input >> nth=24
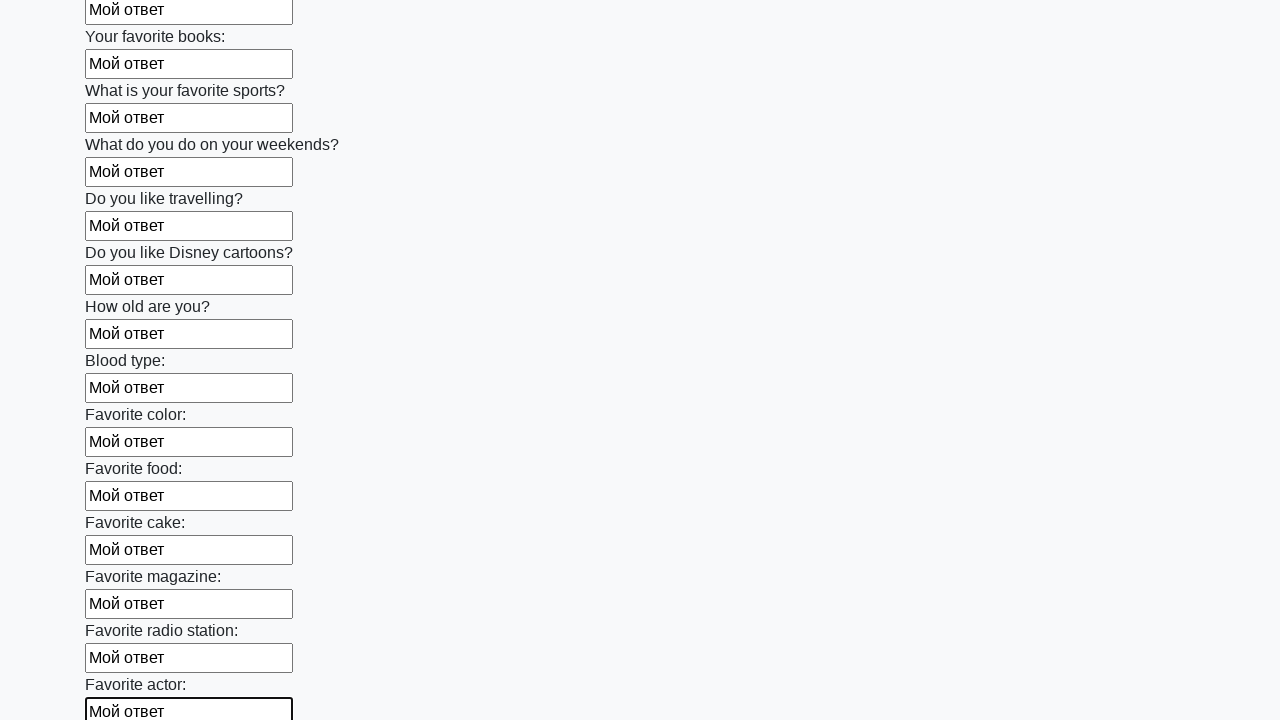

Filled input field with 'Мой ответ' on input >> nth=25
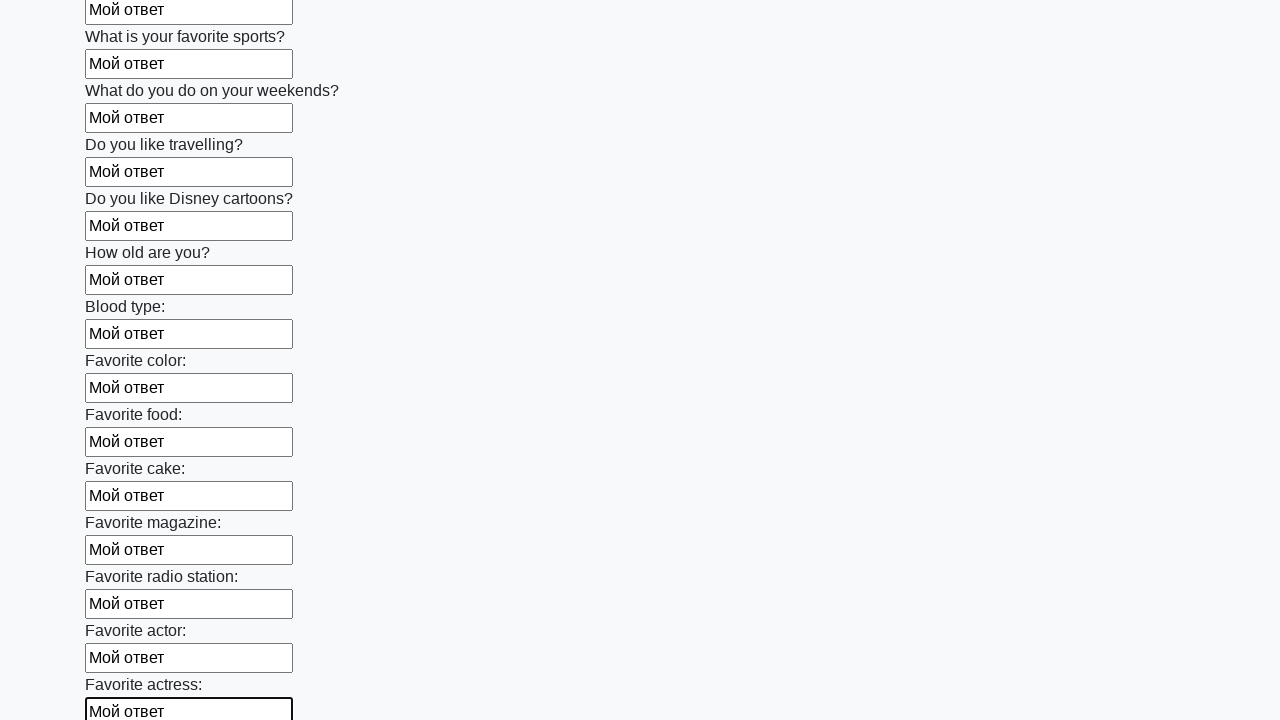

Filled input field with 'Мой ответ' on input >> nth=26
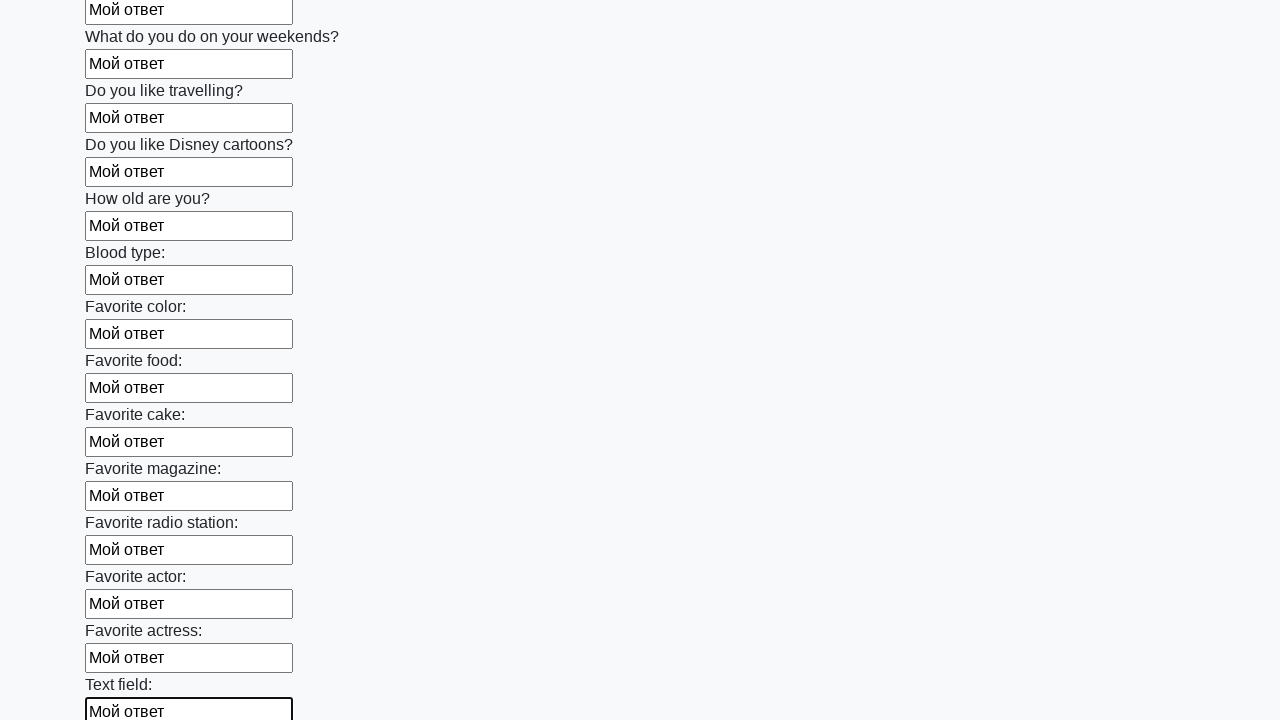

Filled input field with 'Мой ответ' on input >> nth=27
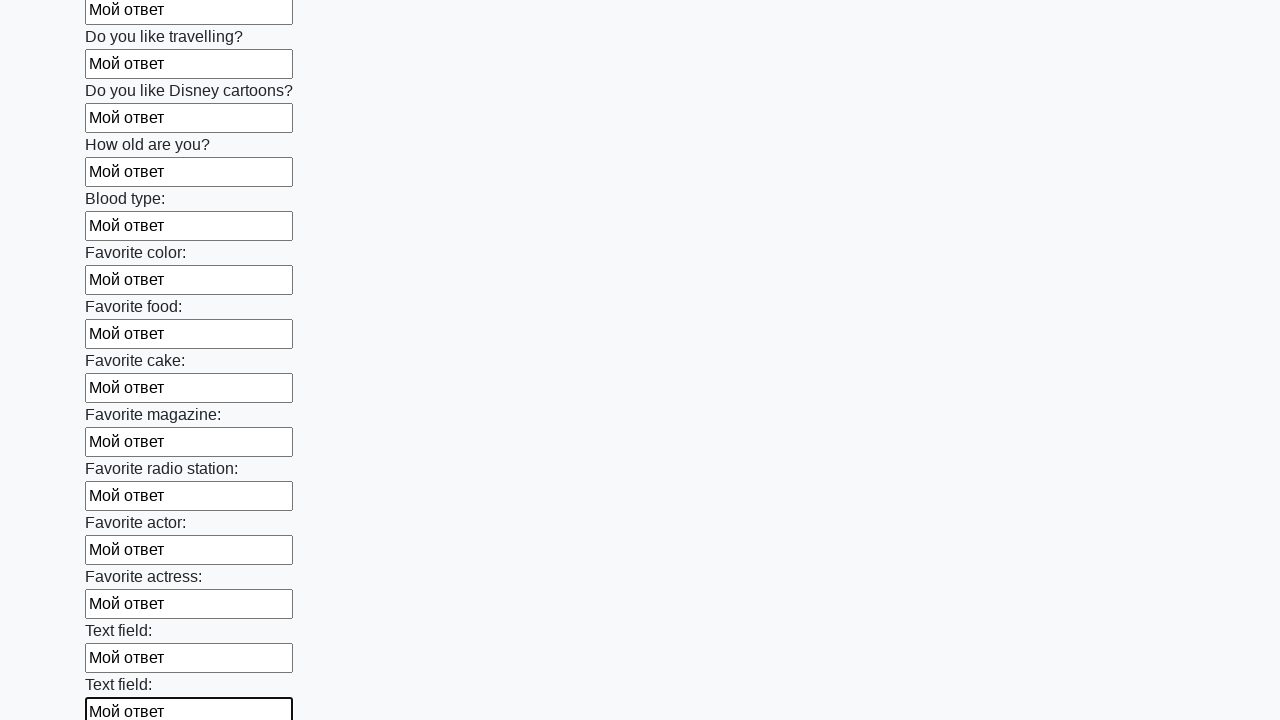

Filled input field with 'Мой ответ' on input >> nth=28
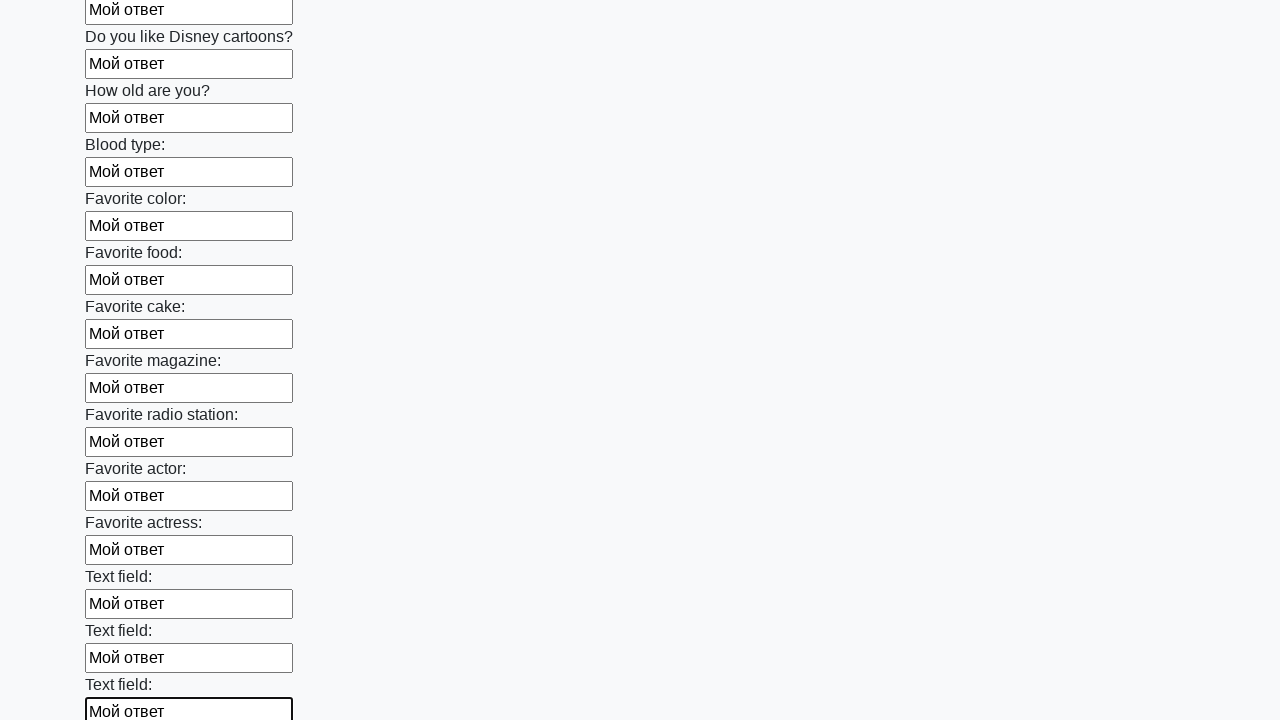

Filled input field with 'Мой ответ' on input >> nth=29
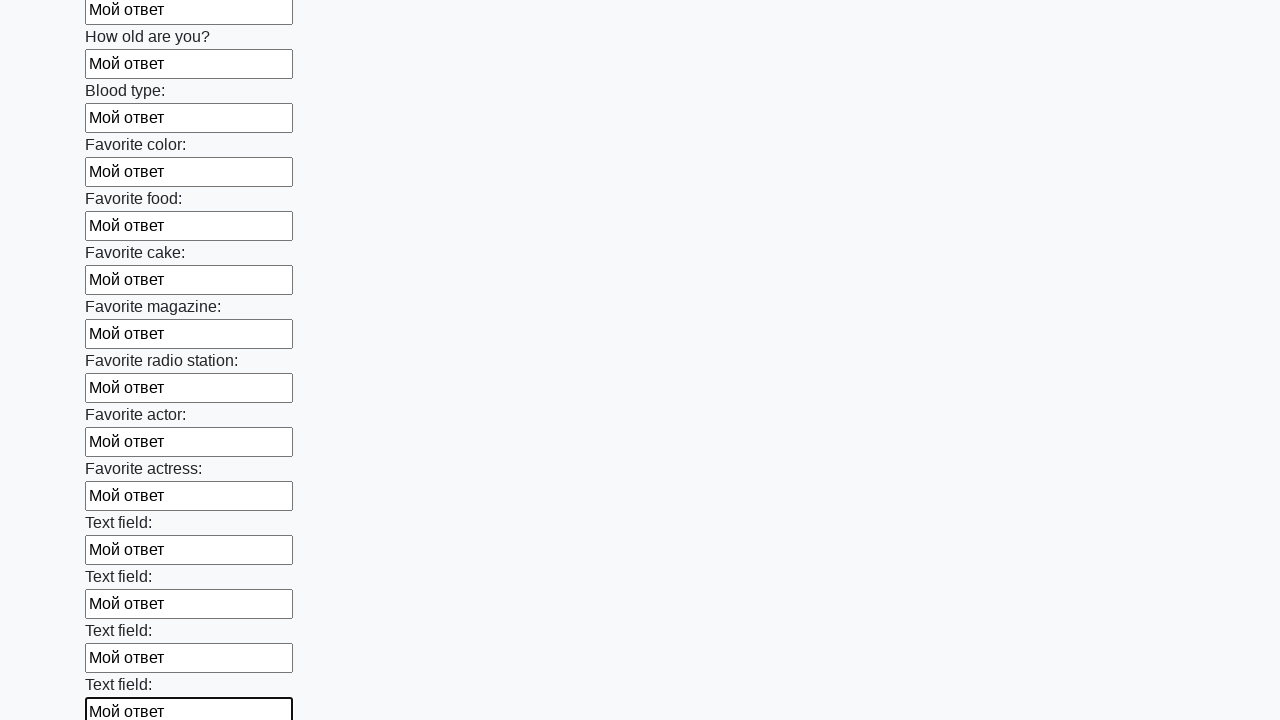

Filled input field with 'Мой ответ' on input >> nth=30
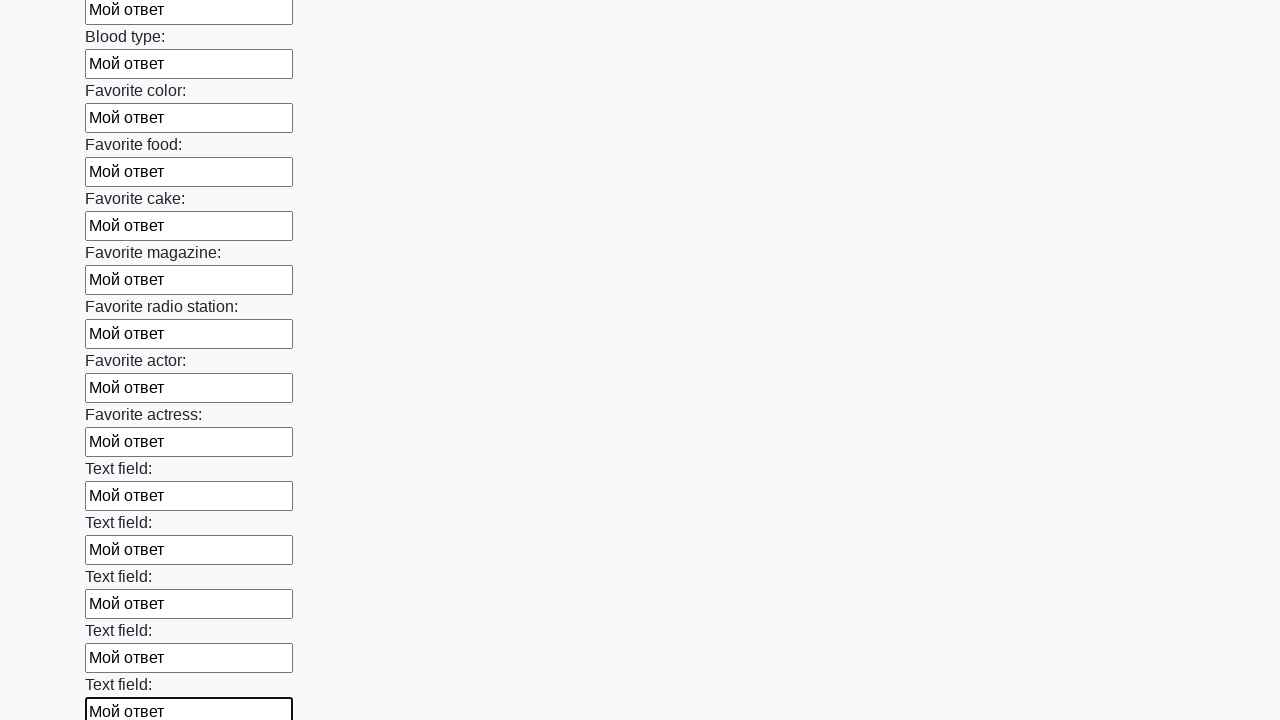

Filled input field with 'Мой ответ' on input >> nth=31
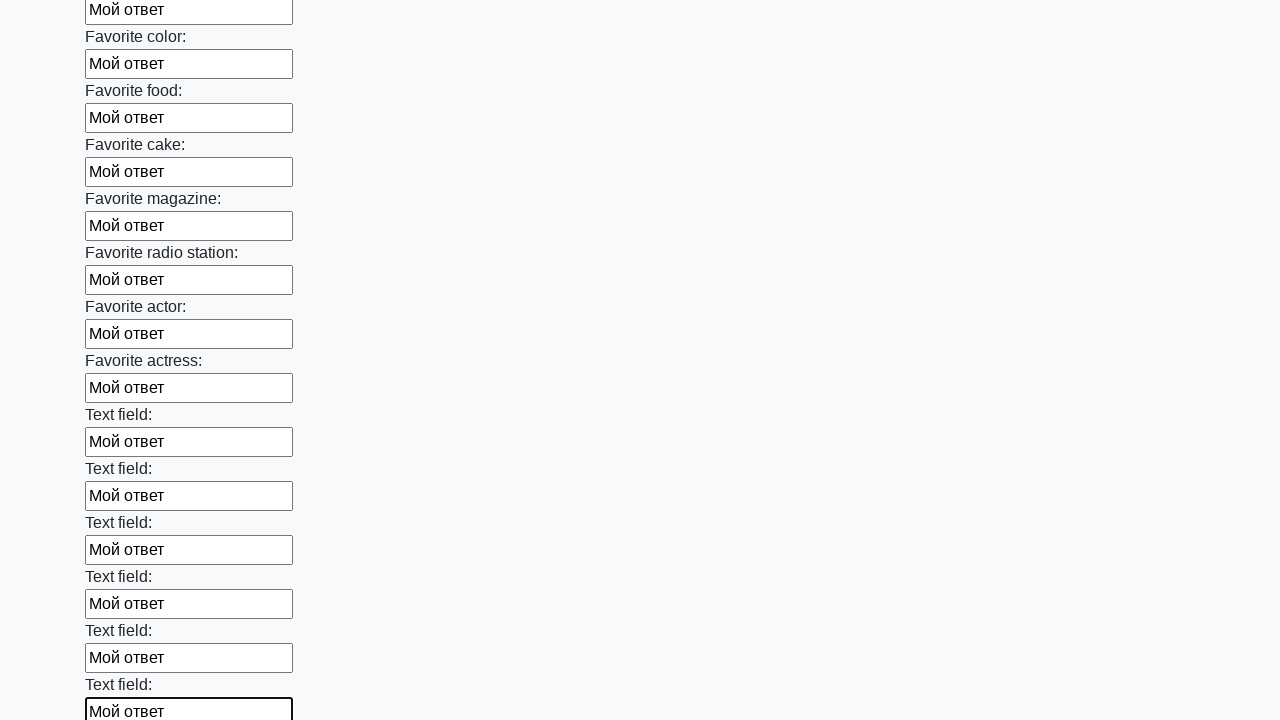

Filled input field with 'Мой ответ' on input >> nth=32
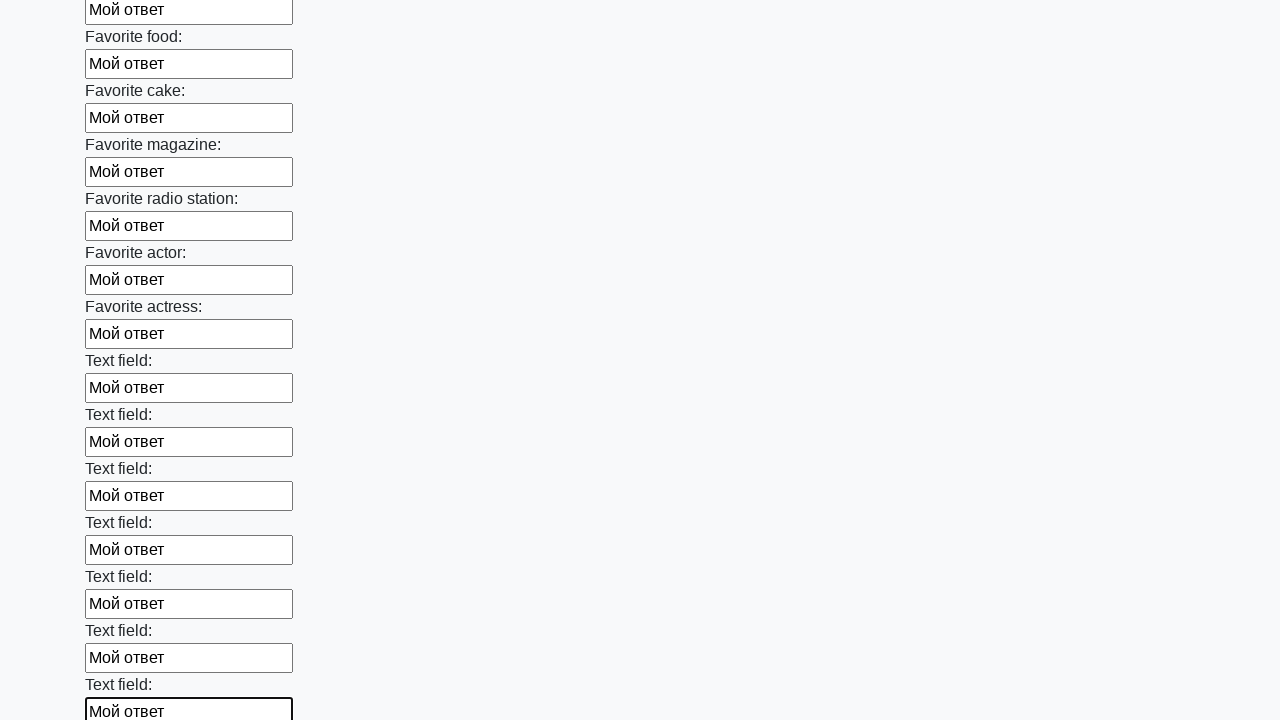

Filled input field with 'Мой ответ' on input >> nth=33
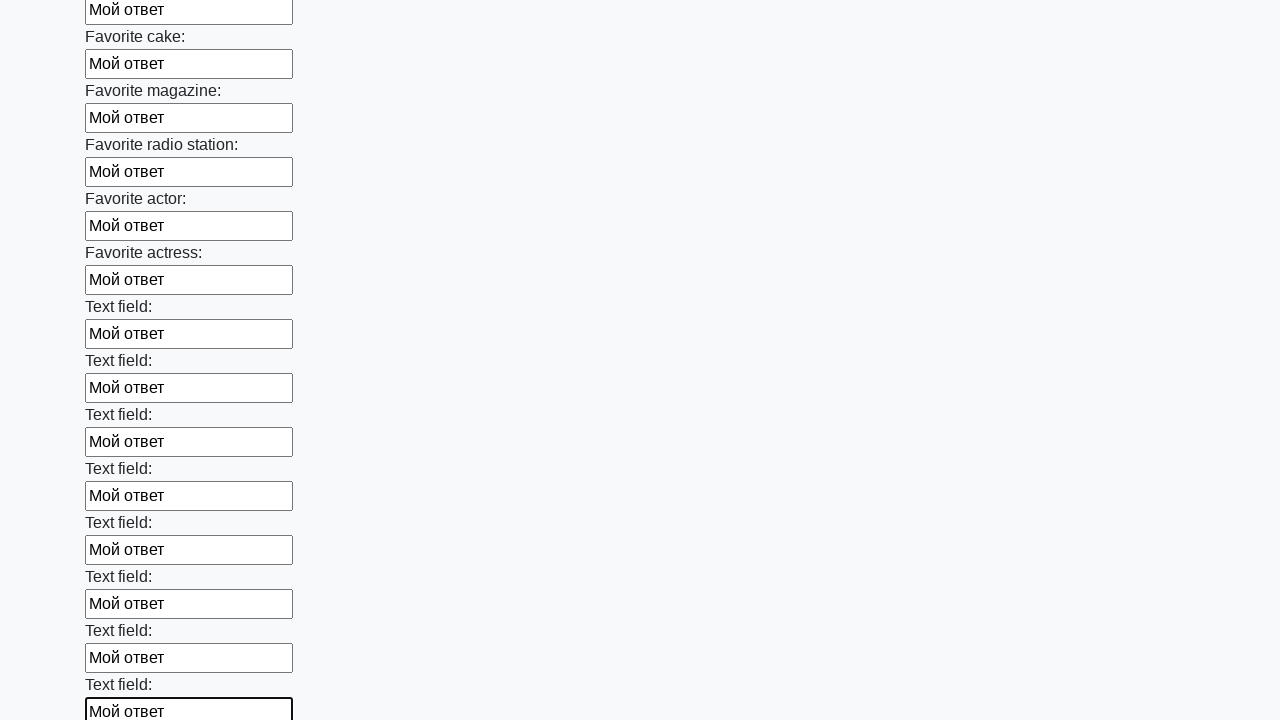

Filled input field with 'Мой ответ' on input >> nth=34
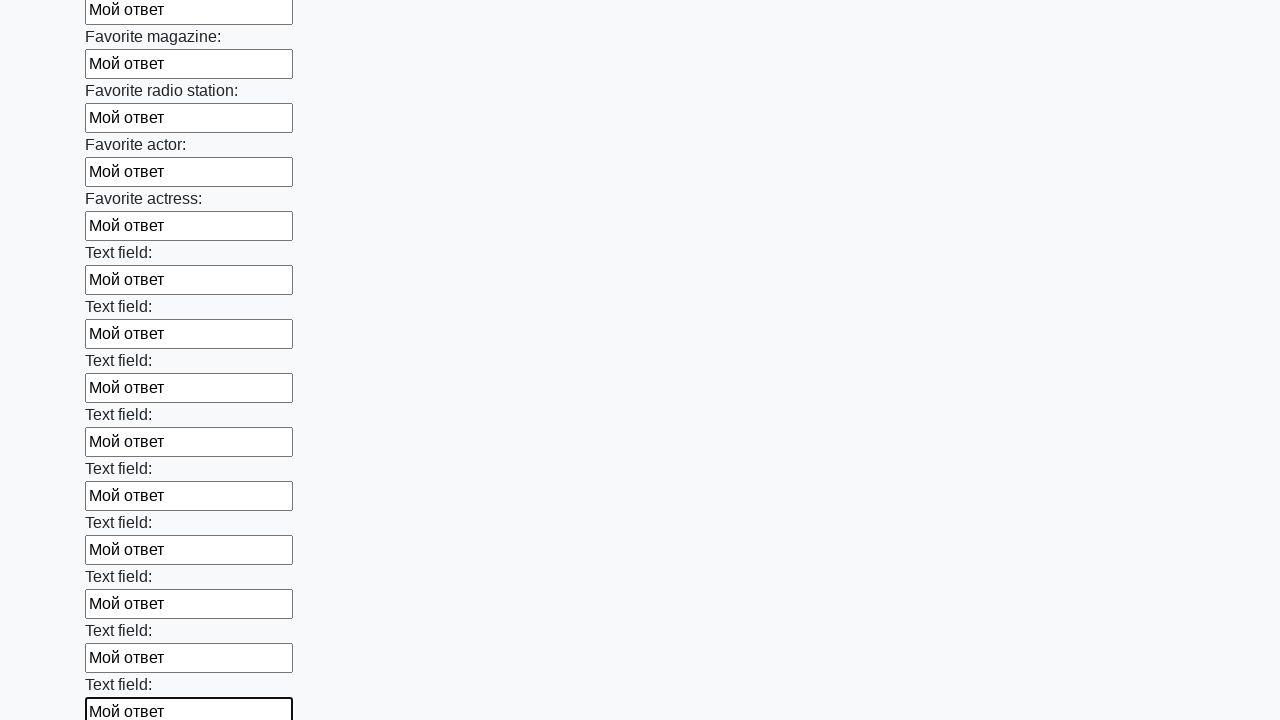

Filled input field with 'Мой ответ' on input >> nth=35
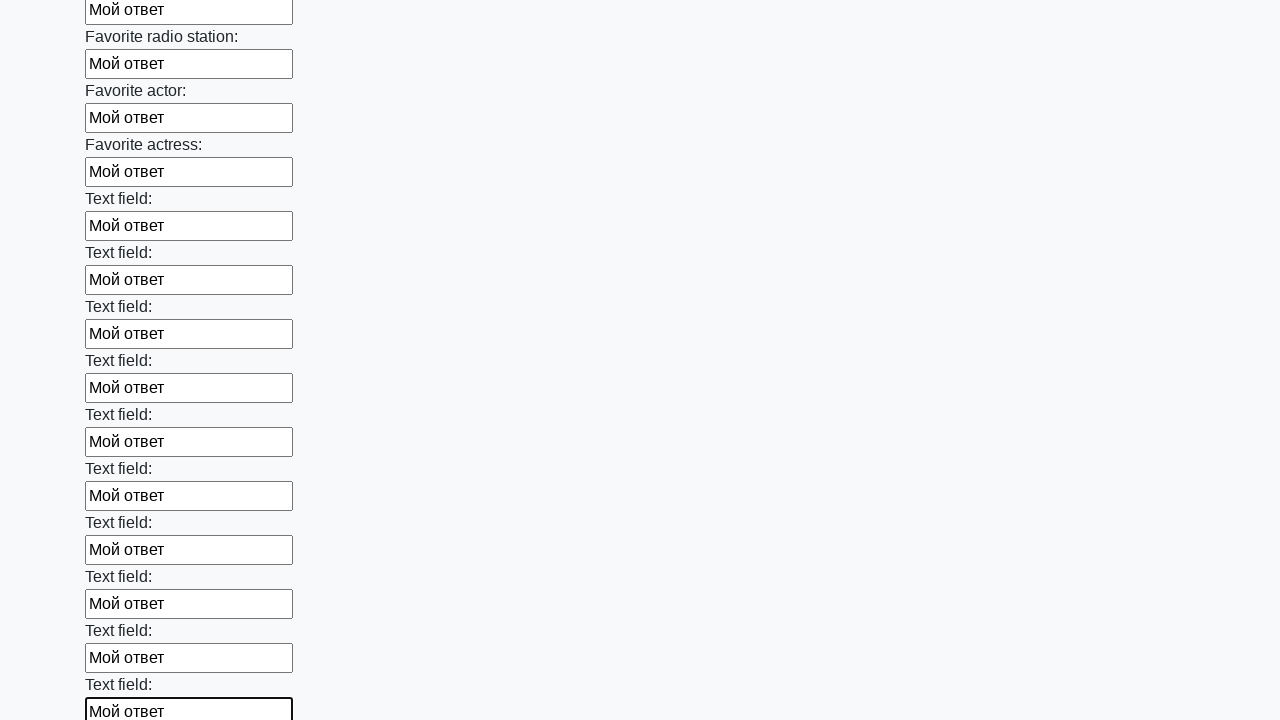

Filled input field with 'Мой ответ' on input >> nth=36
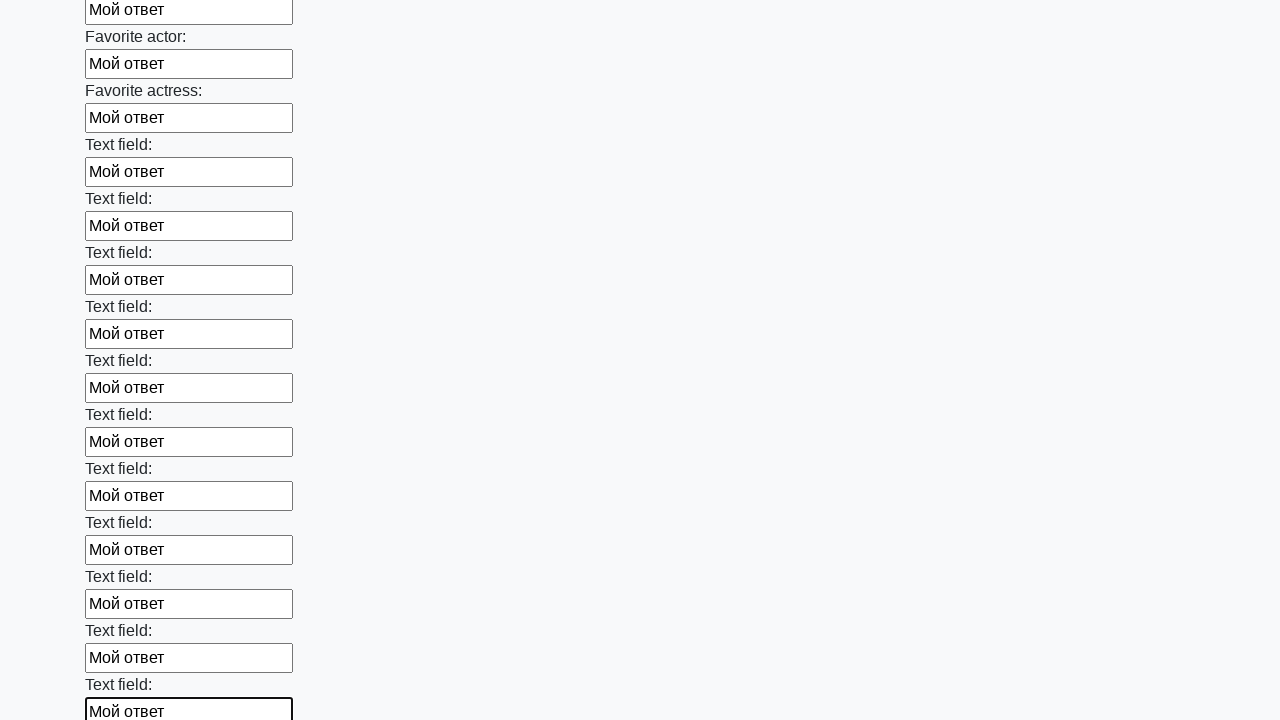

Filled input field with 'Мой ответ' on input >> nth=37
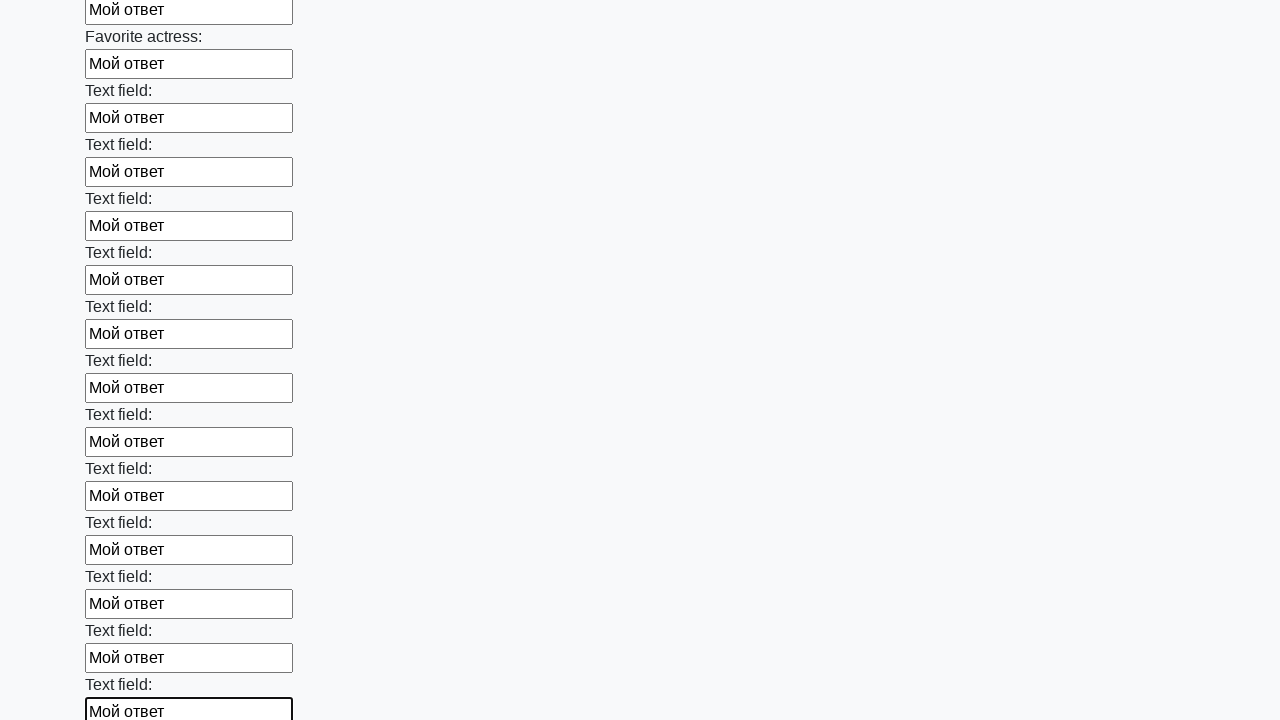

Filled input field with 'Мой ответ' on input >> nth=38
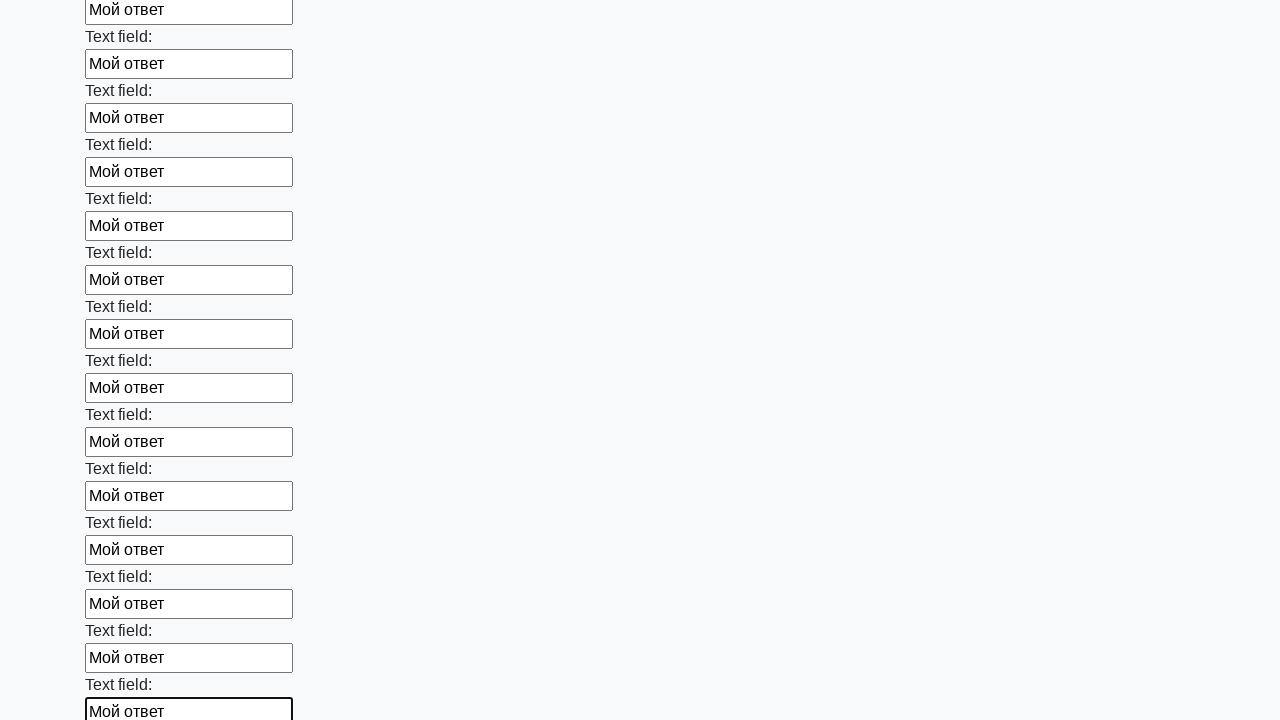

Filled input field with 'Мой ответ' on input >> nth=39
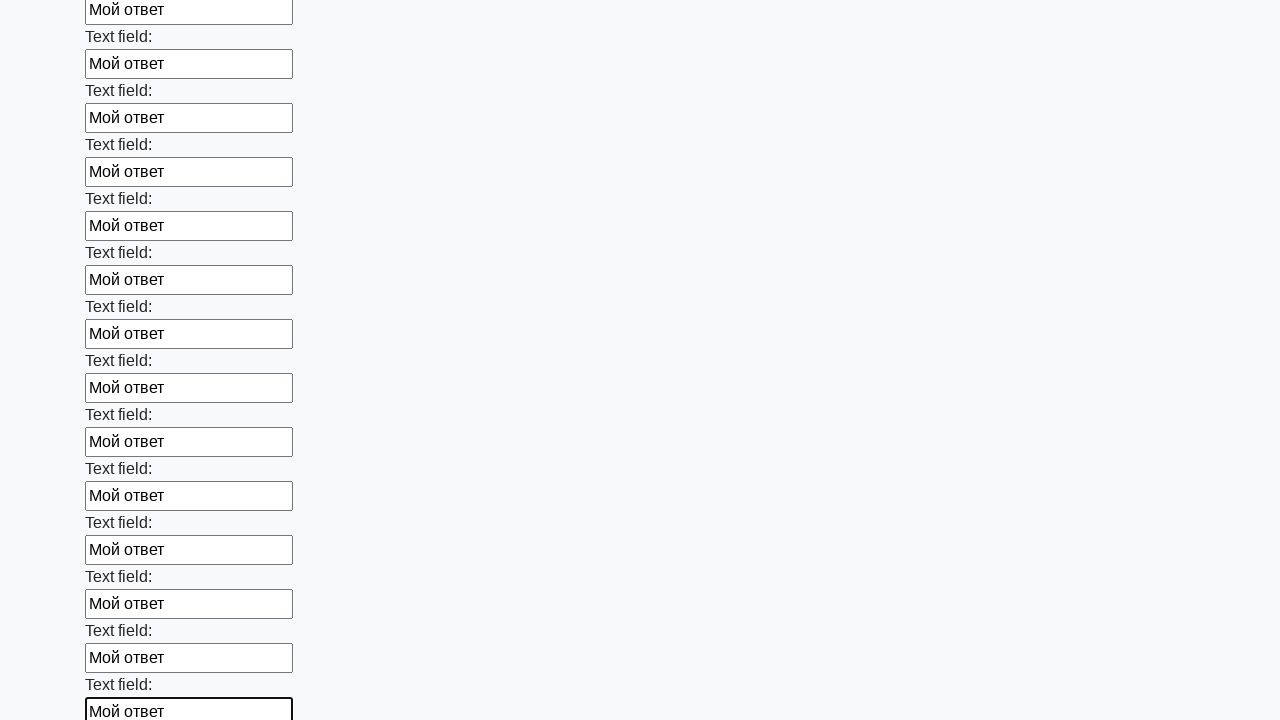

Filled input field with 'Мой ответ' on input >> nth=40
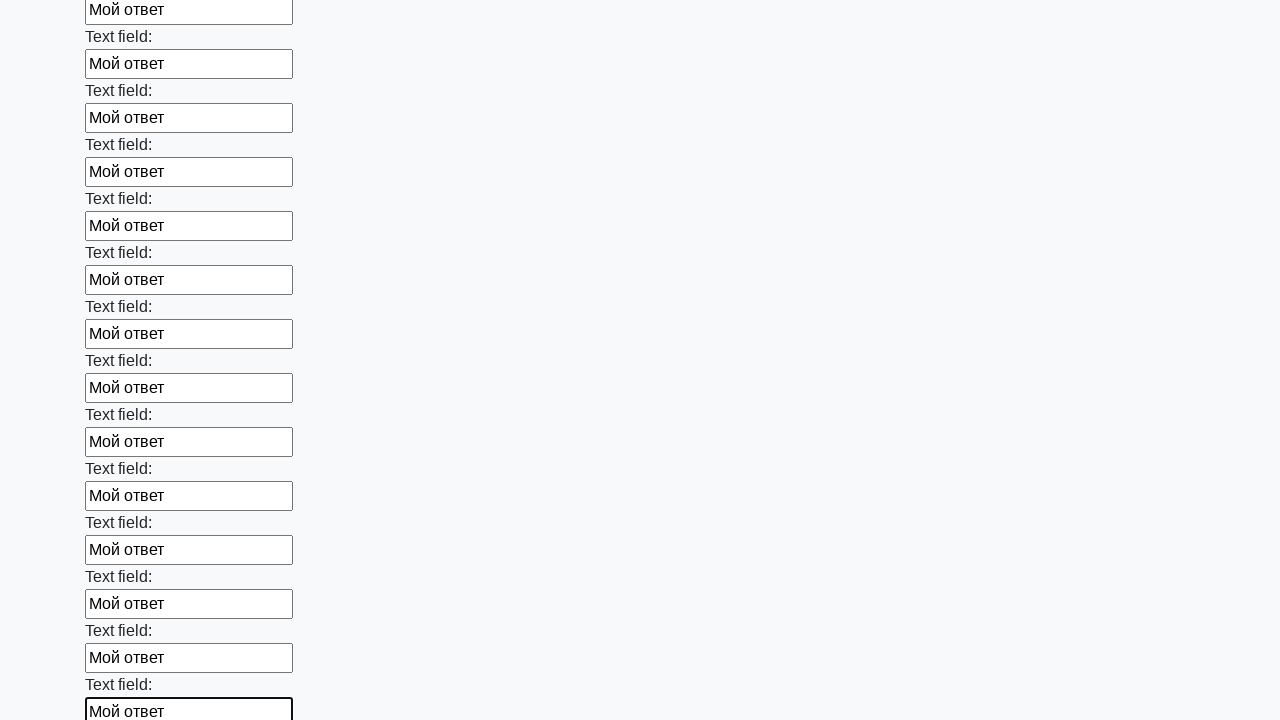

Filled input field with 'Мой ответ' on input >> nth=41
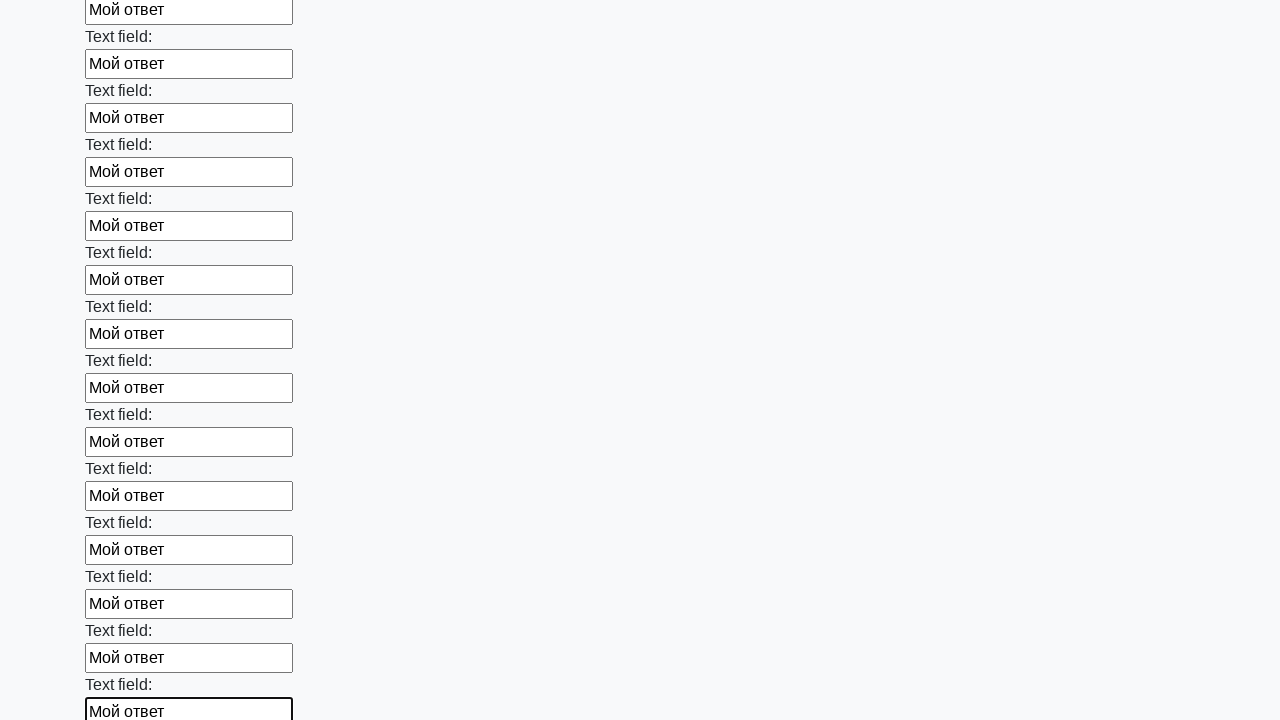

Filled input field with 'Мой ответ' on input >> nth=42
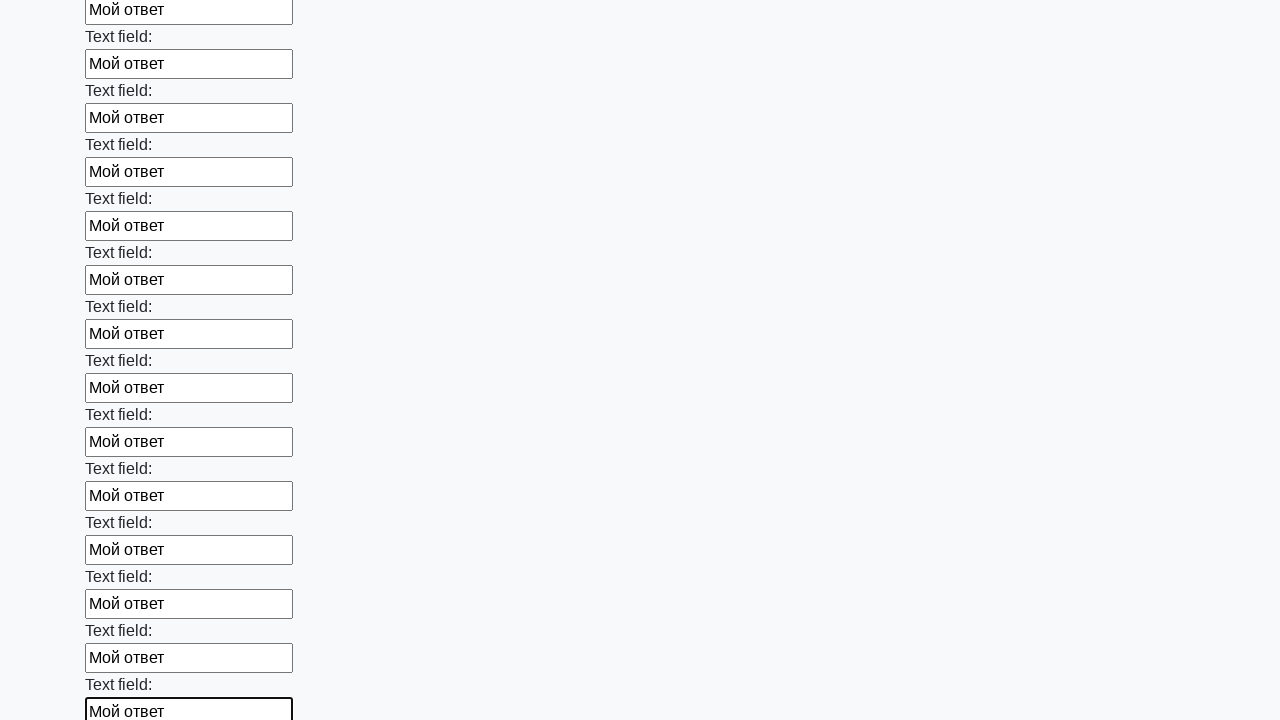

Filled input field with 'Мой ответ' on input >> nth=43
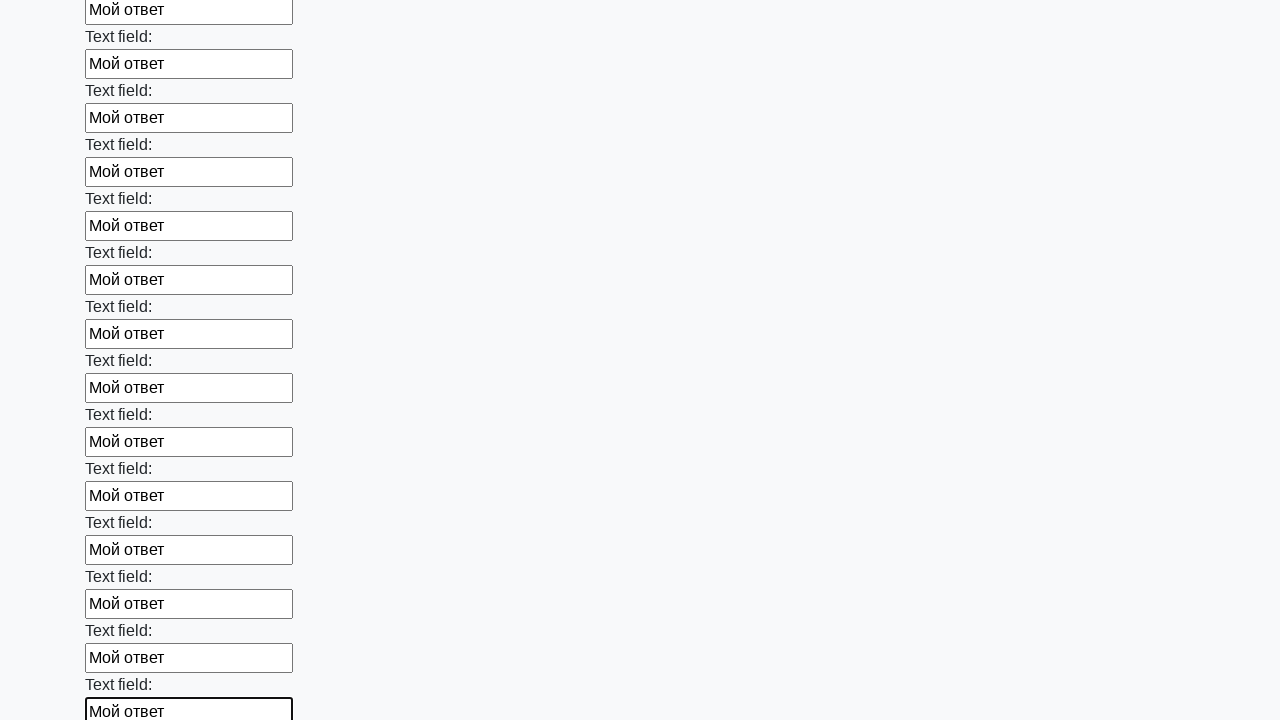

Filled input field with 'Мой ответ' on input >> nth=44
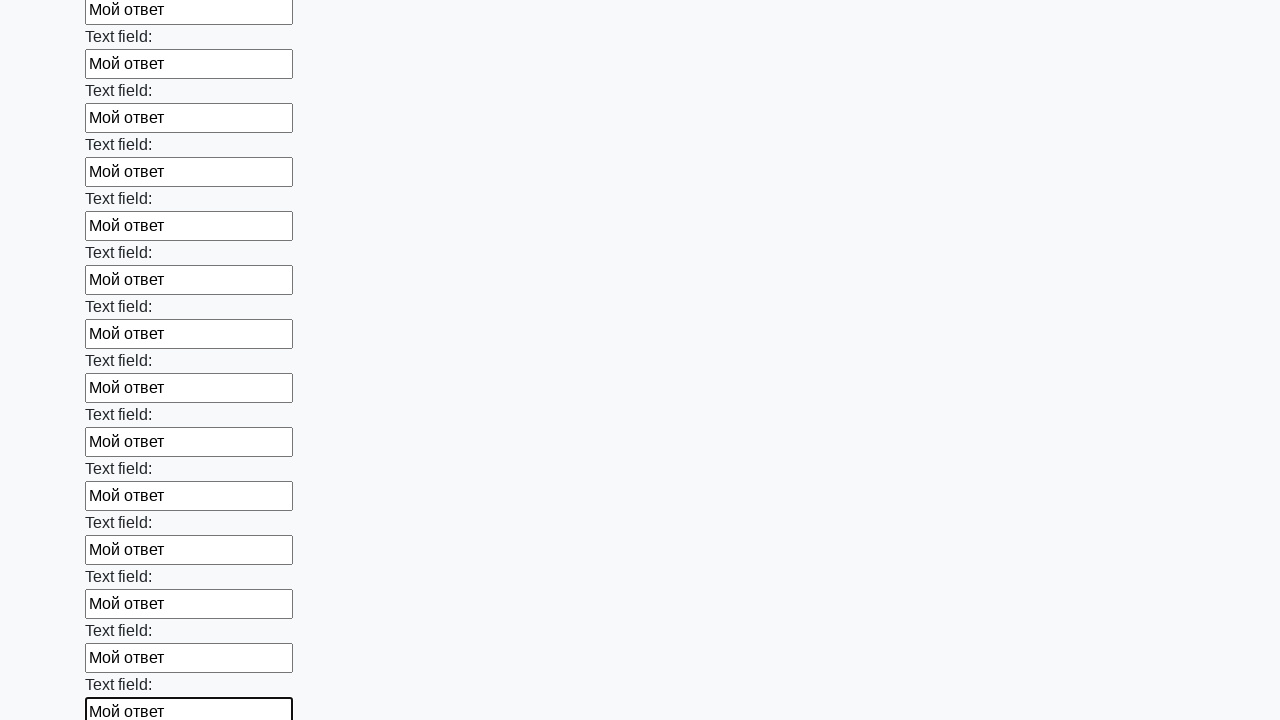

Filled input field with 'Мой ответ' on input >> nth=45
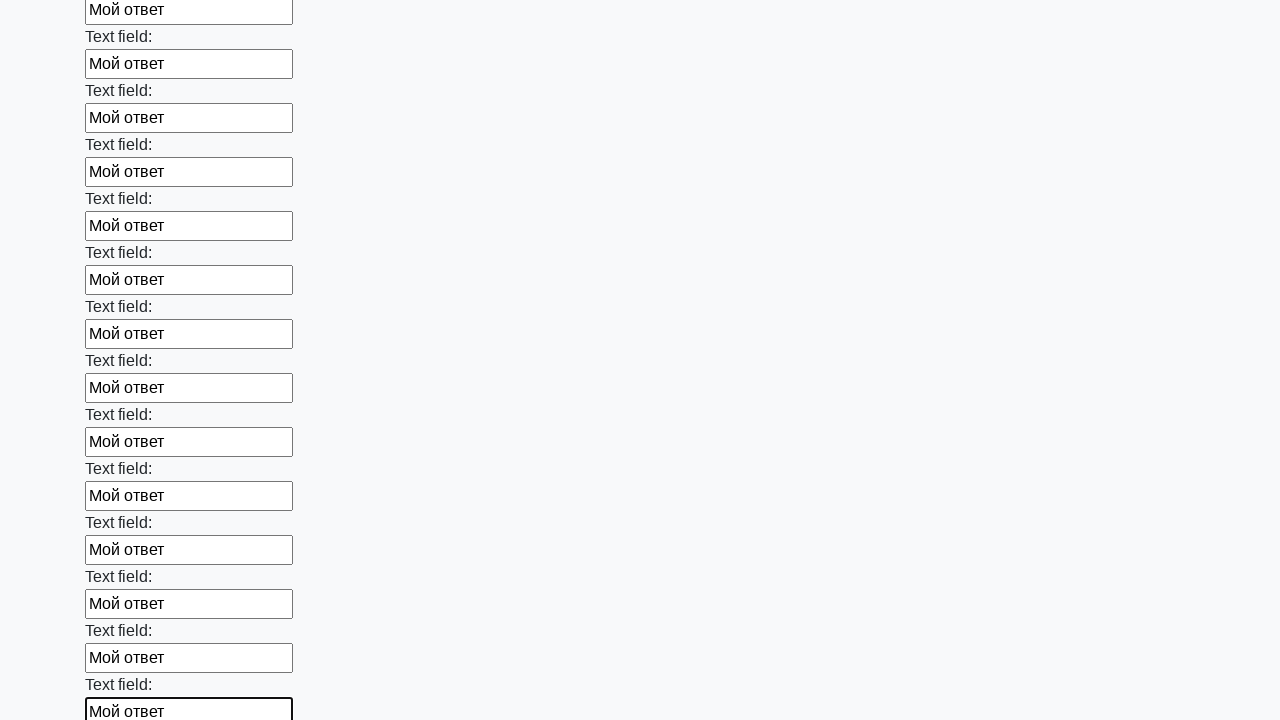

Filled input field with 'Мой ответ' on input >> nth=46
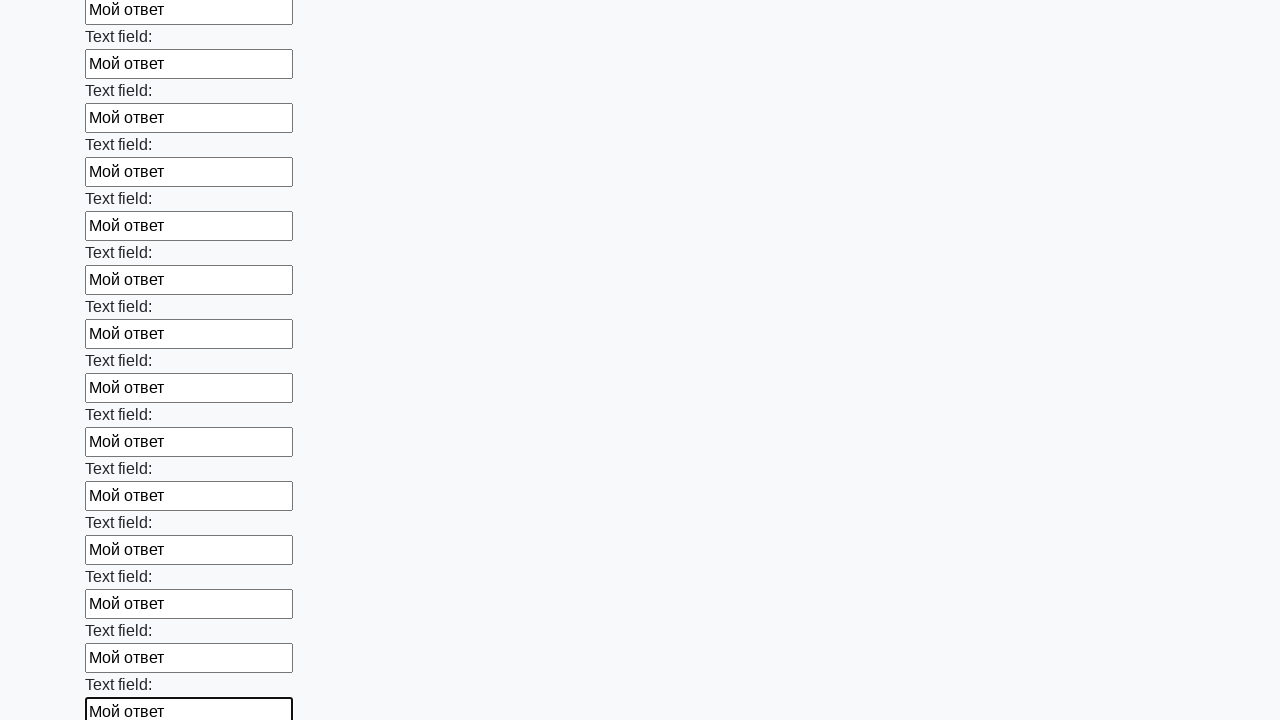

Filled input field with 'Мой ответ' on input >> nth=47
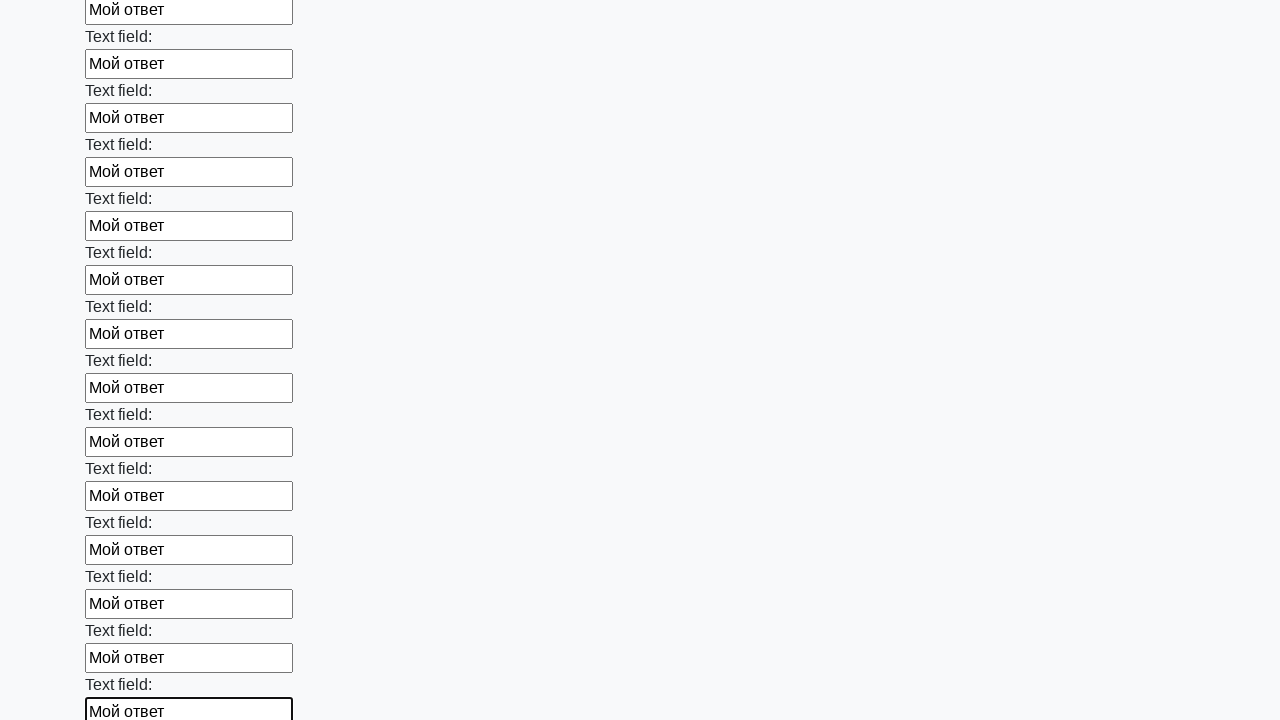

Filled input field with 'Мой ответ' on input >> nth=48
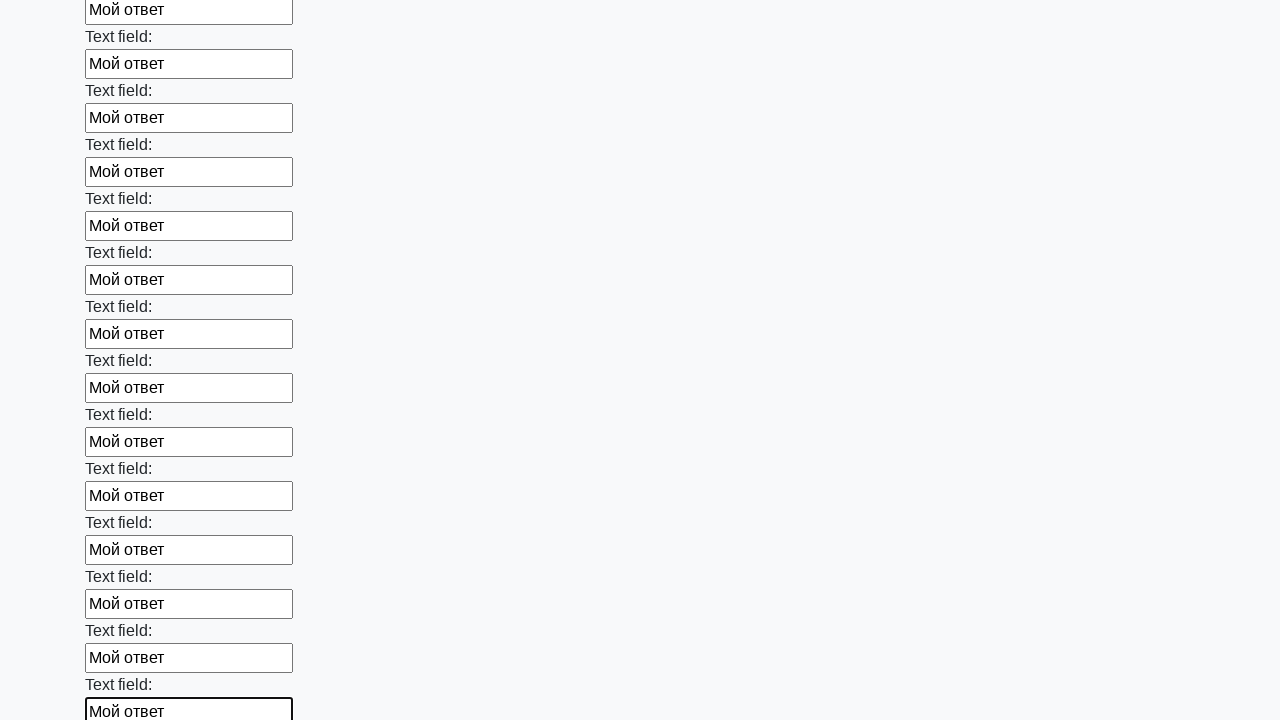

Filled input field with 'Мой ответ' on input >> nth=49
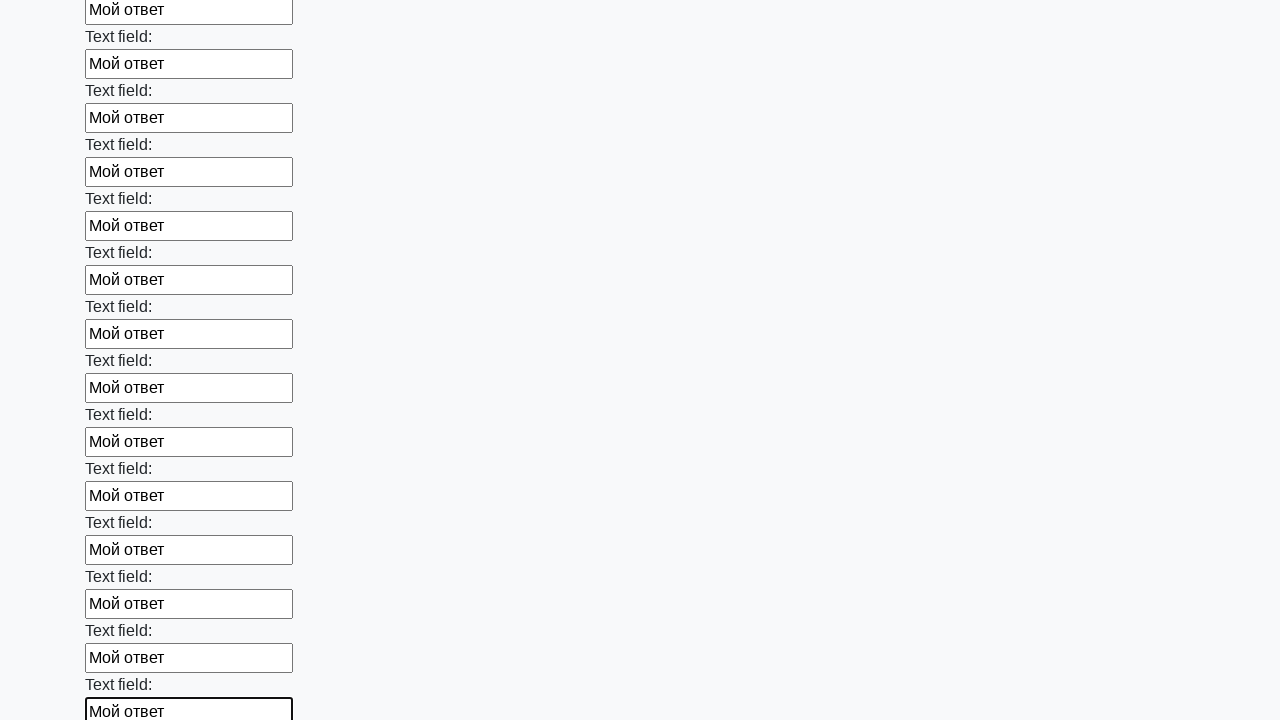

Filled input field with 'Мой ответ' on input >> nth=50
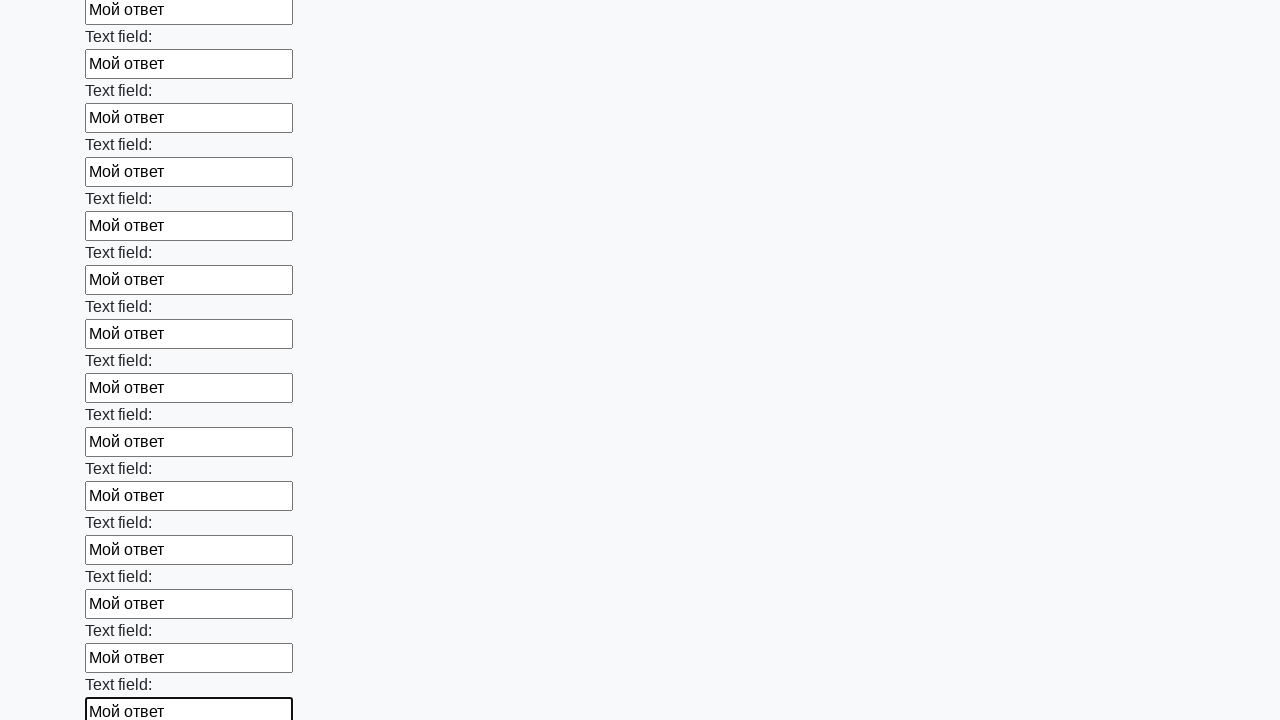

Filled input field with 'Мой ответ' on input >> nth=51
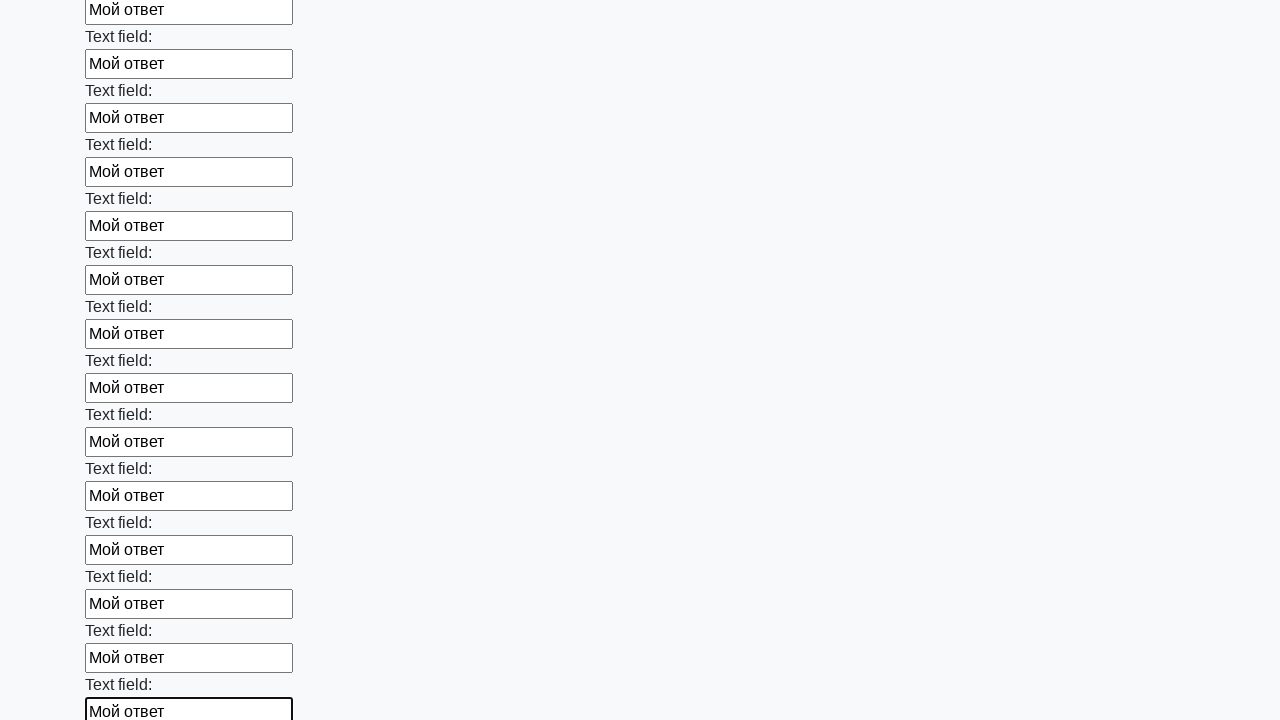

Filled input field with 'Мой ответ' on input >> nth=52
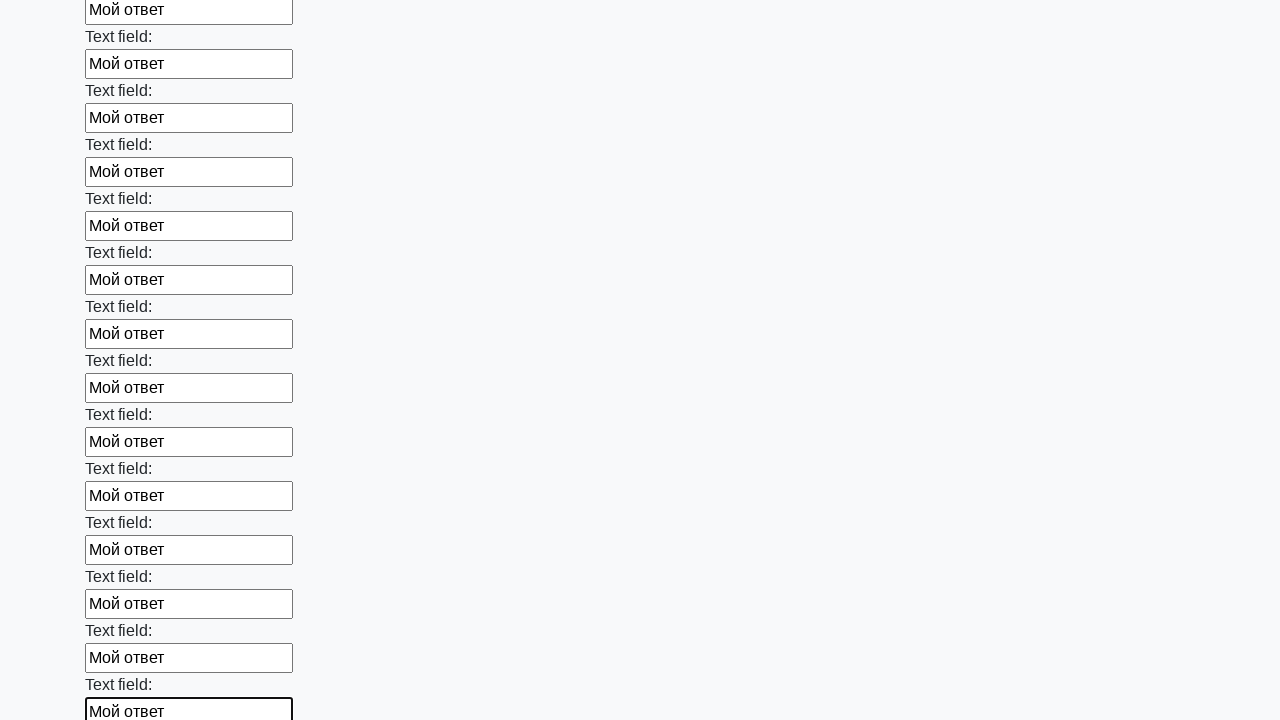

Filled input field with 'Мой ответ' on input >> nth=53
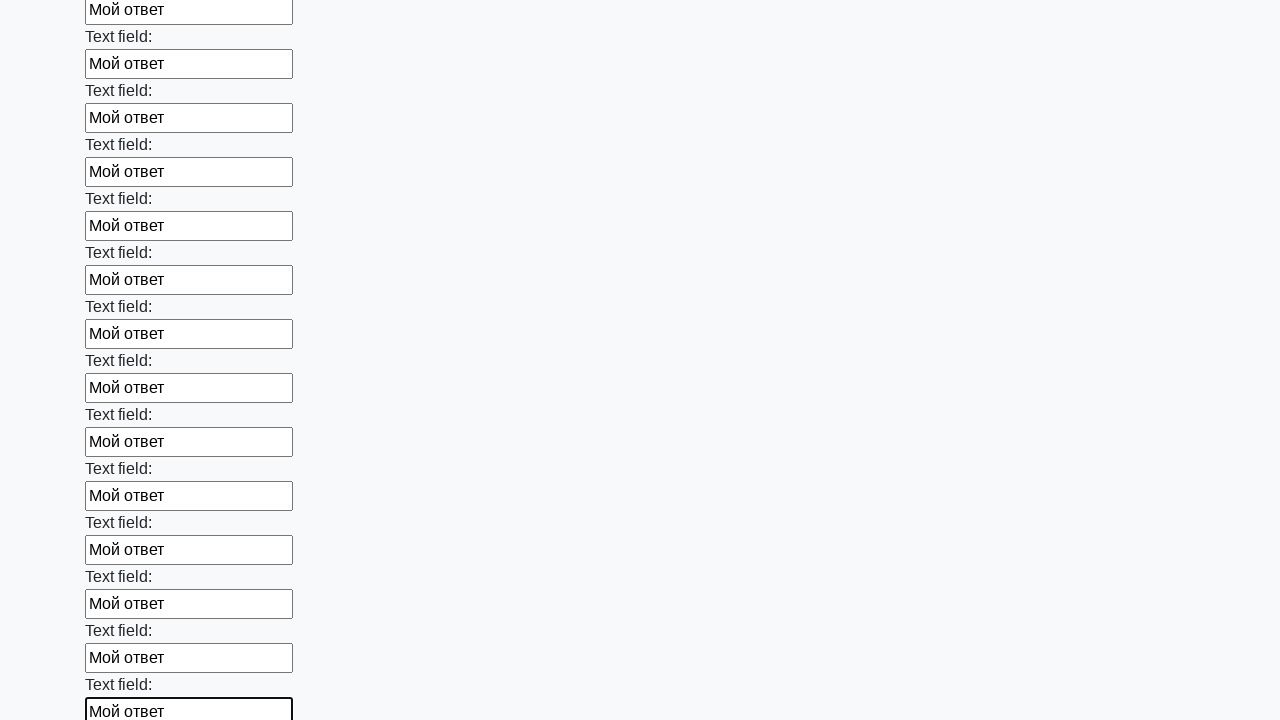

Filled input field with 'Мой ответ' on input >> nth=54
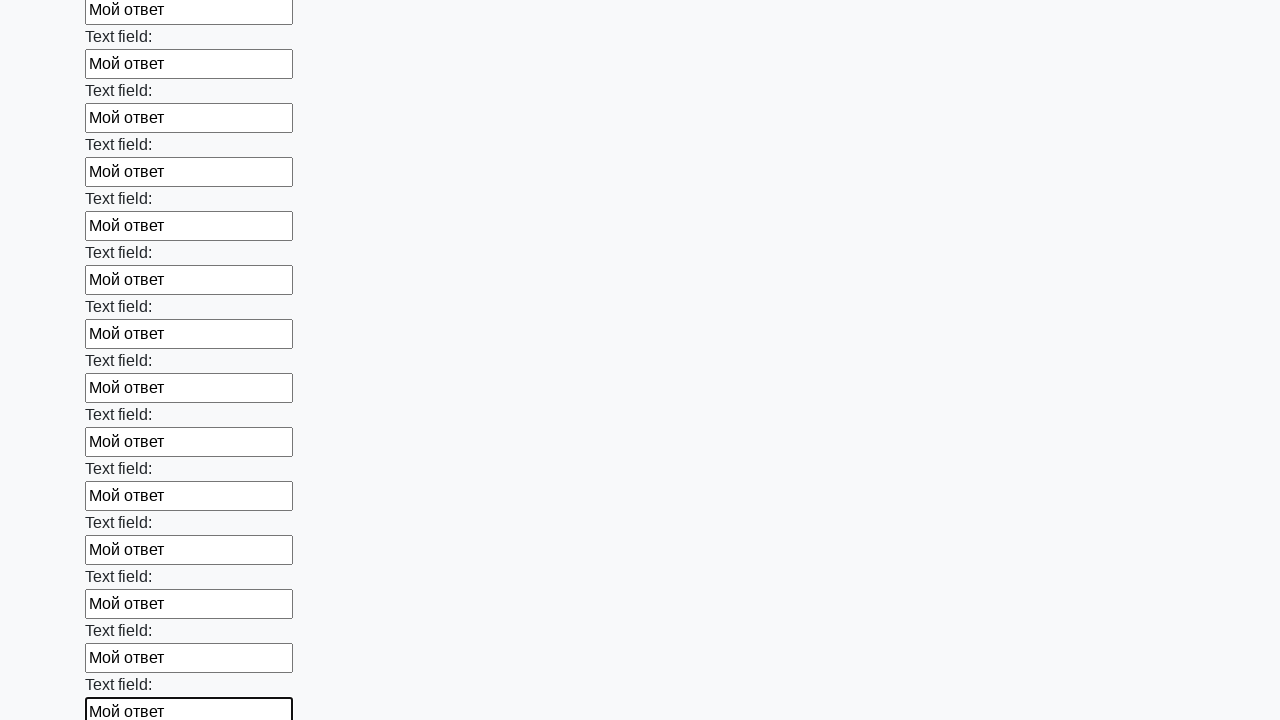

Filled input field with 'Мой ответ' on input >> nth=55
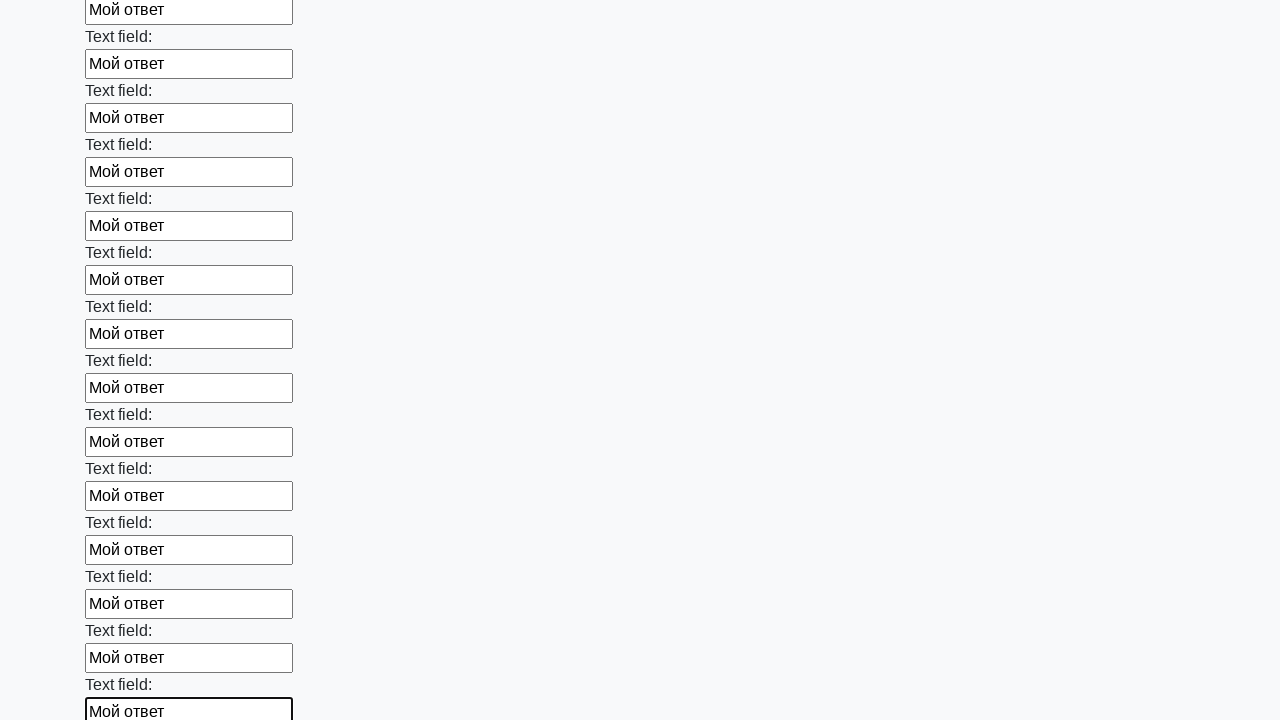

Filled input field with 'Мой ответ' on input >> nth=56
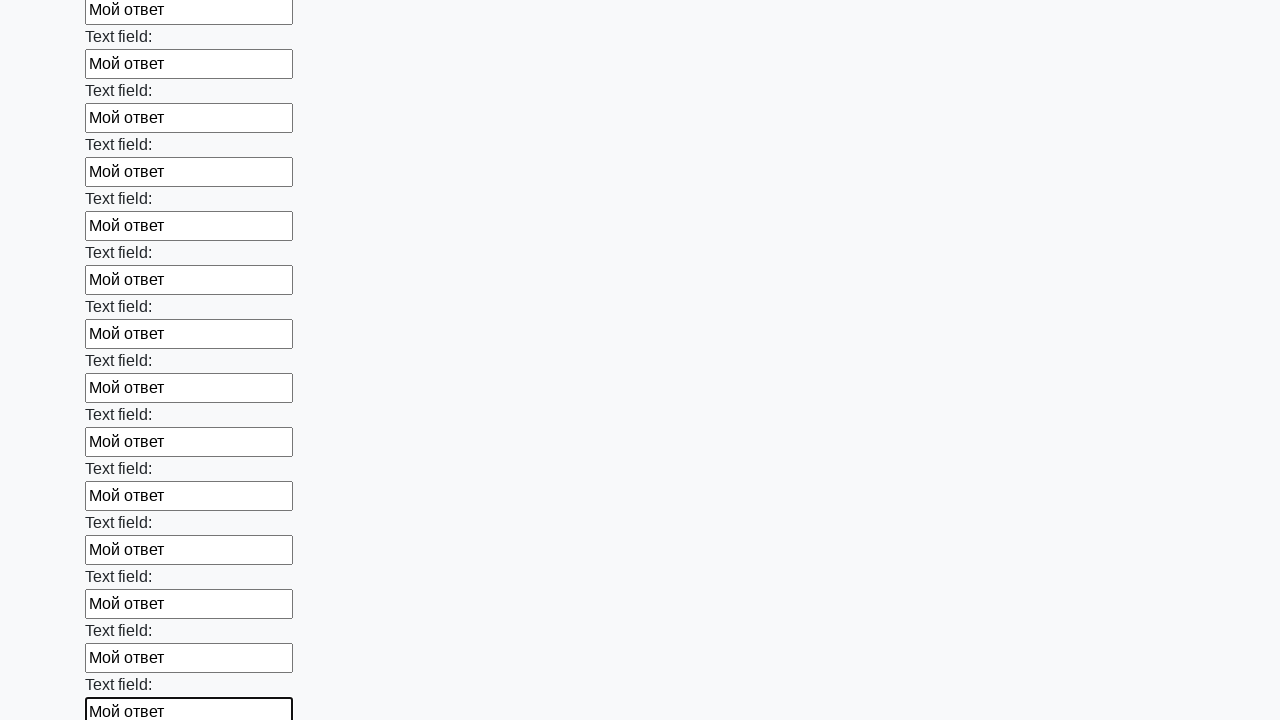

Filled input field with 'Мой ответ' on input >> nth=57
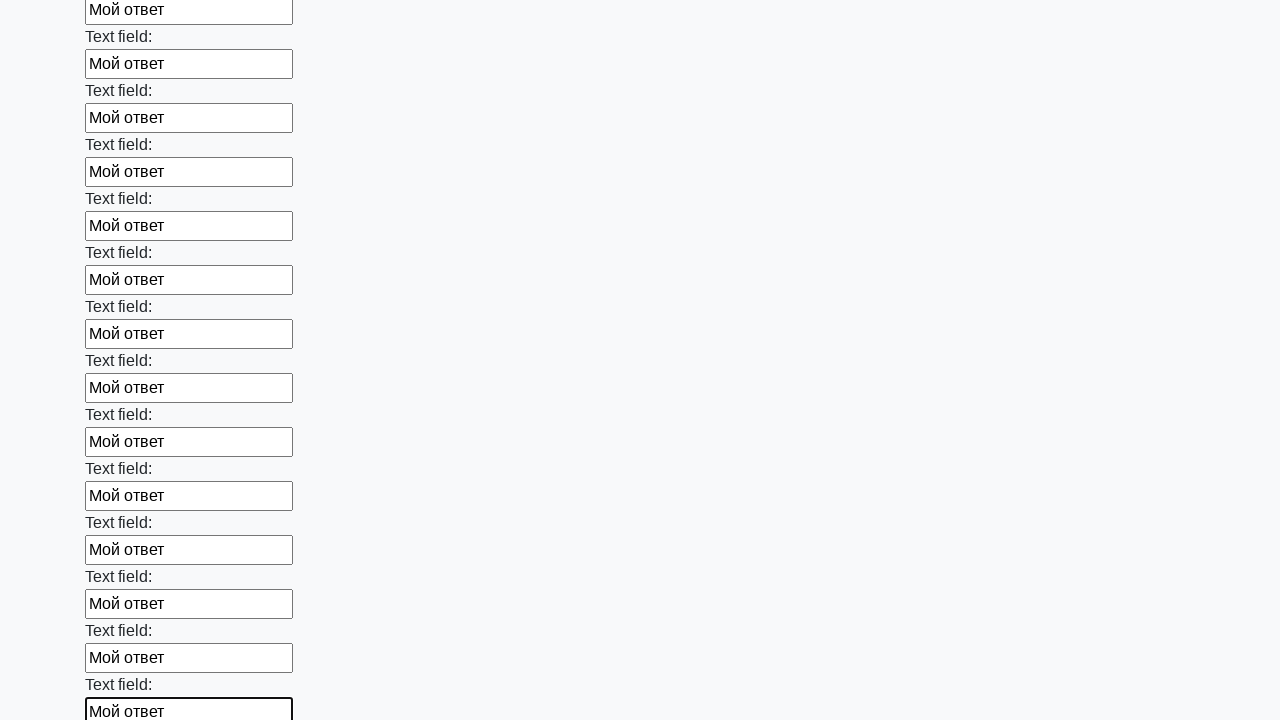

Filled input field with 'Мой ответ' on input >> nth=58
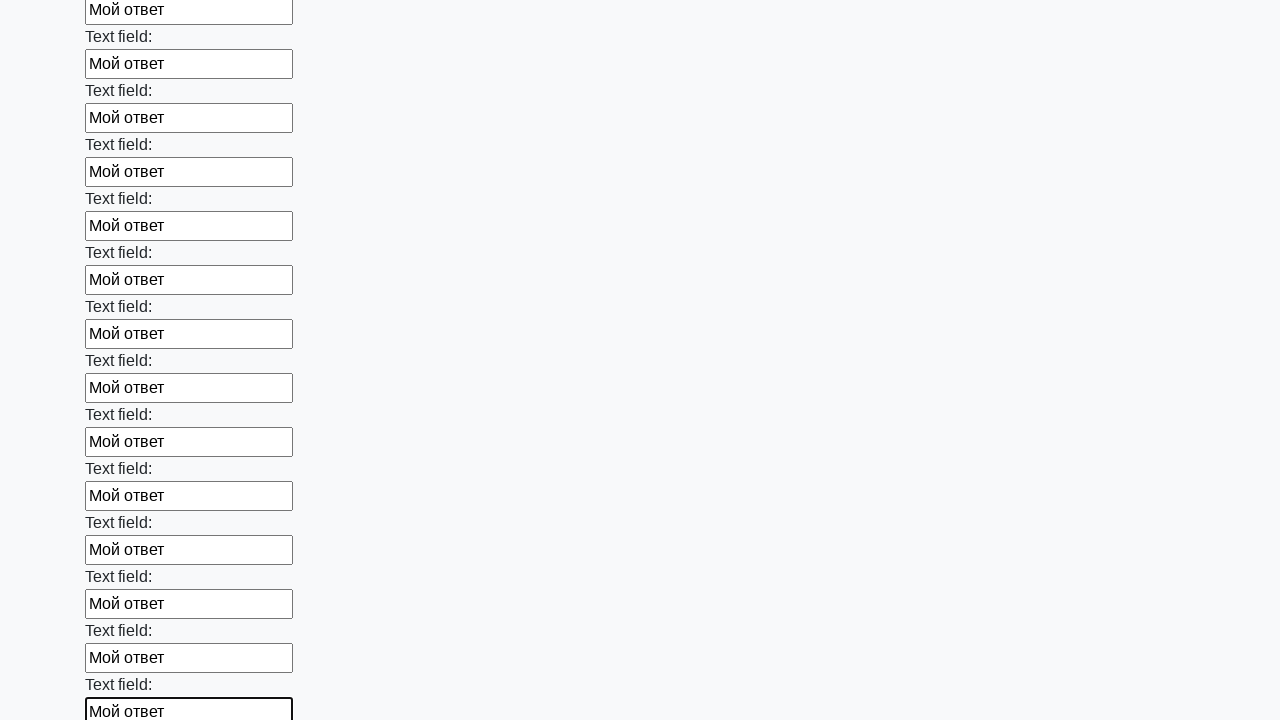

Filled input field with 'Мой ответ' on input >> nth=59
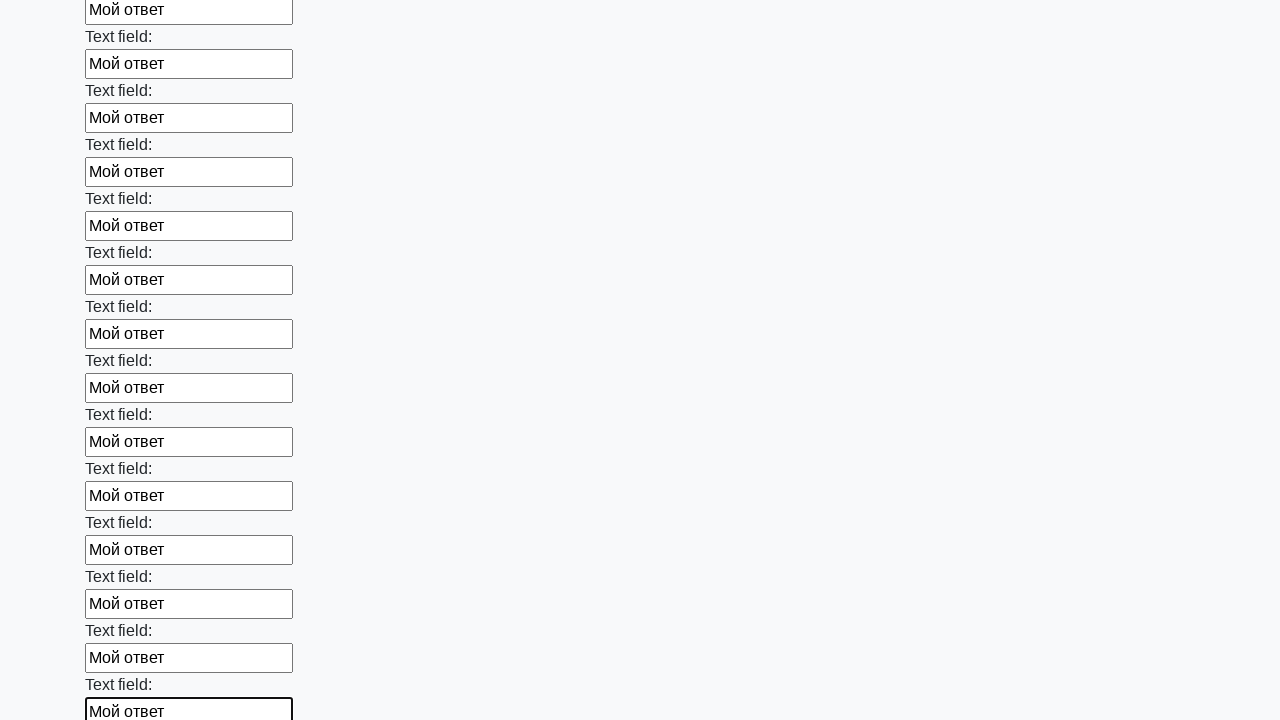

Filled input field with 'Мой ответ' on input >> nth=60
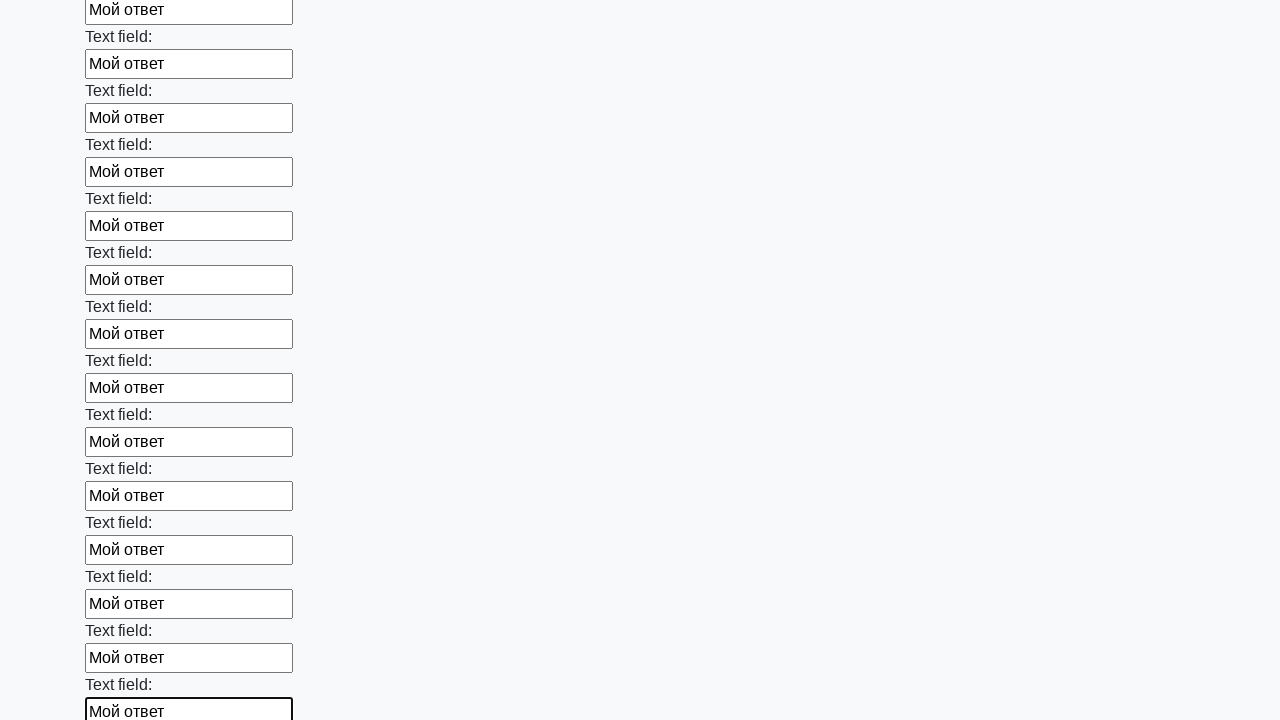

Filled input field with 'Мой ответ' on input >> nth=61
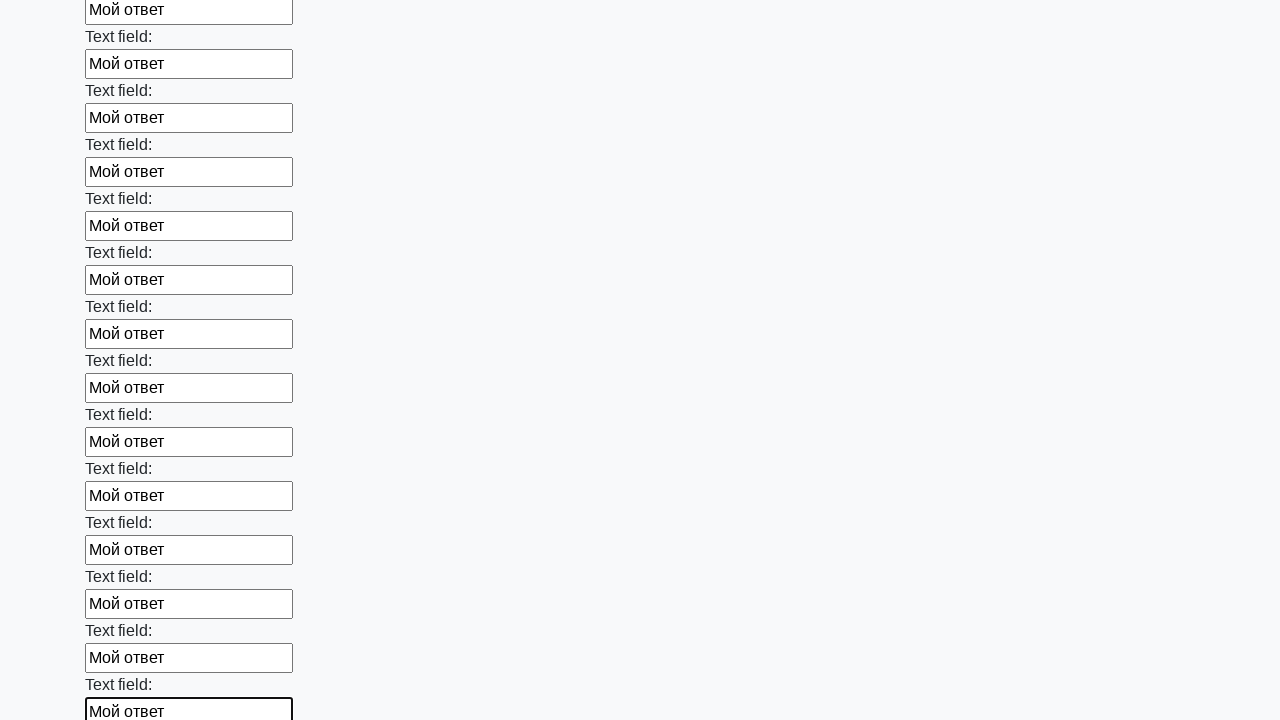

Filled input field with 'Мой ответ' on input >> nth=62
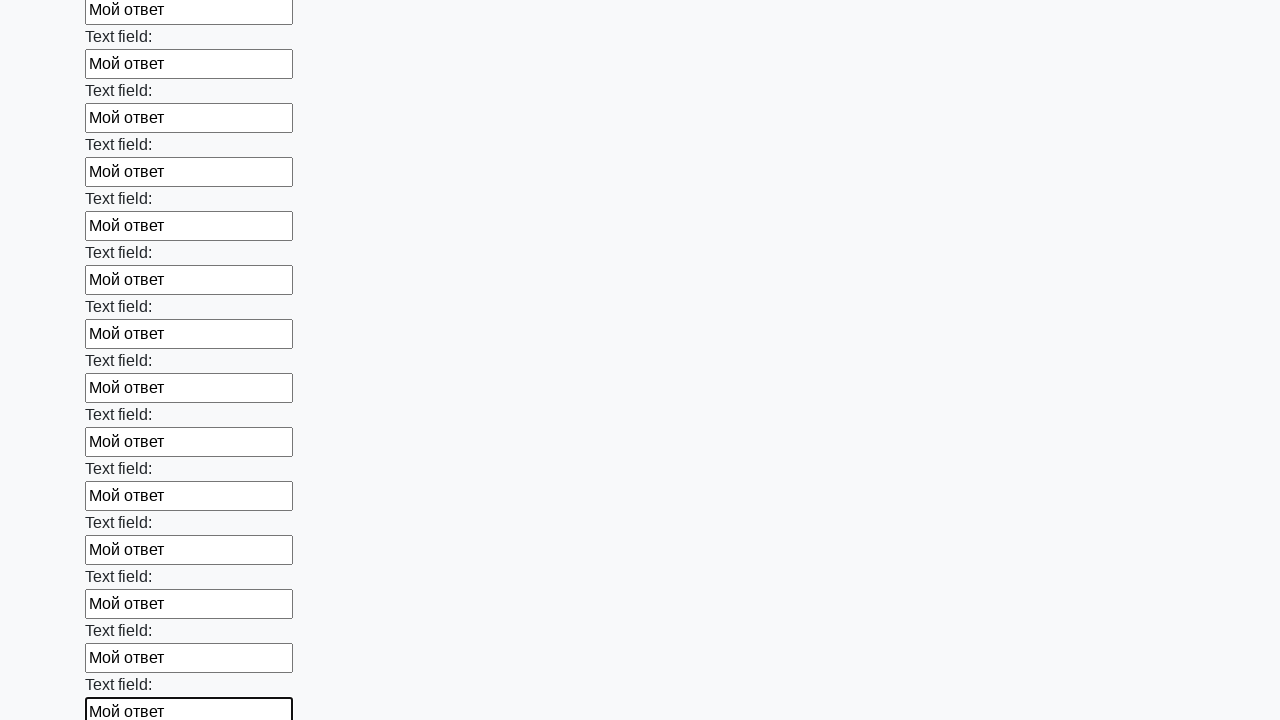

Filled input field with 'Мой ответ' on input >> nth=63
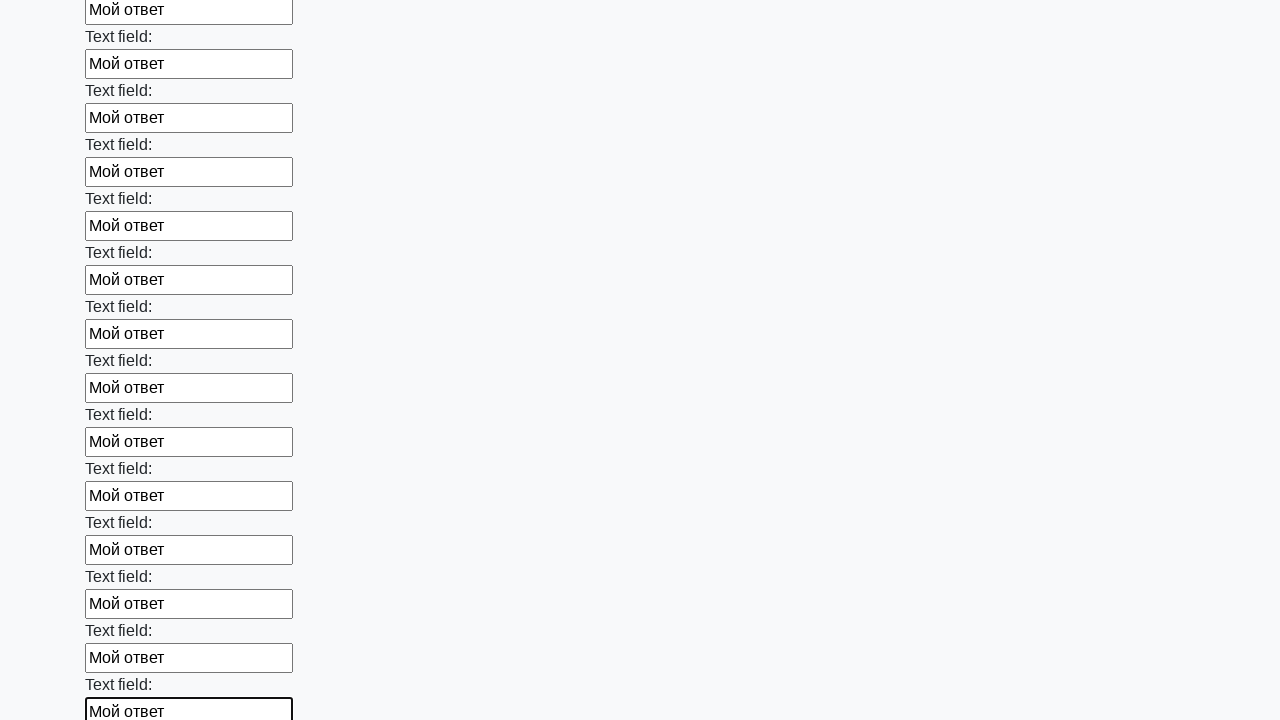

Filled input field with 'Мой ответ' on input >> nth=64
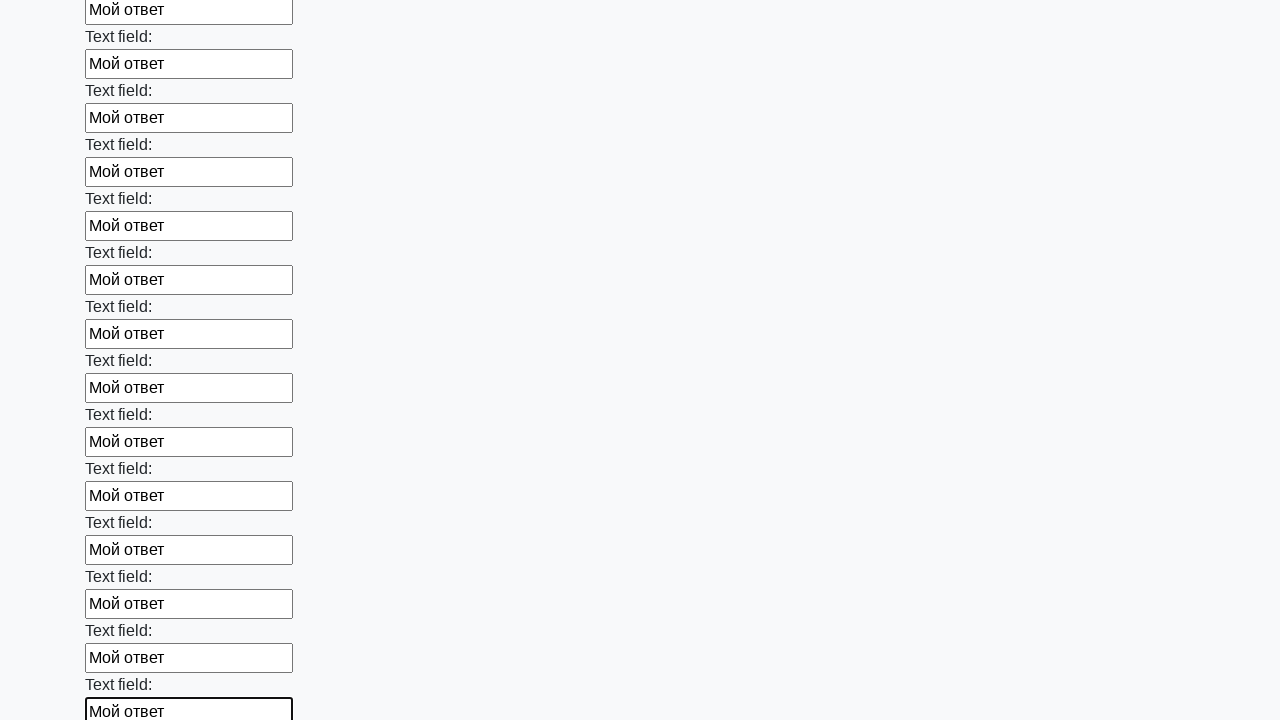

Filled input field with 'Мой ответ' on input >> nth=65
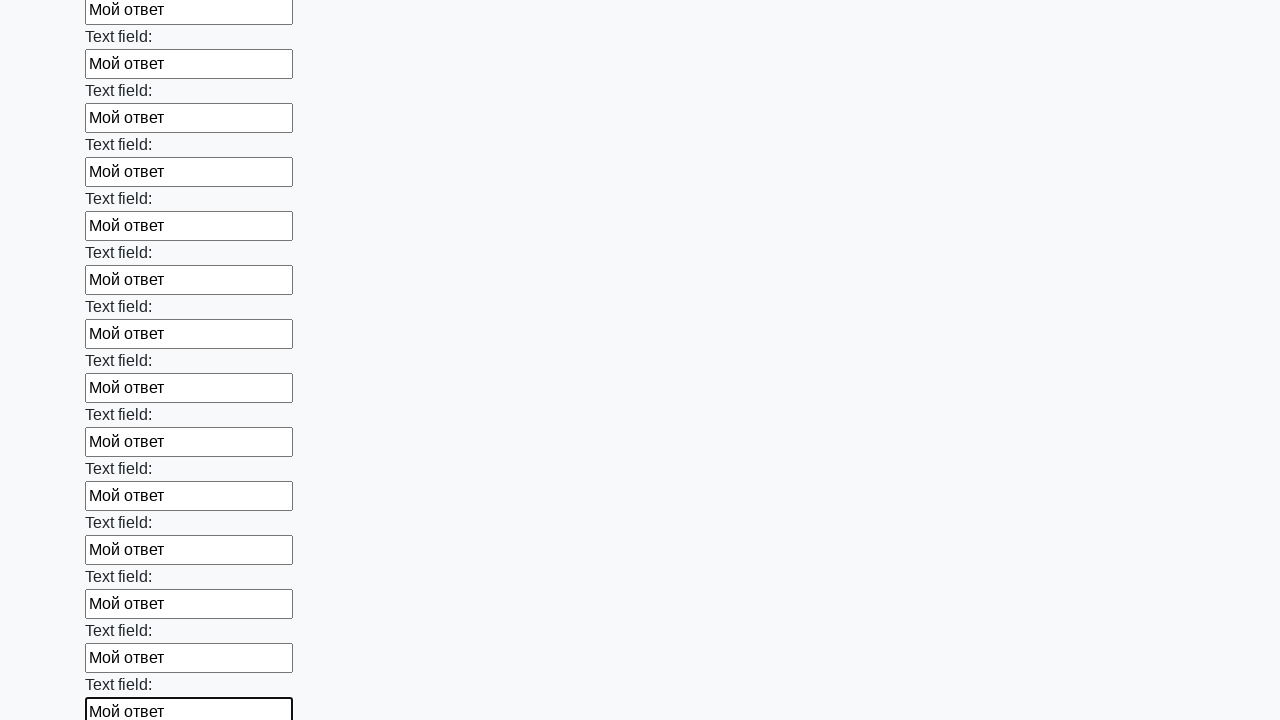

Filled input field with 'Мой ответ' on input >> nth=66
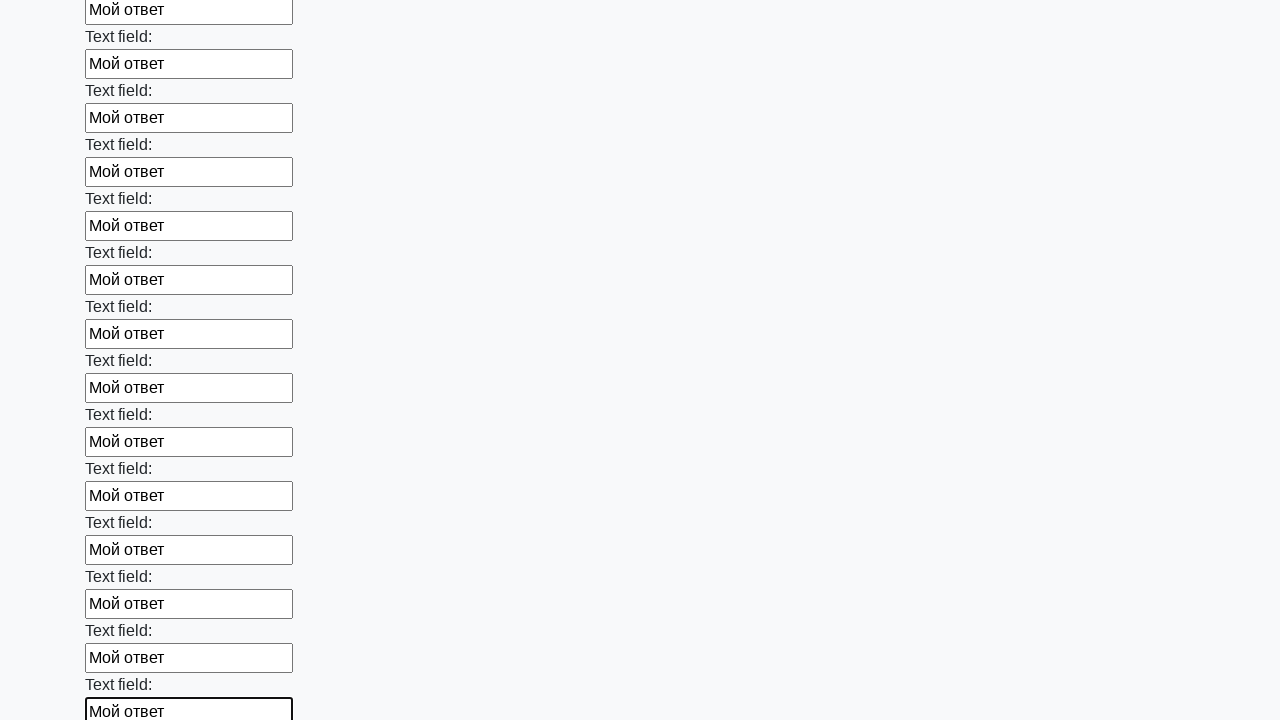

Filled input field with 'Мой ответ' on input >> nth=67
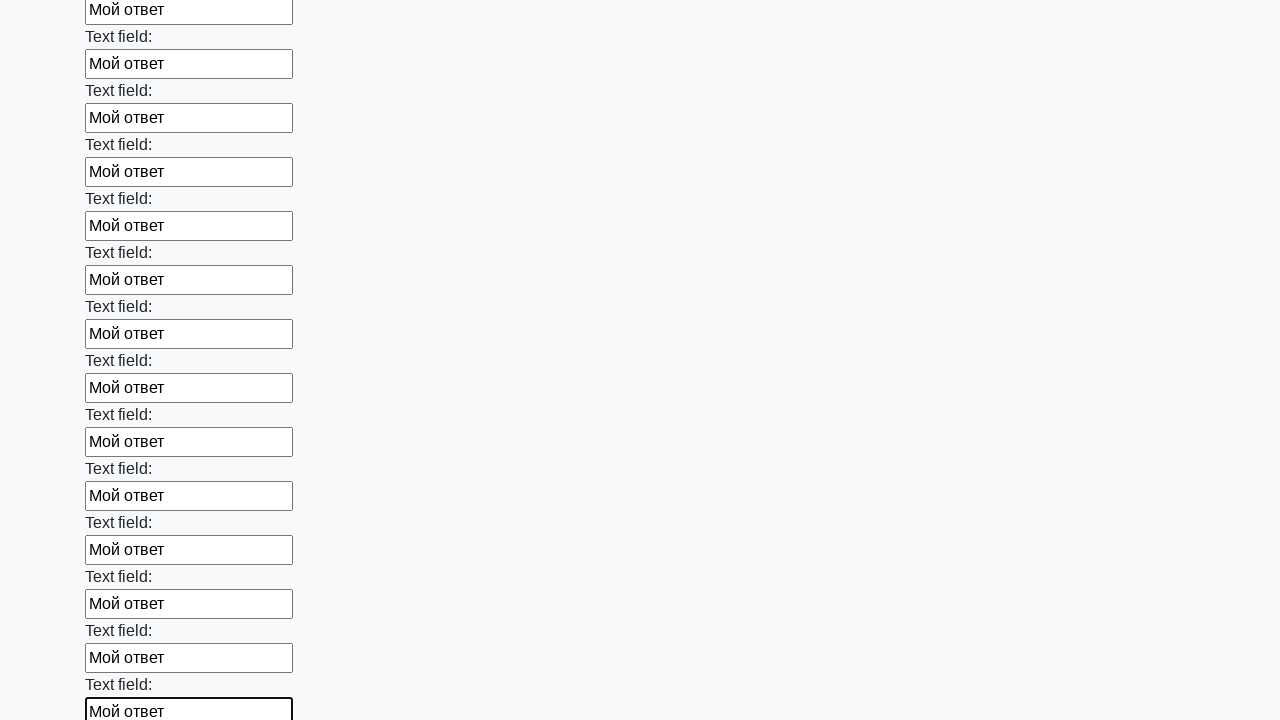

Filled input field with 'Мой ответ' on input >> nth=68
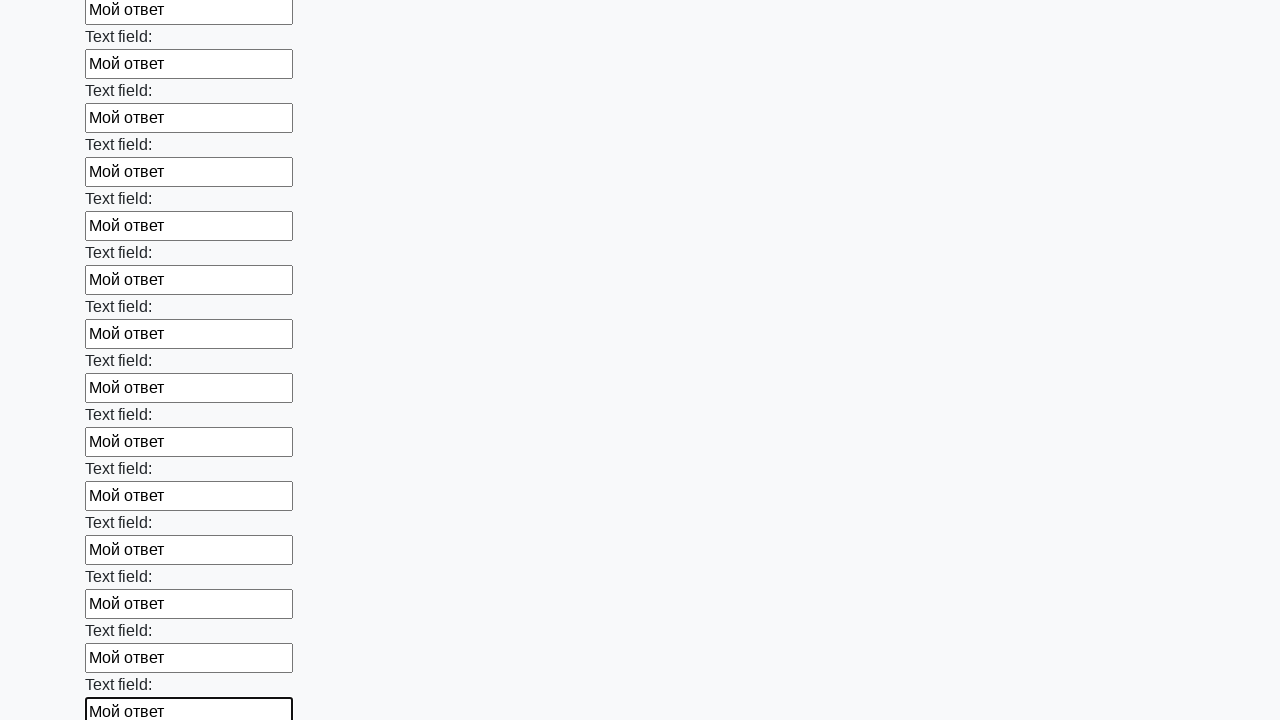

Filled input field with 'Мой ответ' on input >> nth=69
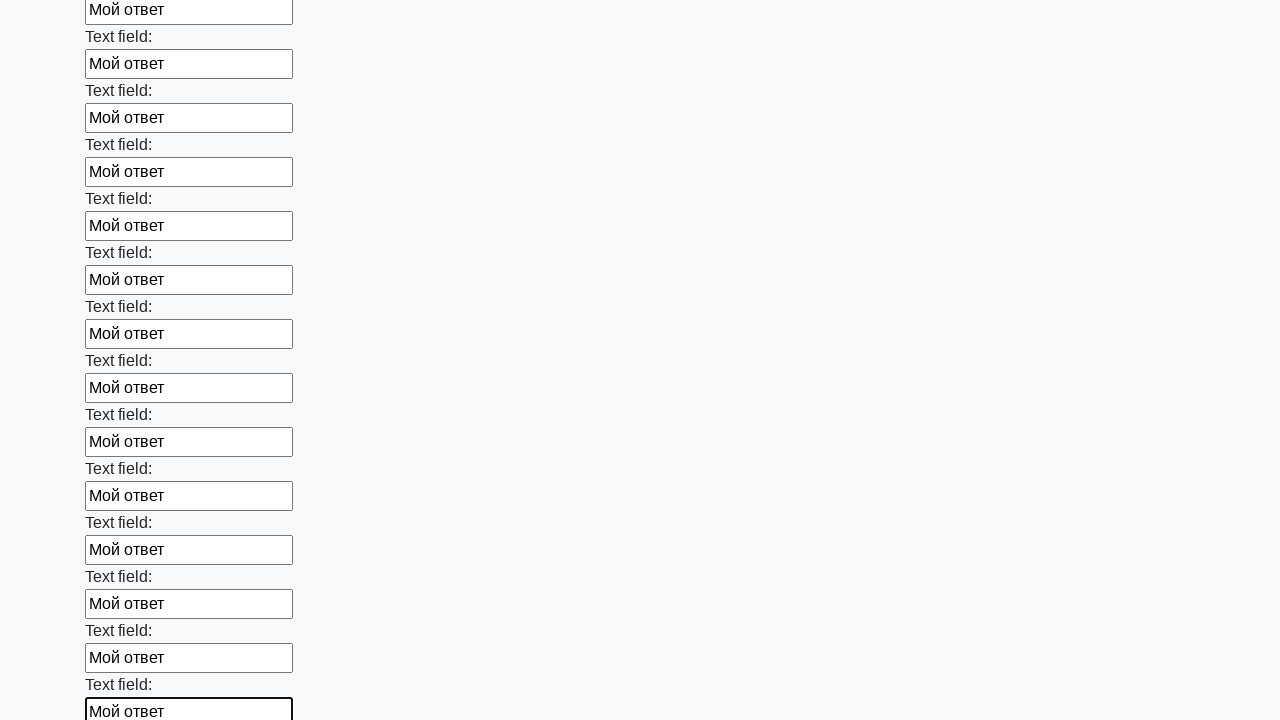

Filled input field with 'Мой ответ' on input >> nth=70
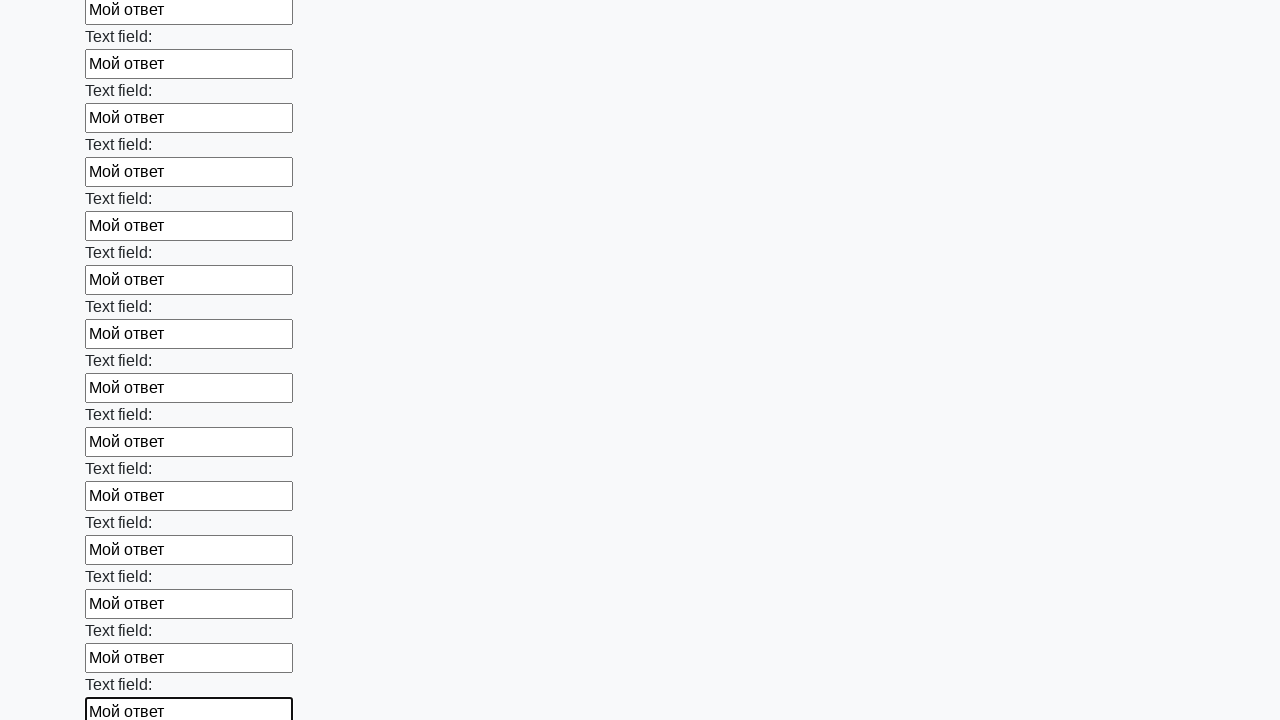

Filled input field with 'Мой ответ' on input >> nth=71
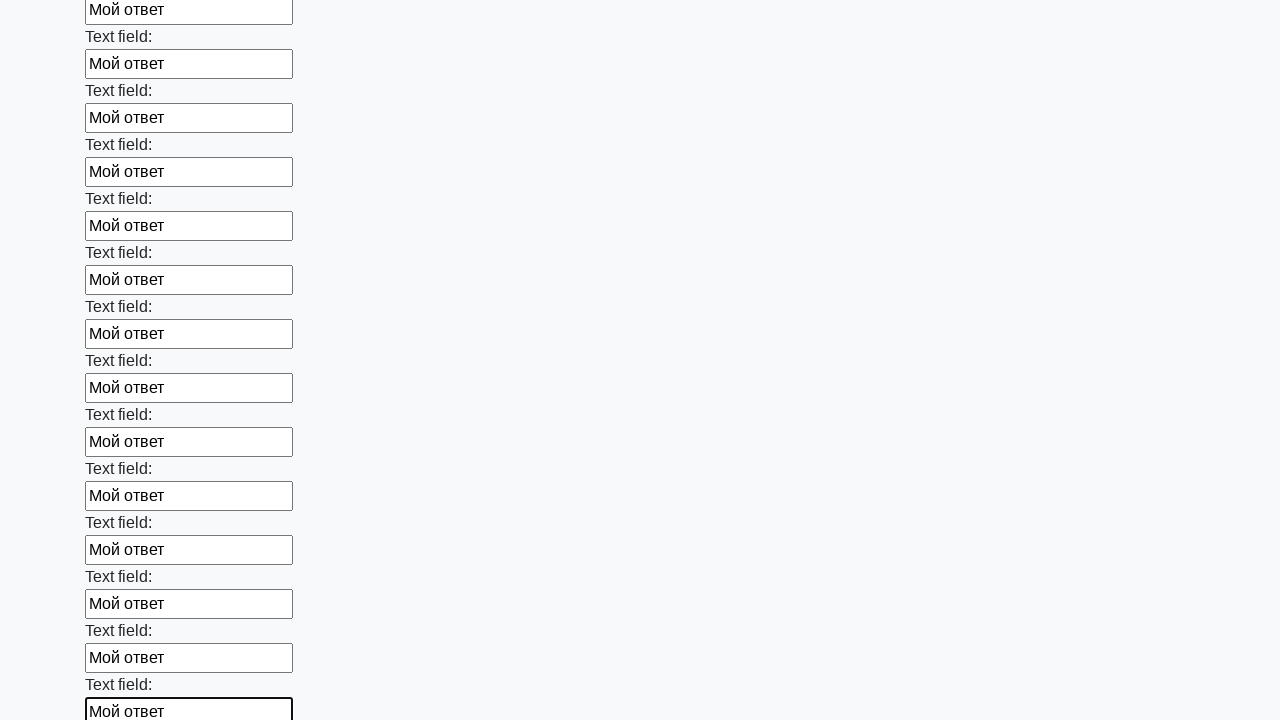

Filled input field with 'Мой ответ' on input >> nth=72
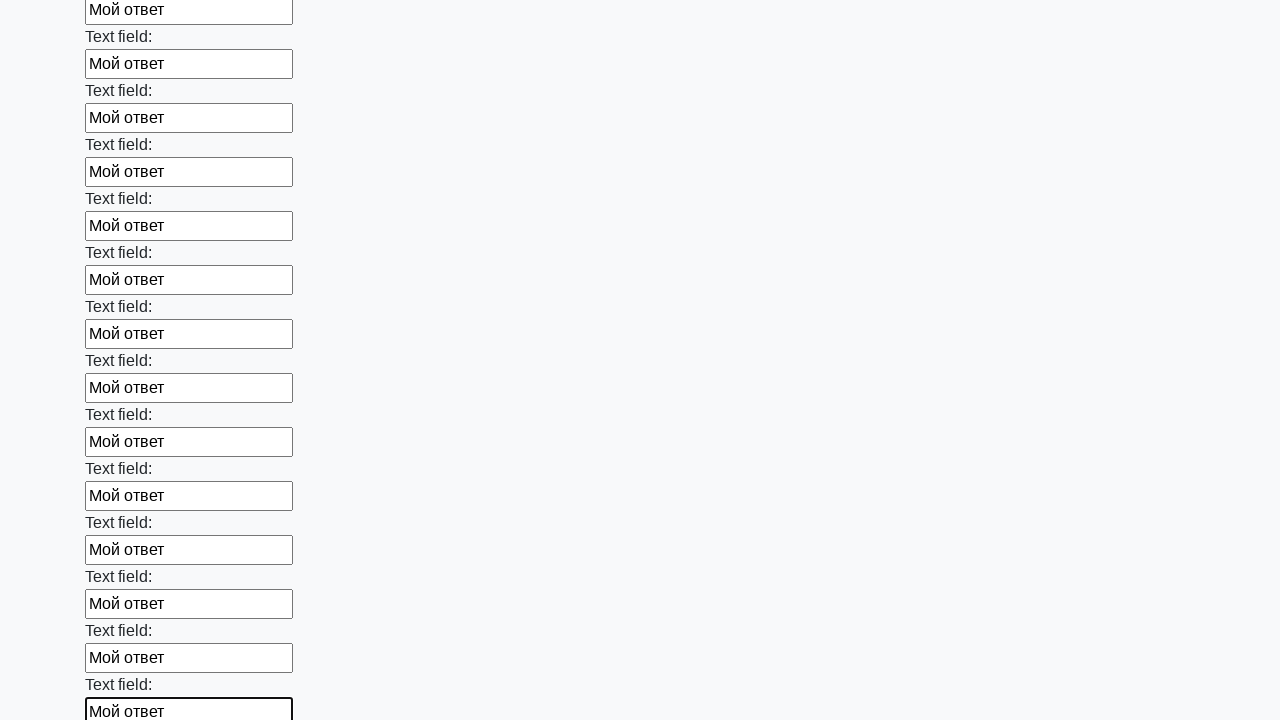

Filled input field with 'Мой ответ' on input >> nth=73
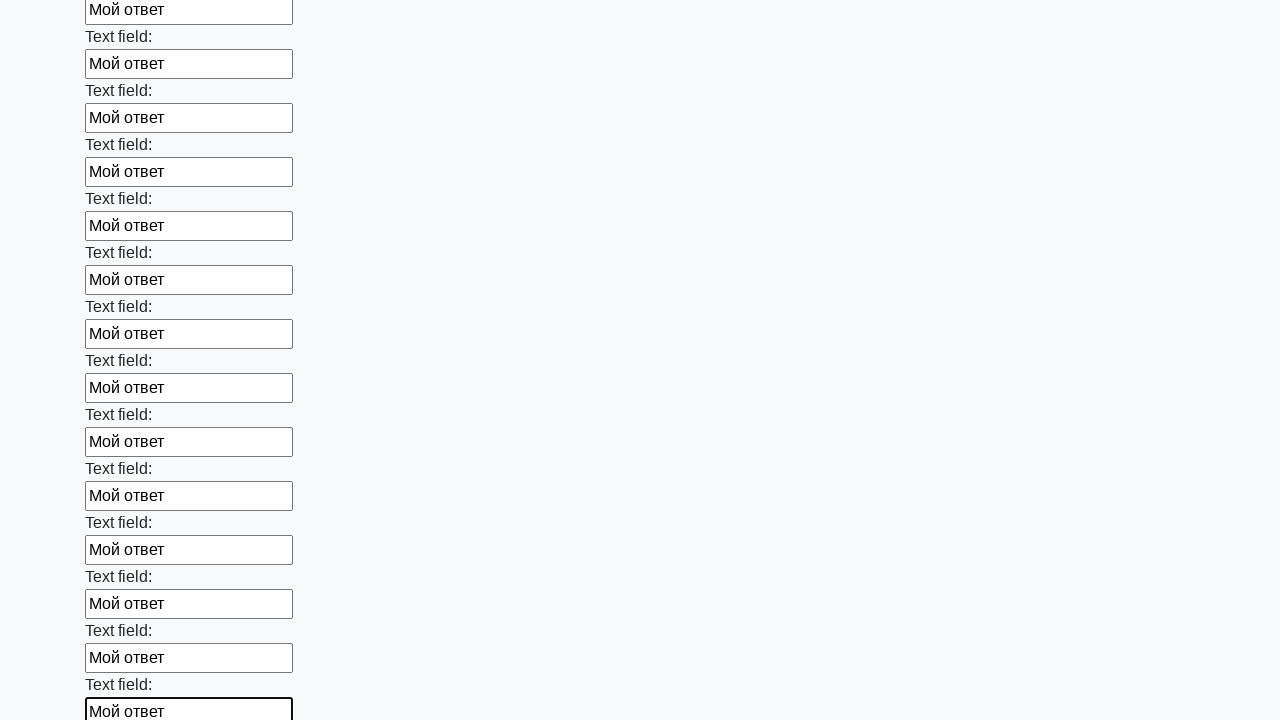

Filled input field with 'Мой ответ' on input >> nth=74
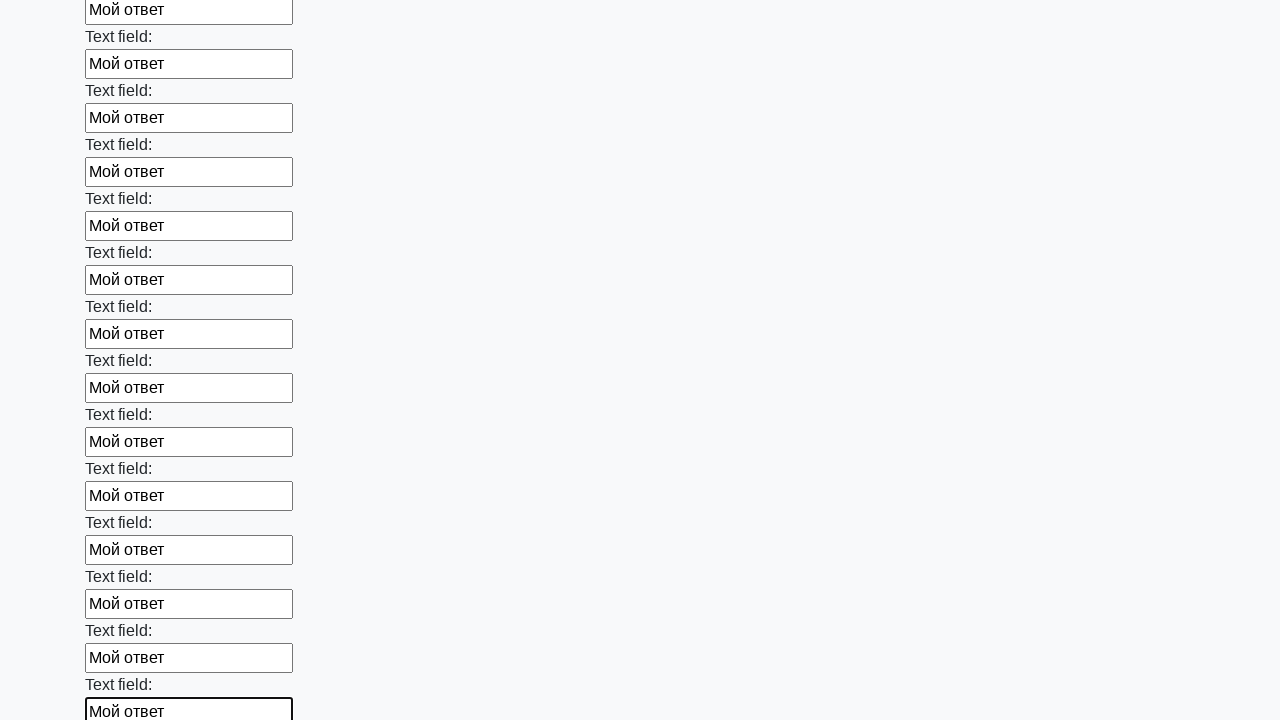

Filled input field with 'Мой ответ' on input >> nth=75
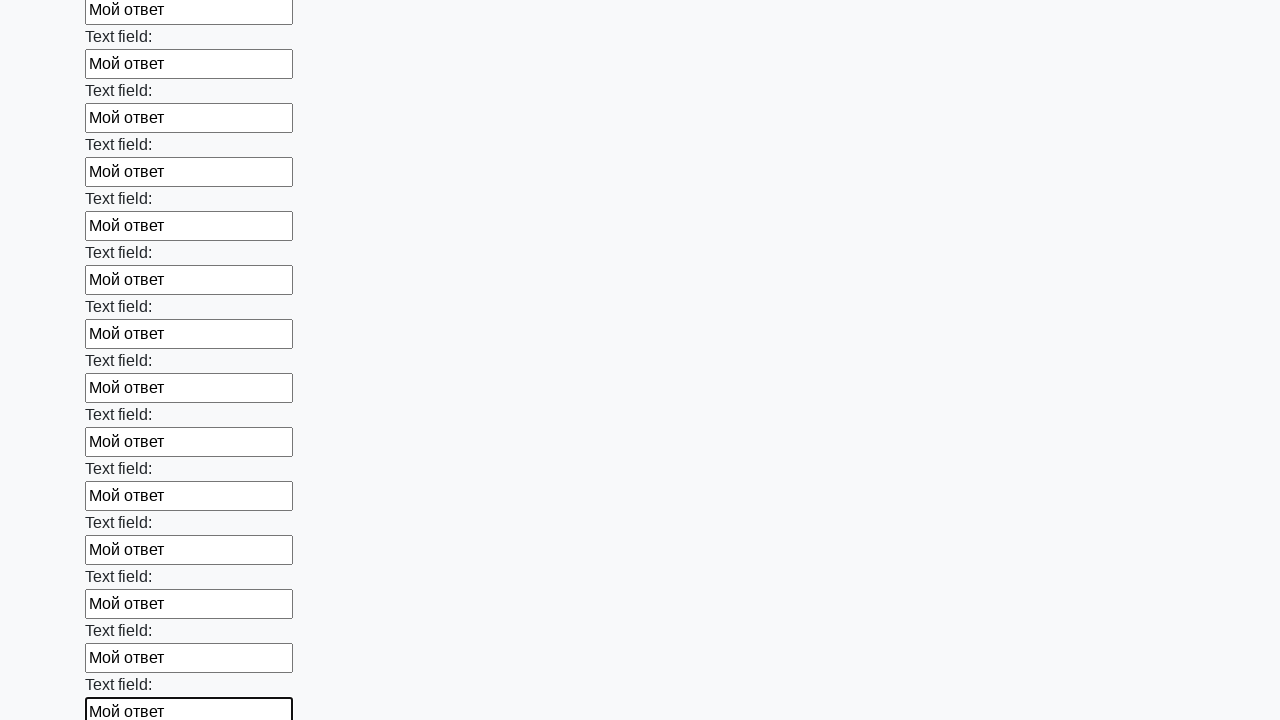

Filled input field with 'Мой ответ' on input >> nth=76
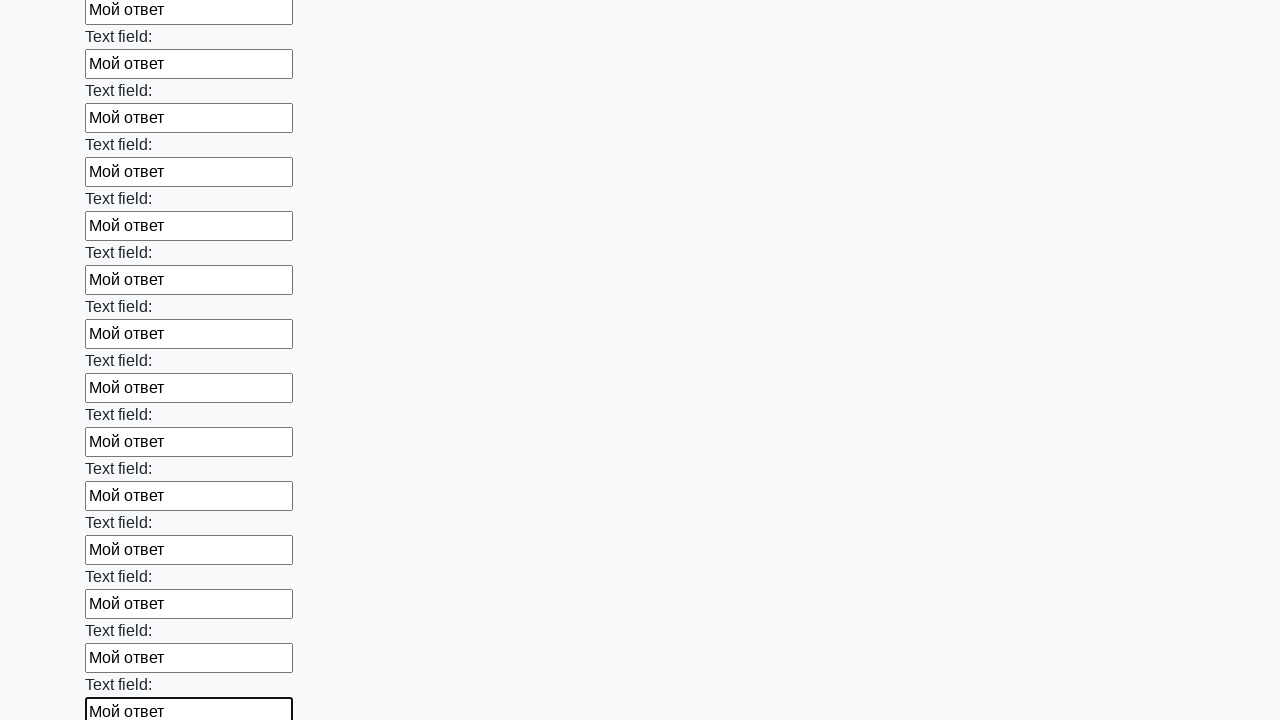

Filled input field with 'Мой ответ' on input >> nth=77
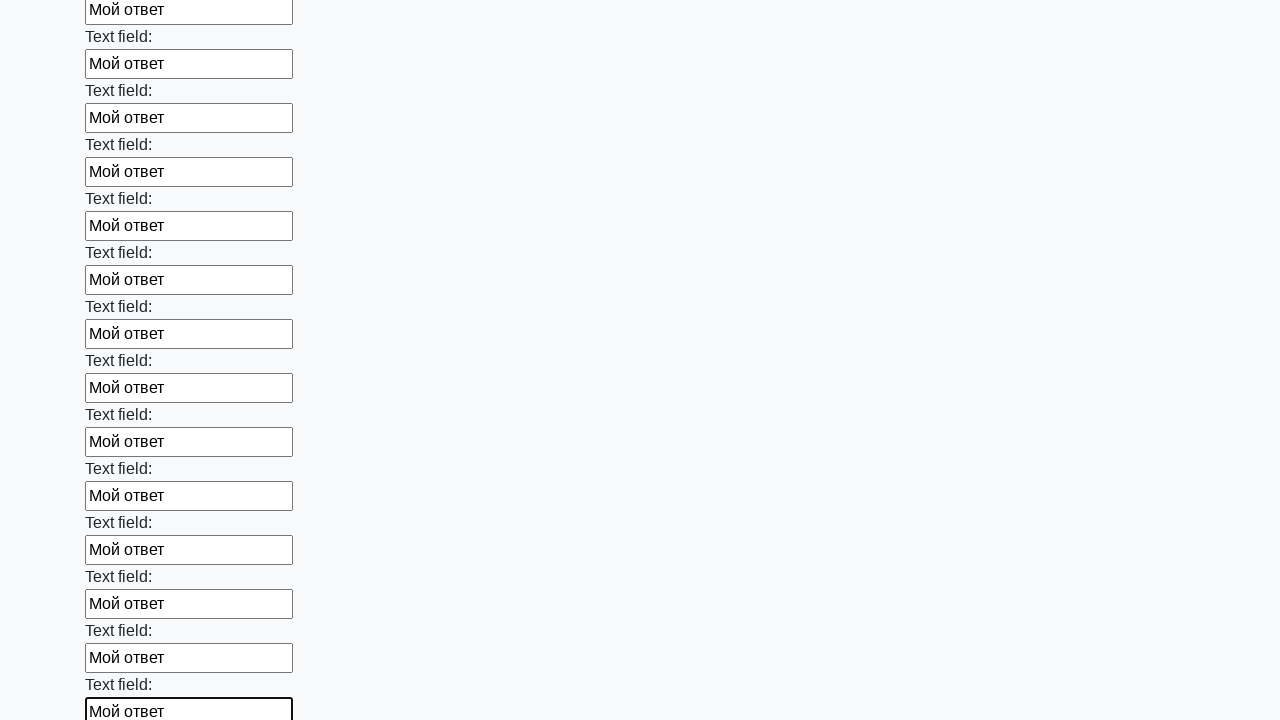

Filled input field with 'Мой ответ' on input >> nth=78
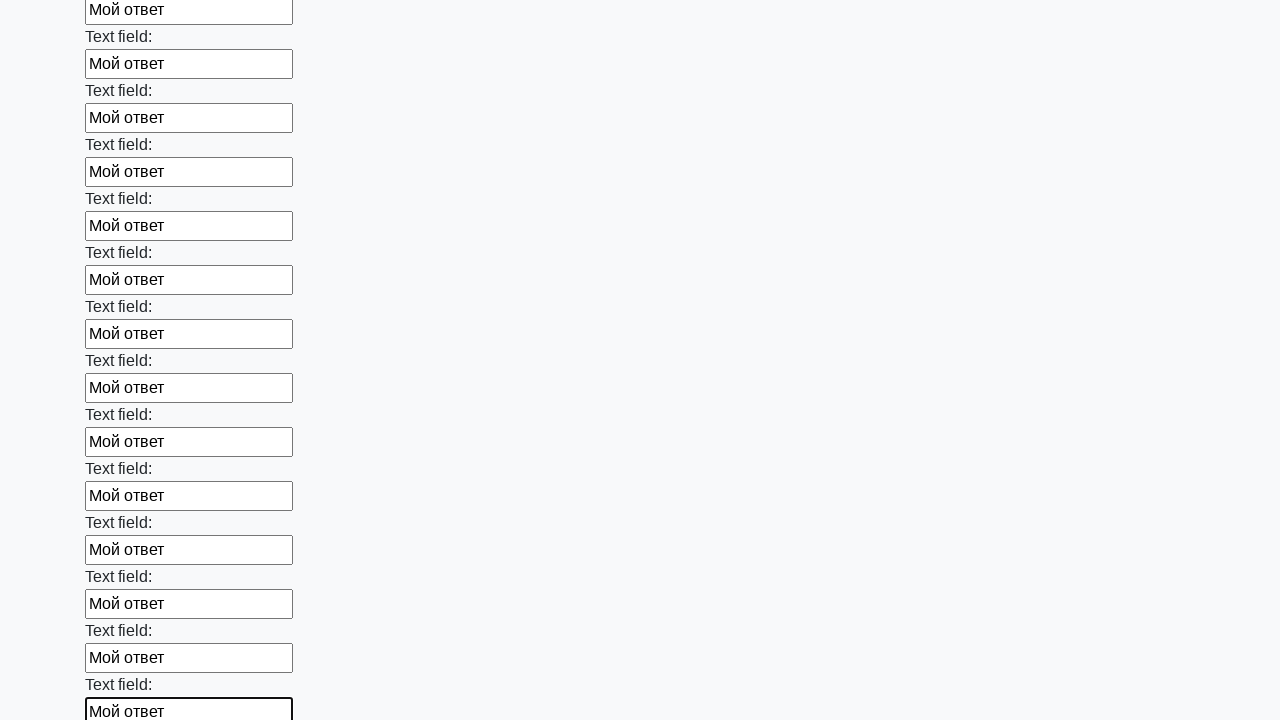

Filled input field with 'Мой ответ' on input >> nth=79
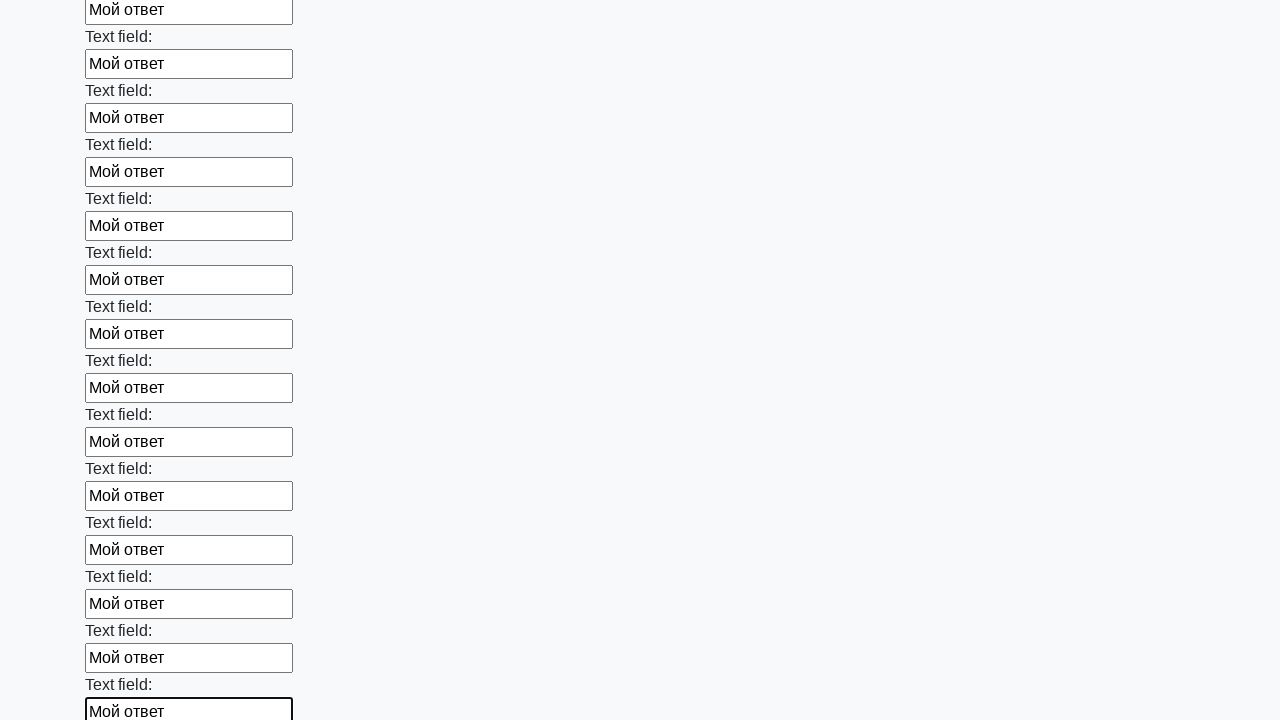

Filled input field with 'Мой ответ' on input >> nth=80
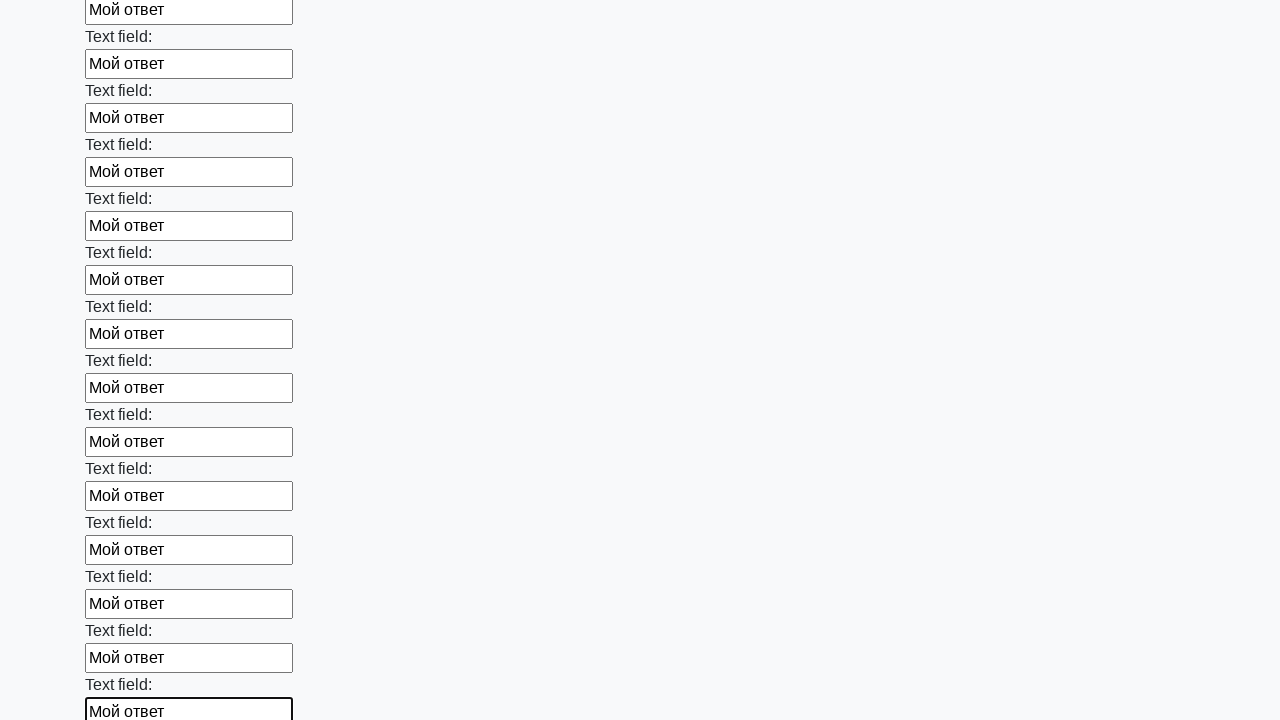

Filled input field with 'Мой ответ' on input >> nth=81
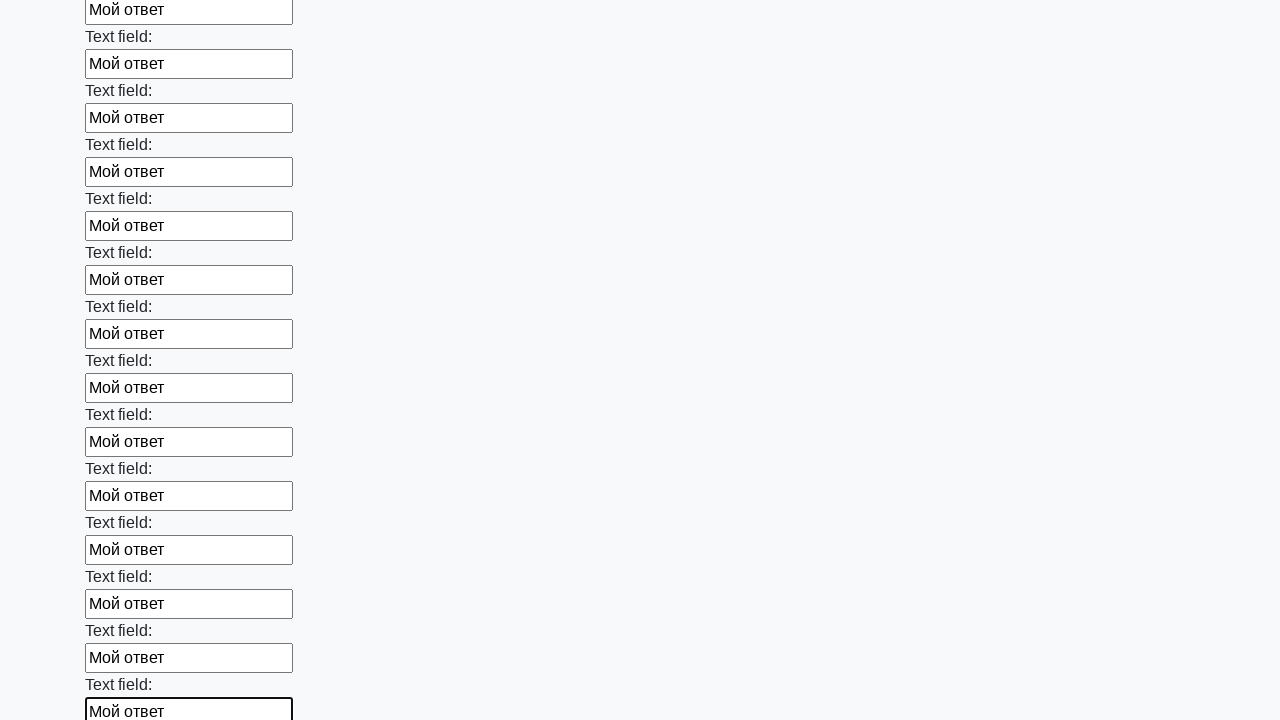

Filled input field with 'Мой ответ' on input >> nth=82
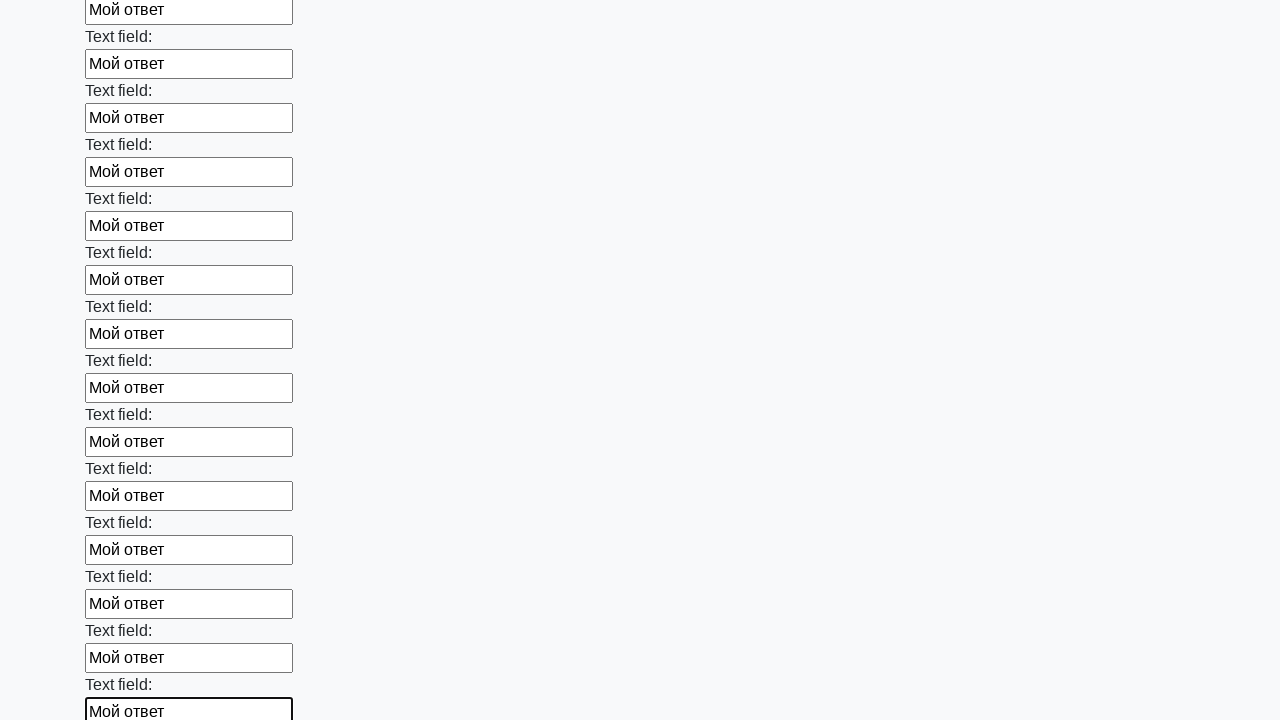

Filled input field with 'Мой ответ' on input >> nth=83
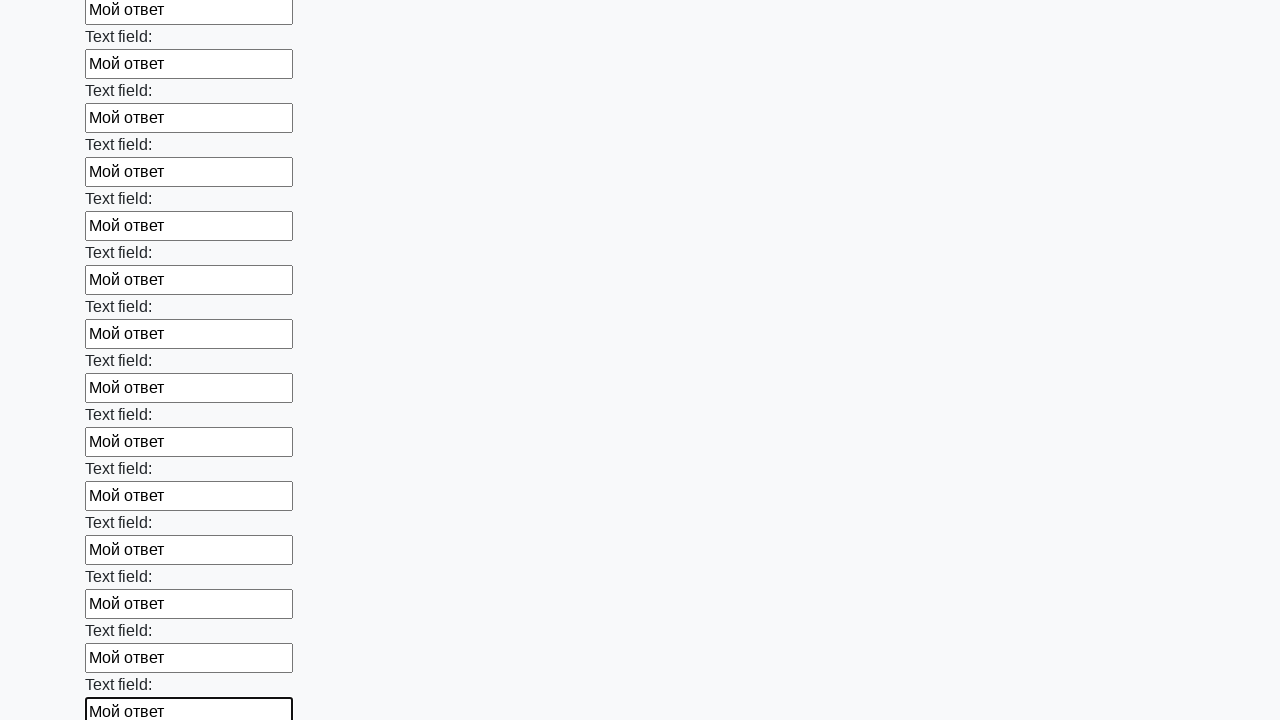

Filled input field with 'Мой ответ' on input >> nth=84
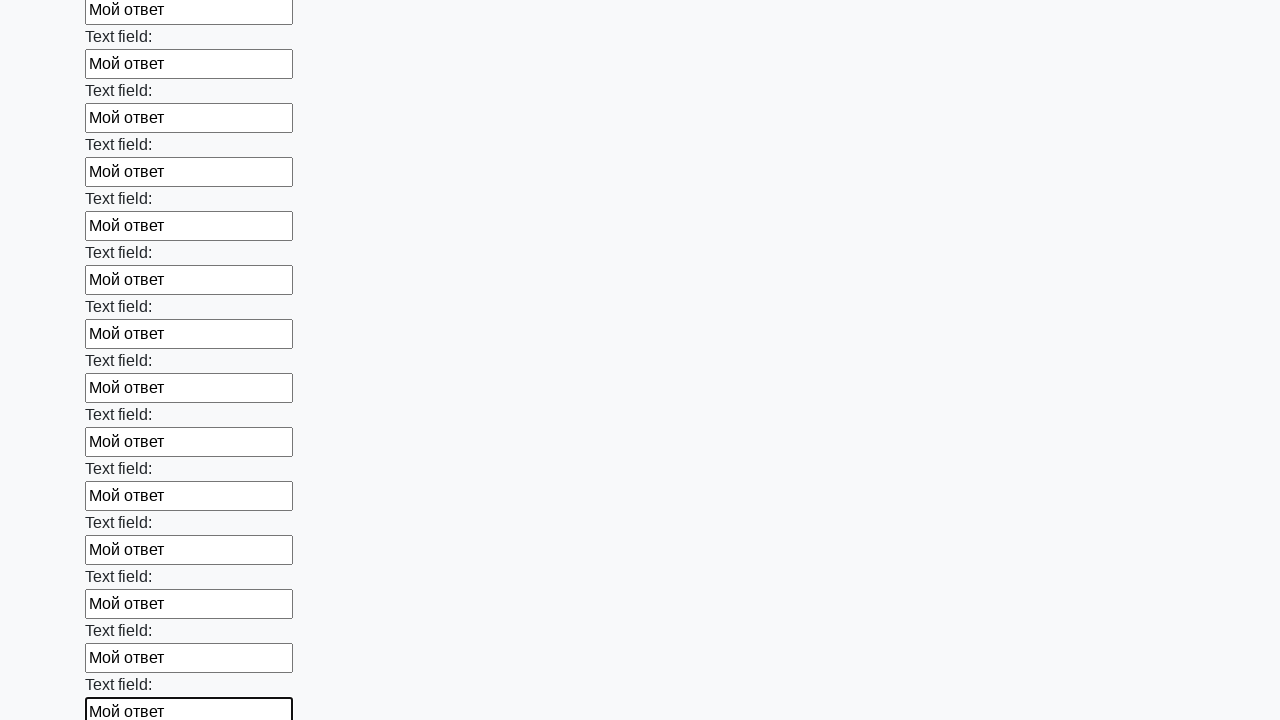

Filled input field with 'Мой ответ' on input >> nth=85
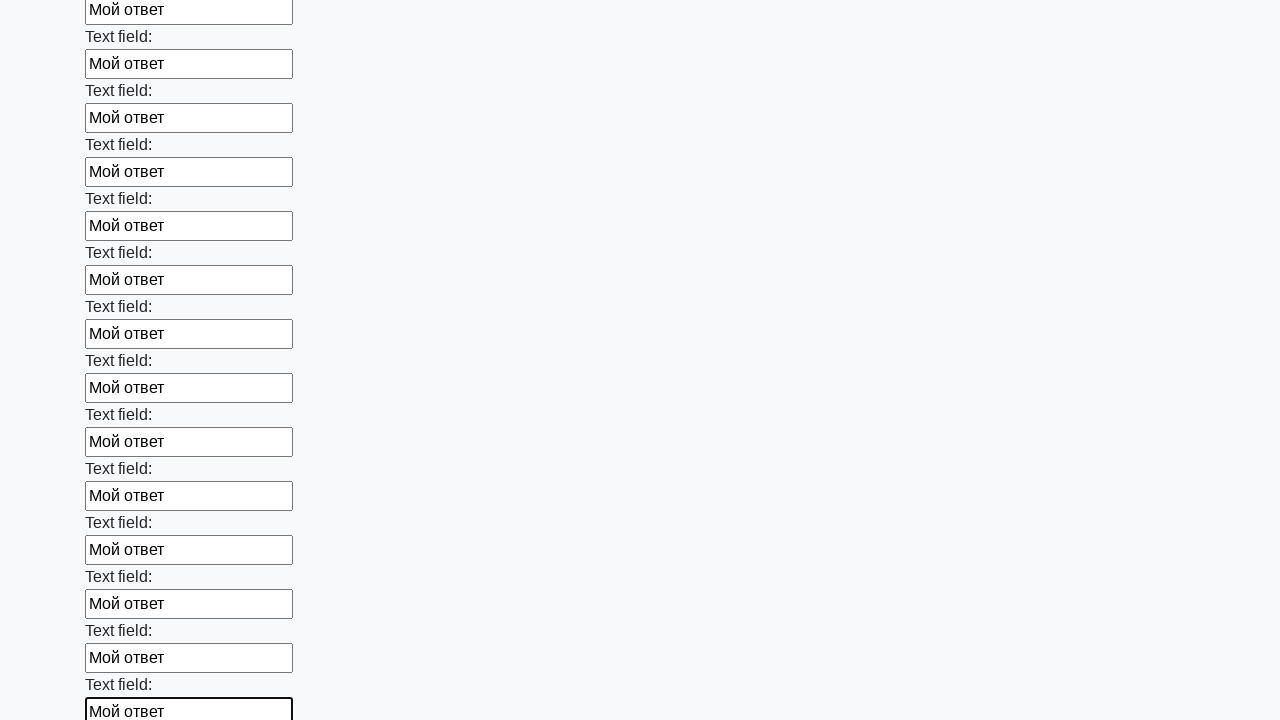

Filled input field with 'Мой ответ' on input >> nth=86
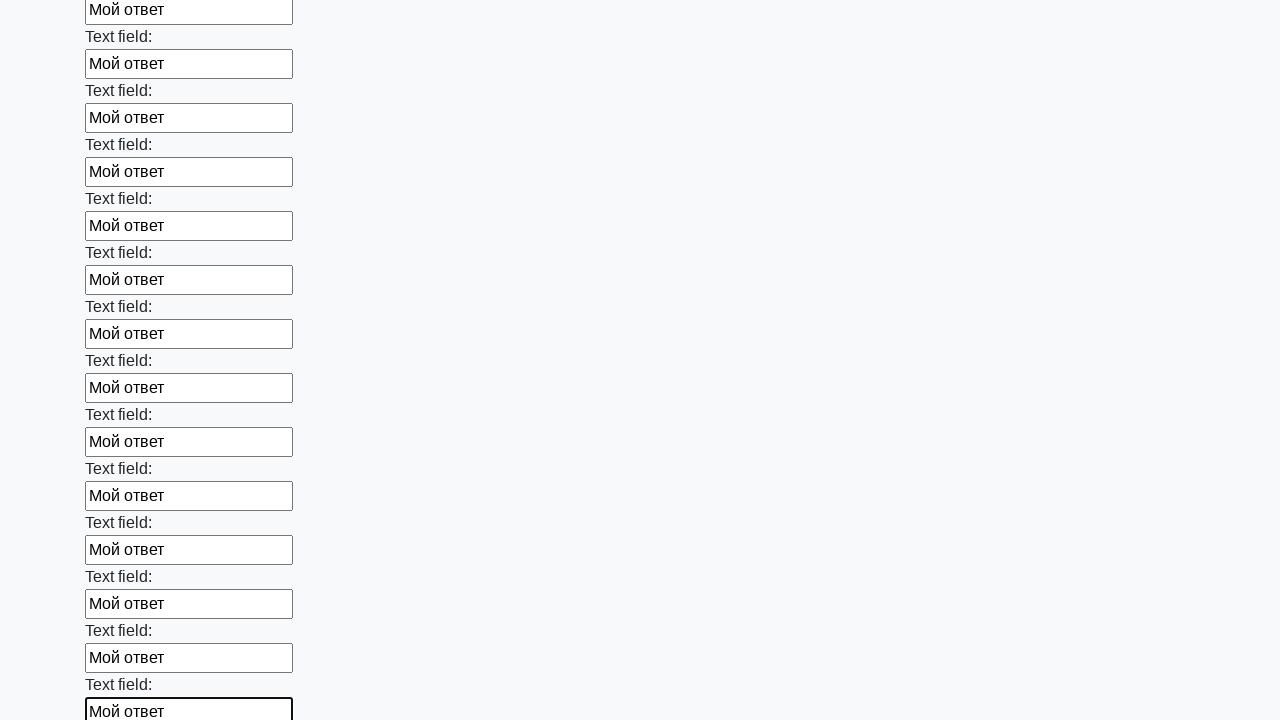

Filled input field with 'Мой ответ' on input >> nth=87
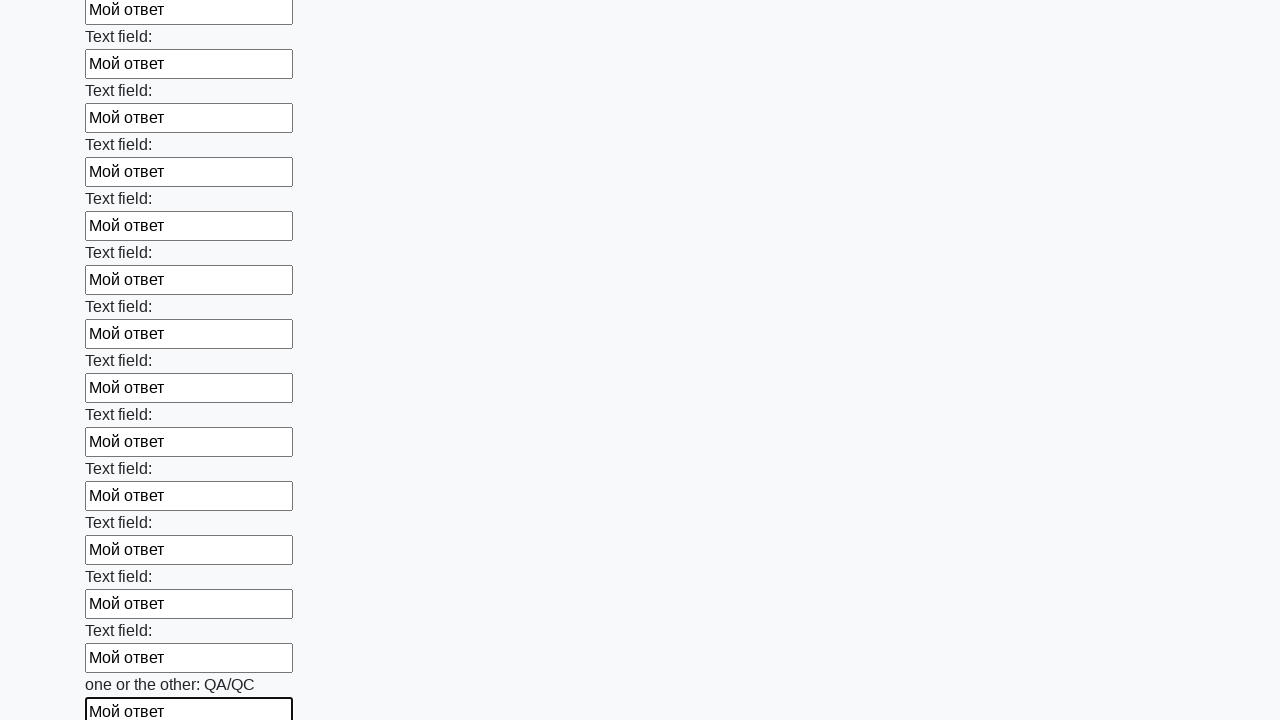

Filled input field with 'Мой ответ' on input >> nth=88
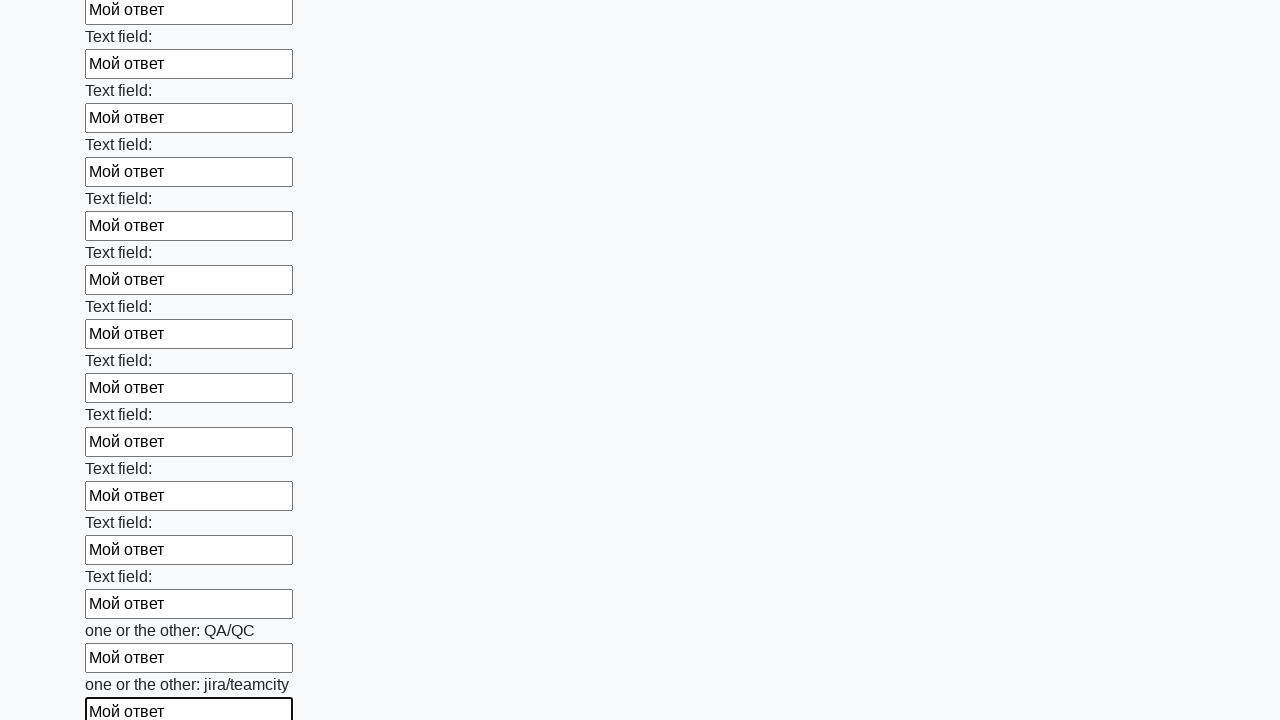

Filled input field with 'Мой ответ' on input >> nth=89
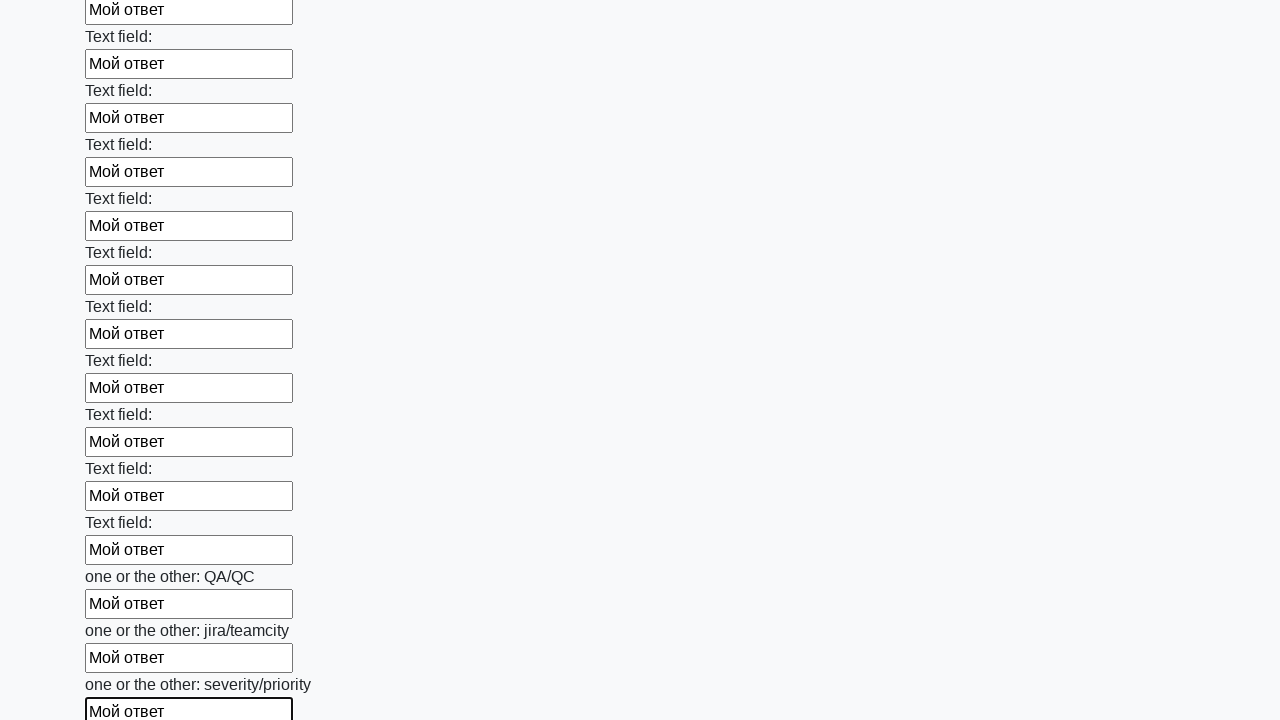

Filled input field with 'Мой ответ' on input >> nth=90
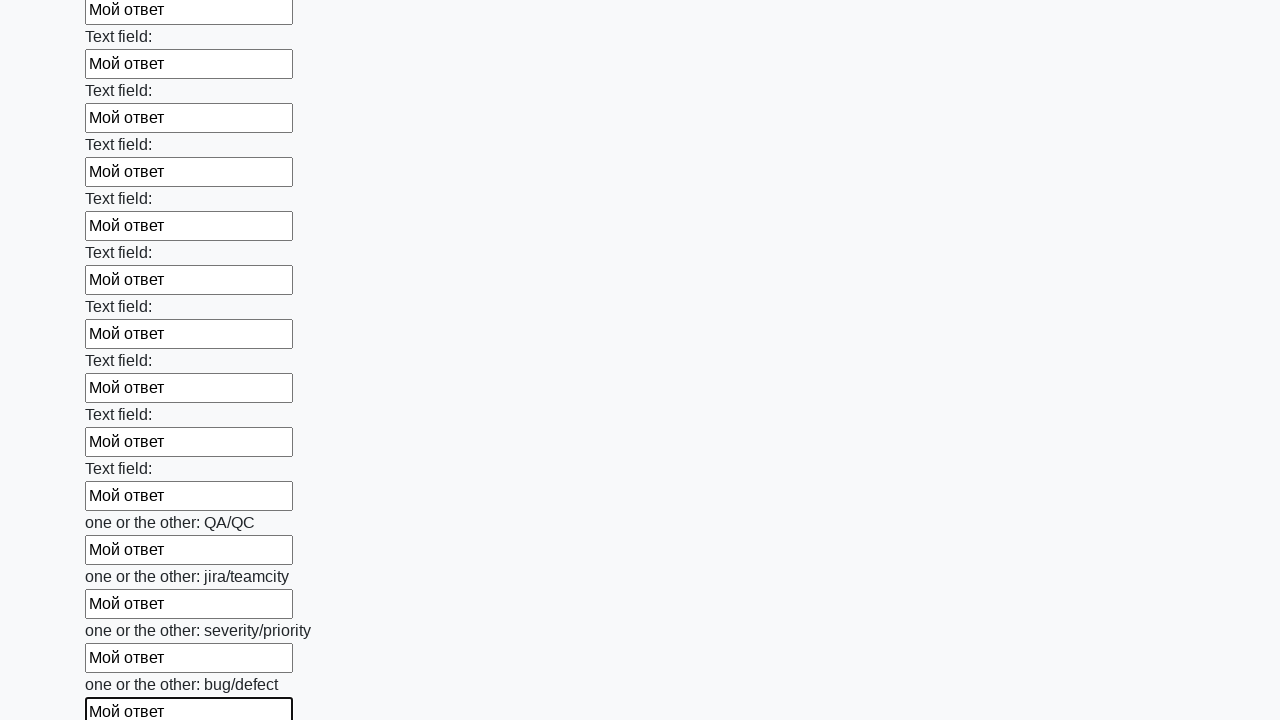

Filled input field with 'Мой ответ' on input >> nth=91
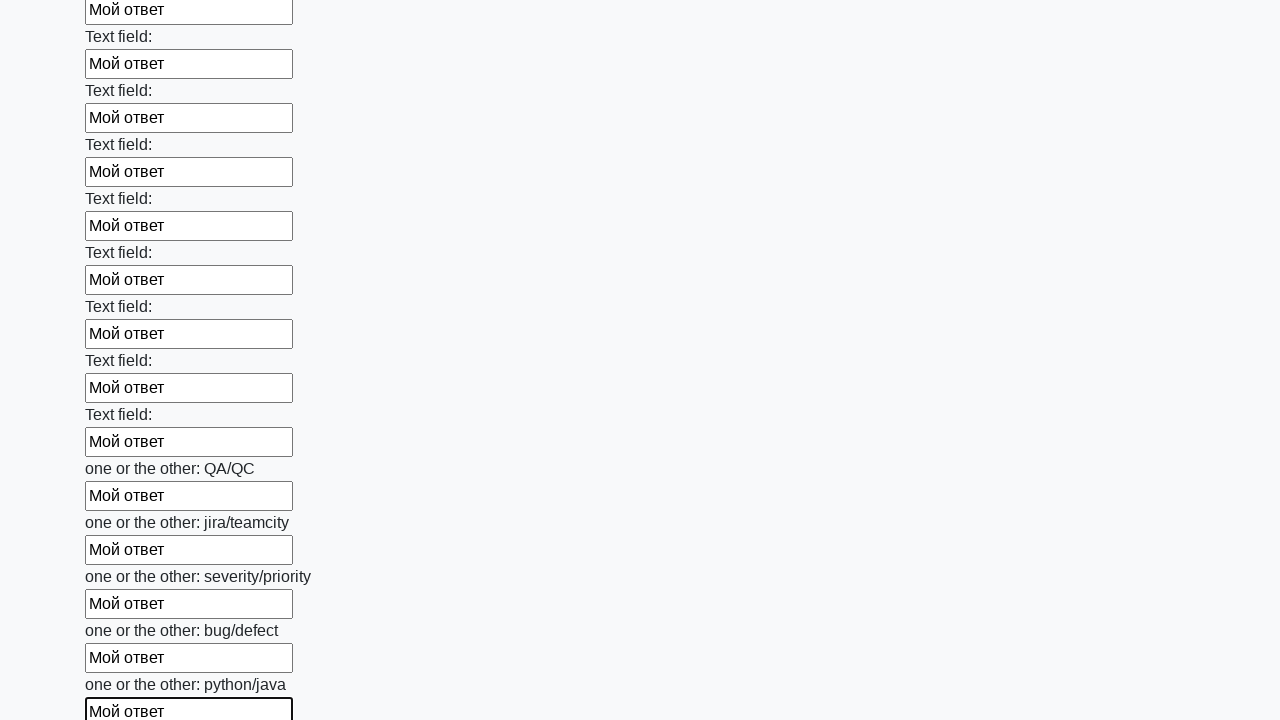

Filled input field with 'Мой ответ' on input >> nth=92
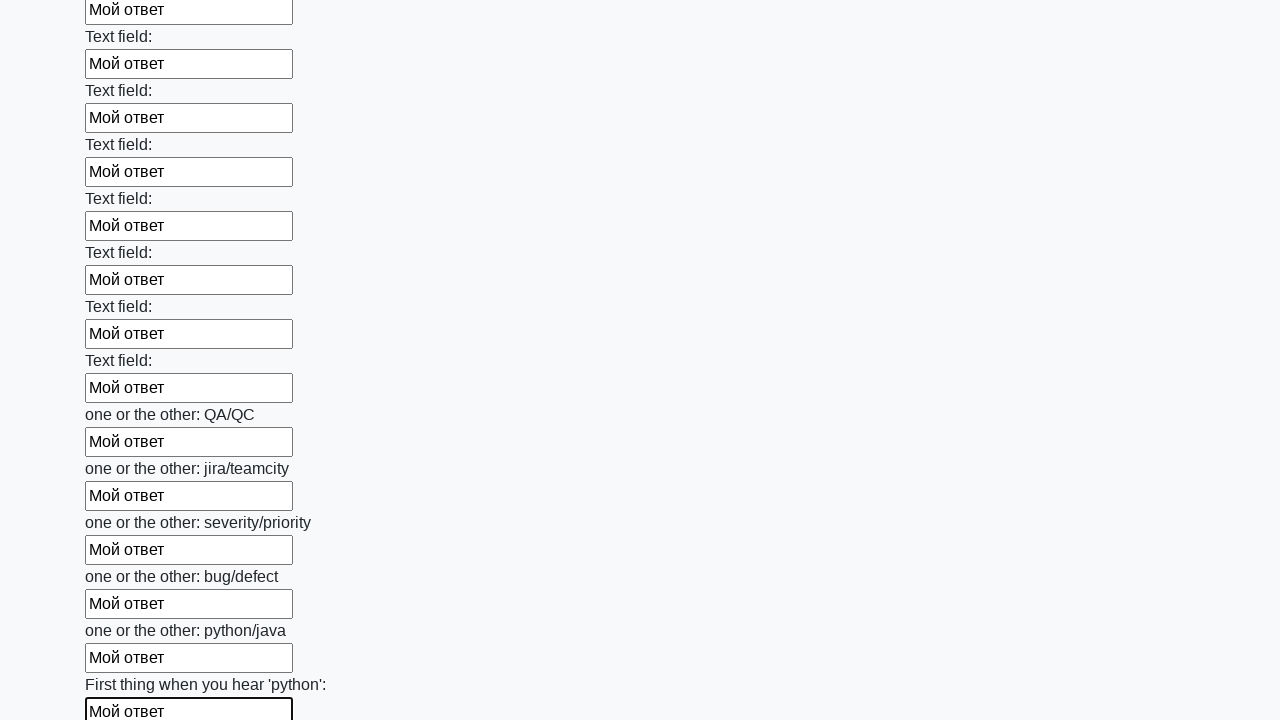

Filled input field with 'Мой ответ' on input >> nth=93
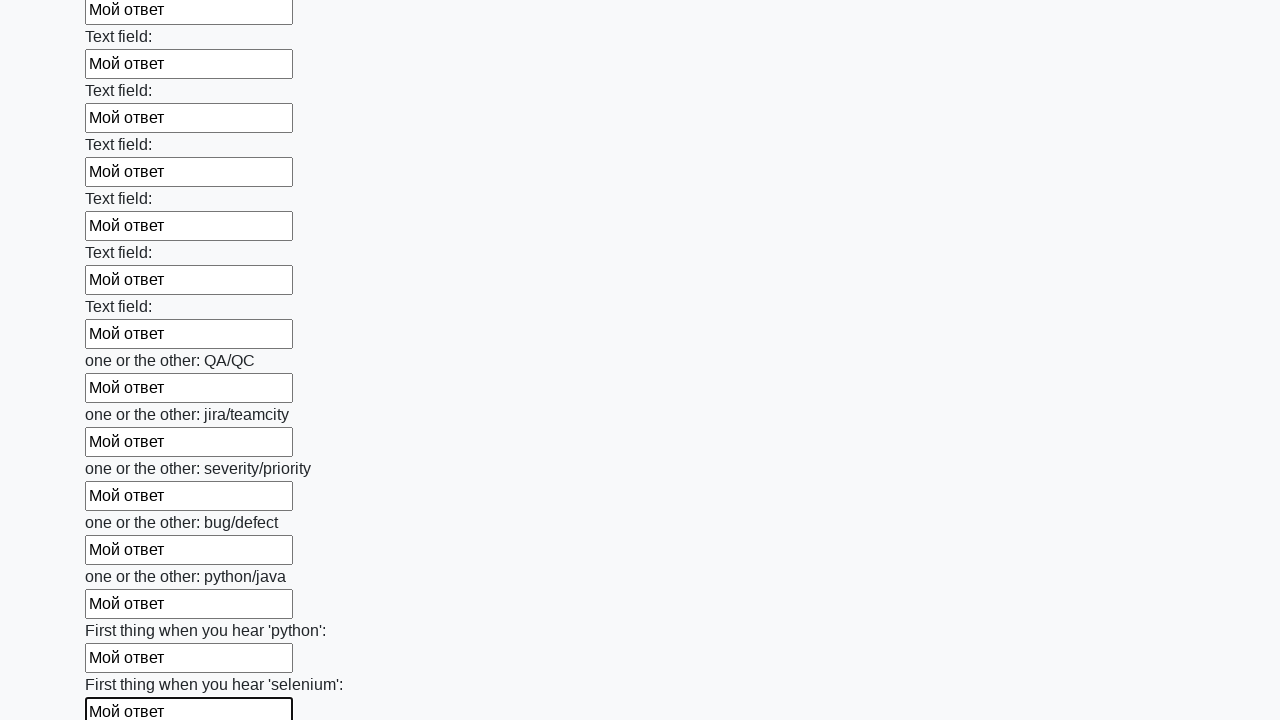

Filled input field with 'Мой ответ' on input >> nth=94
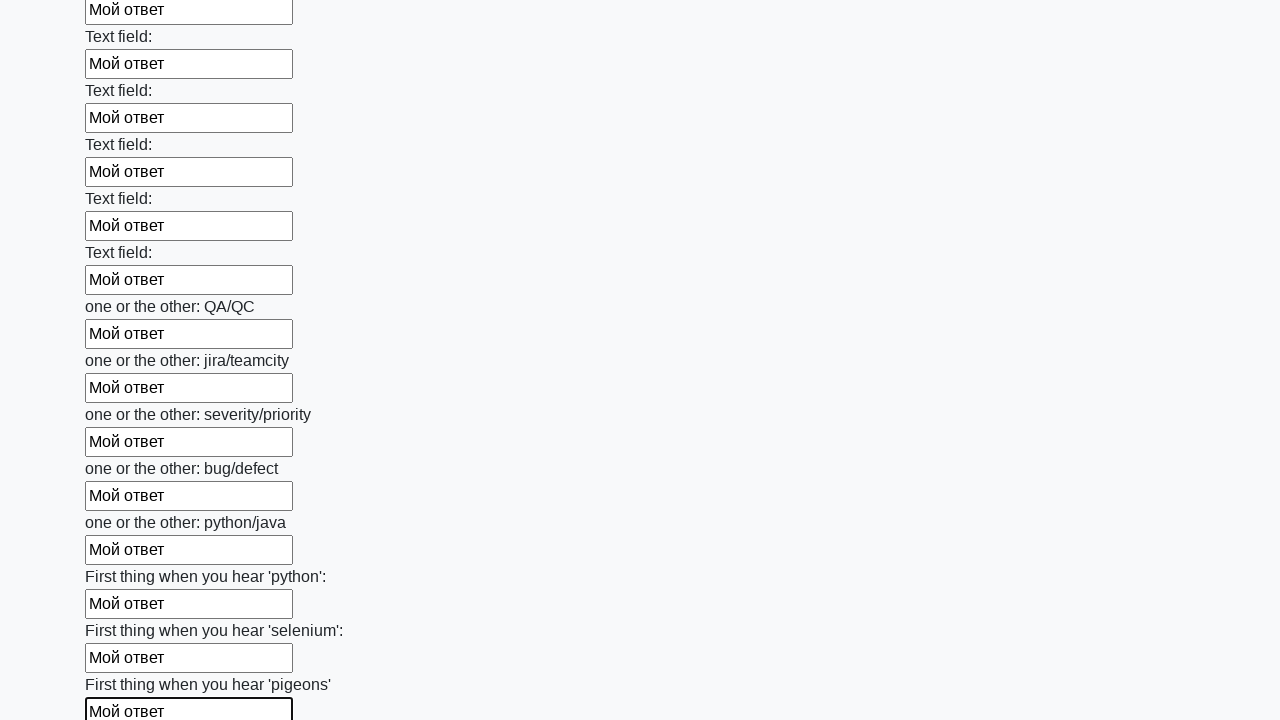

Filled input field with 'Мой ответ' on input >> nth=95
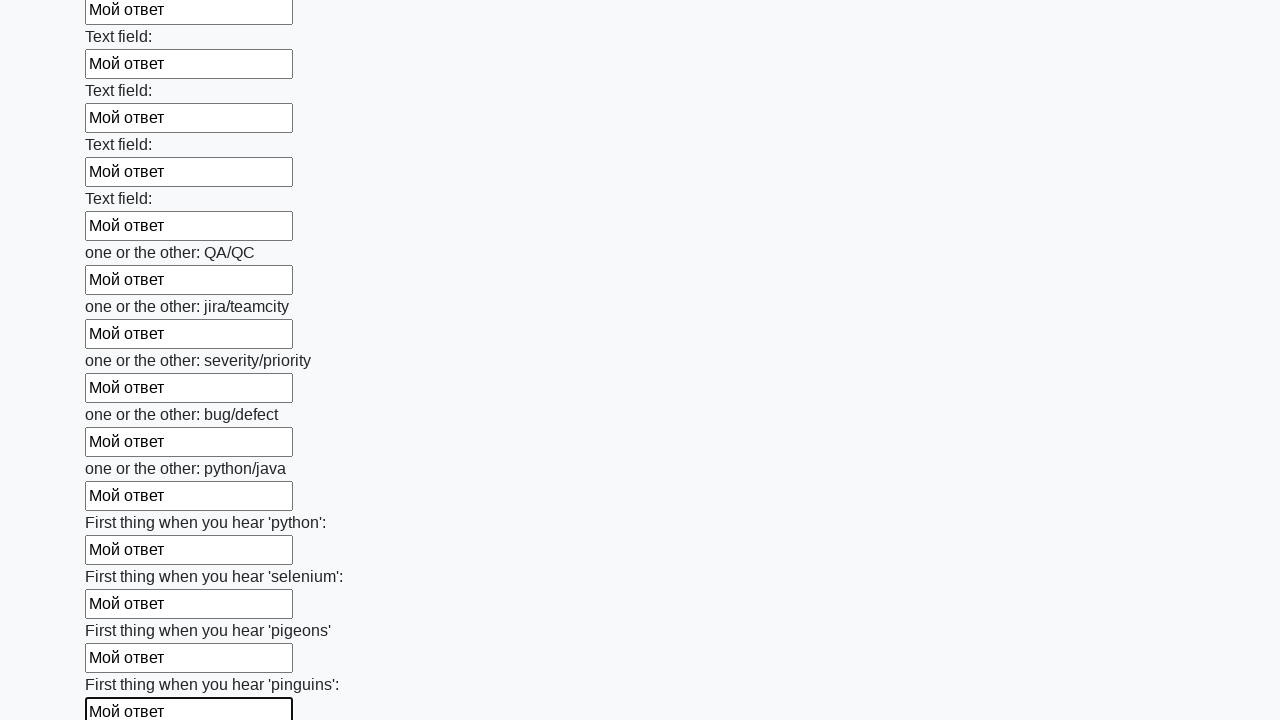

Filled input field with 'Мой ответ' on input >> nth=96
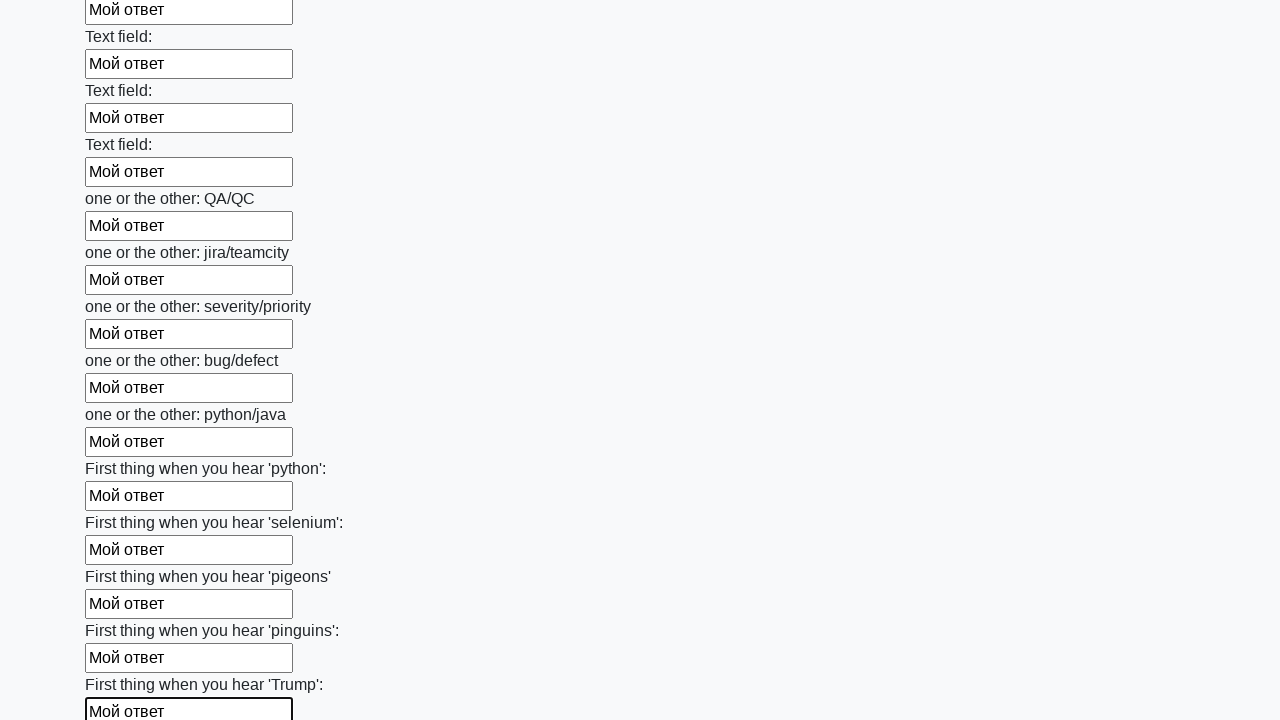

Filled input field with 'Мой ответ' on input >> nth=97
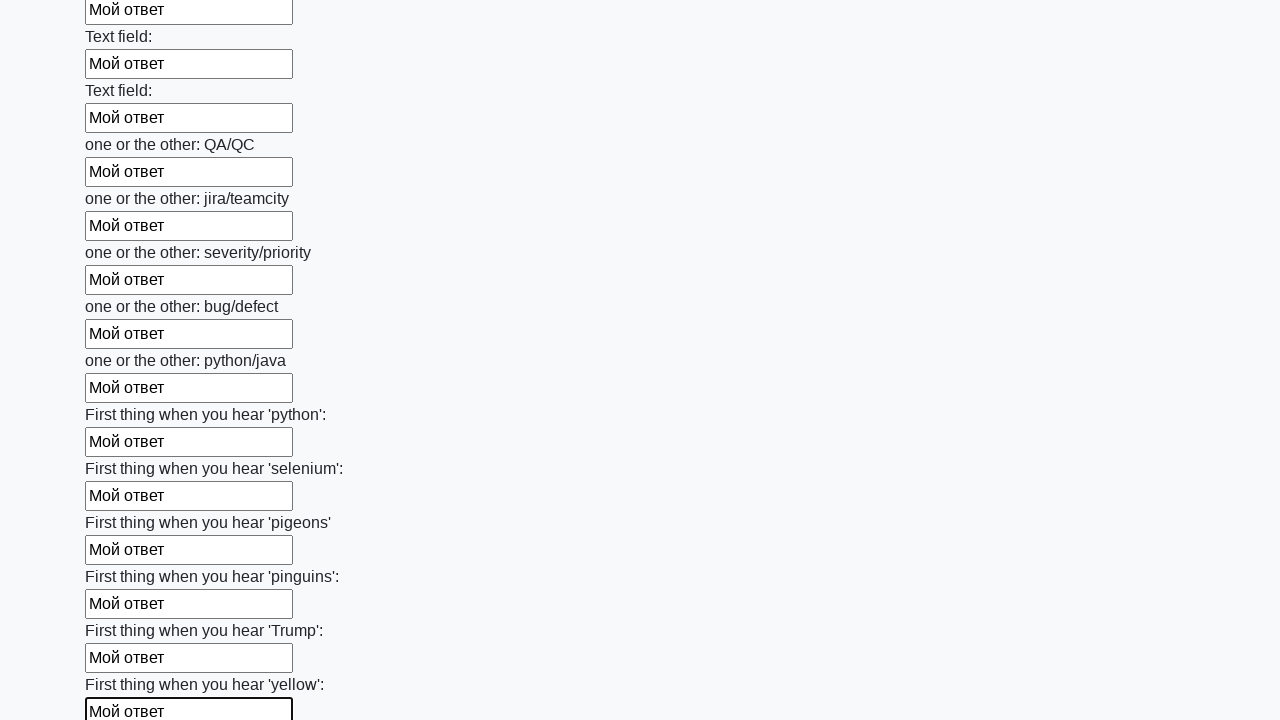

Filled input field with 'Мой ответ' on input >> nth=98
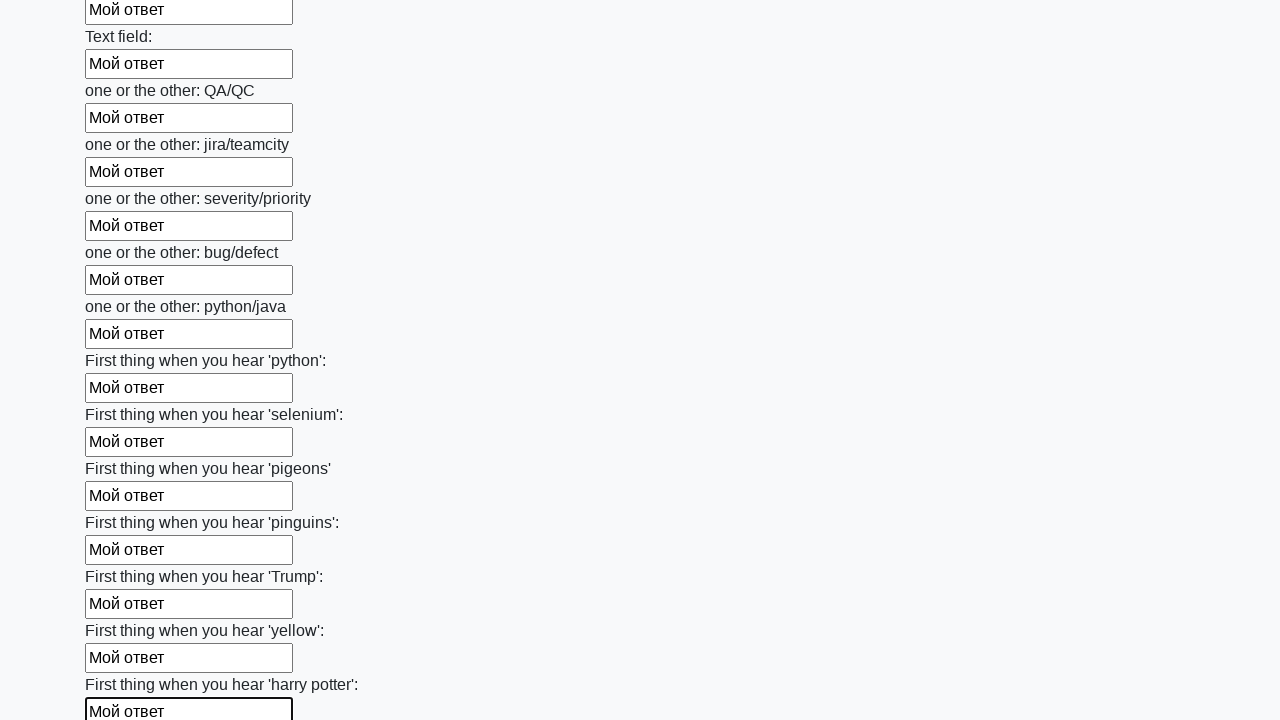

Filled input field with 'Мой ответ' on input >> nth=99
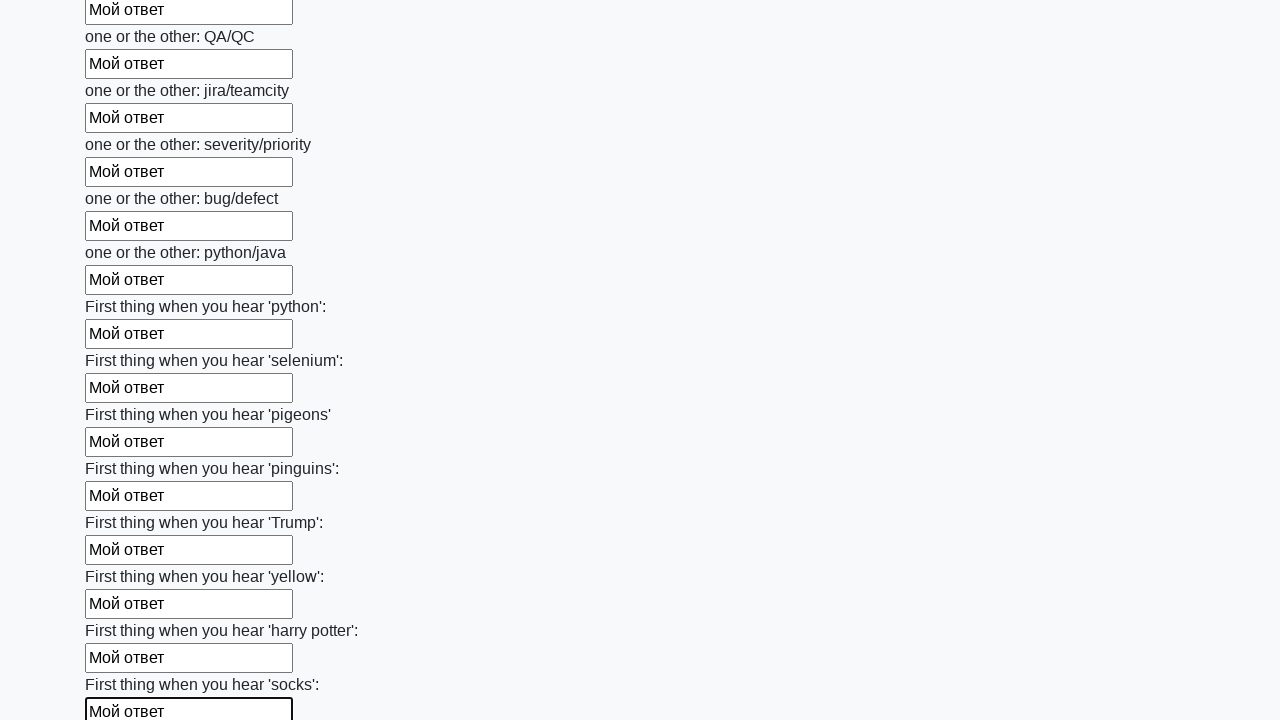

Clicked the submit button at (123, 611) on button.btn
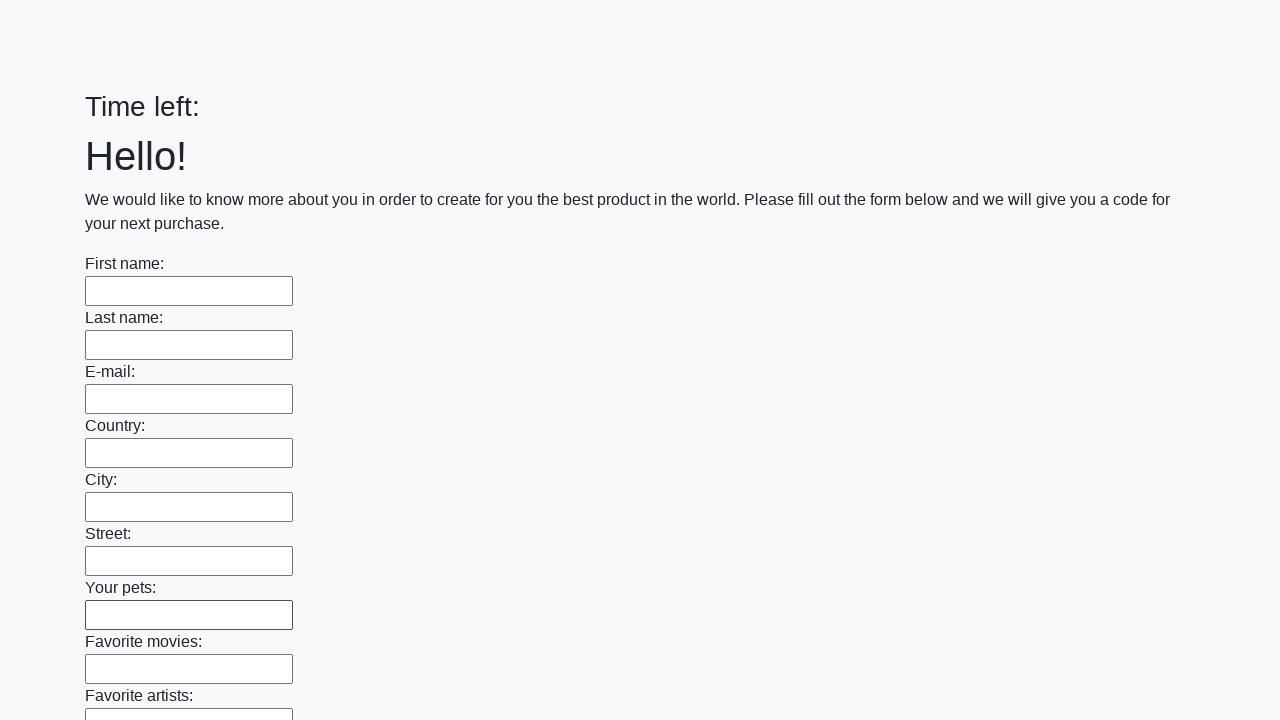

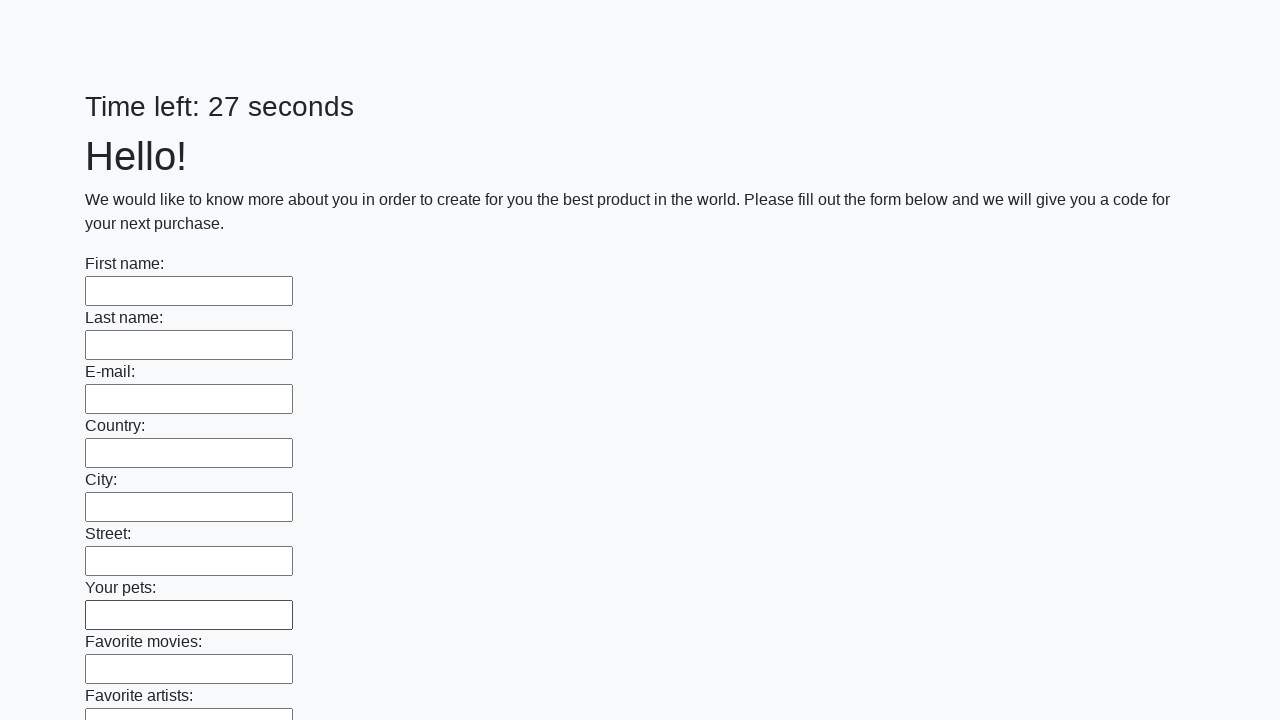